Tests filling a large form by finding all input fields on the page, filling each one with text, and then submitting the form by clicking the submit button.

Starting URL: http://suninjuly.github.io/huge_form.html

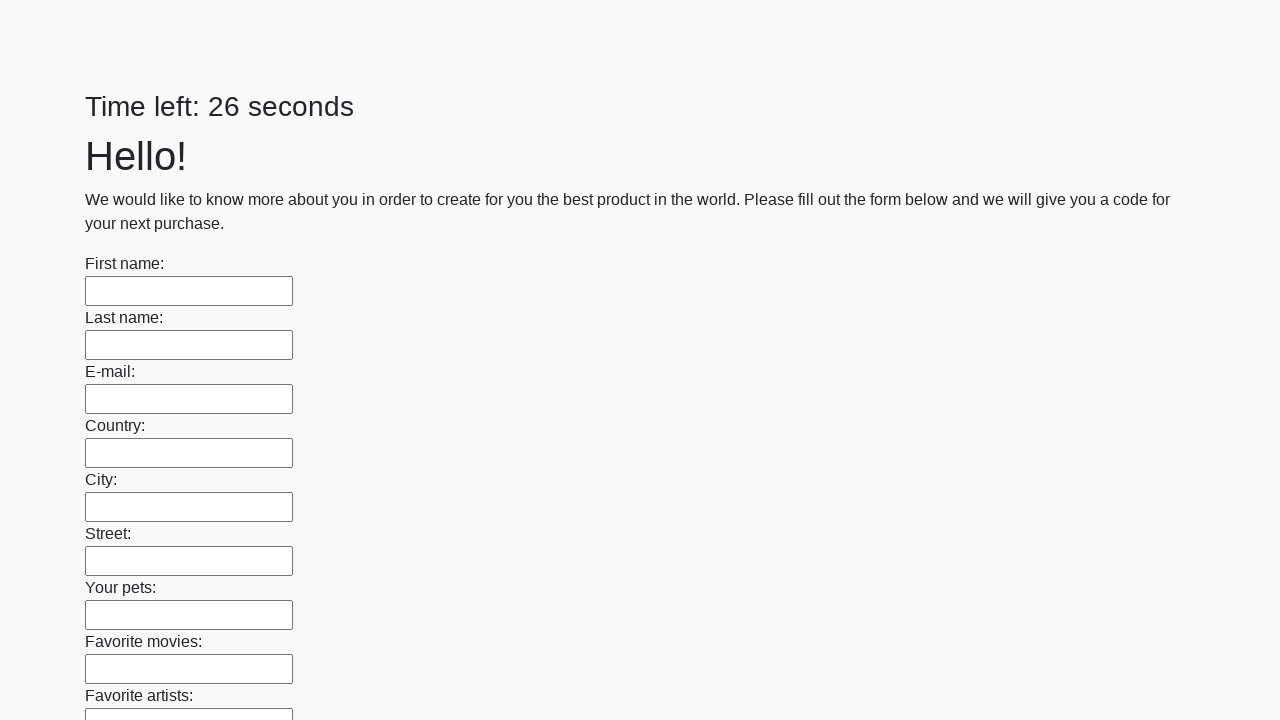

Located all input fields on the huge form page
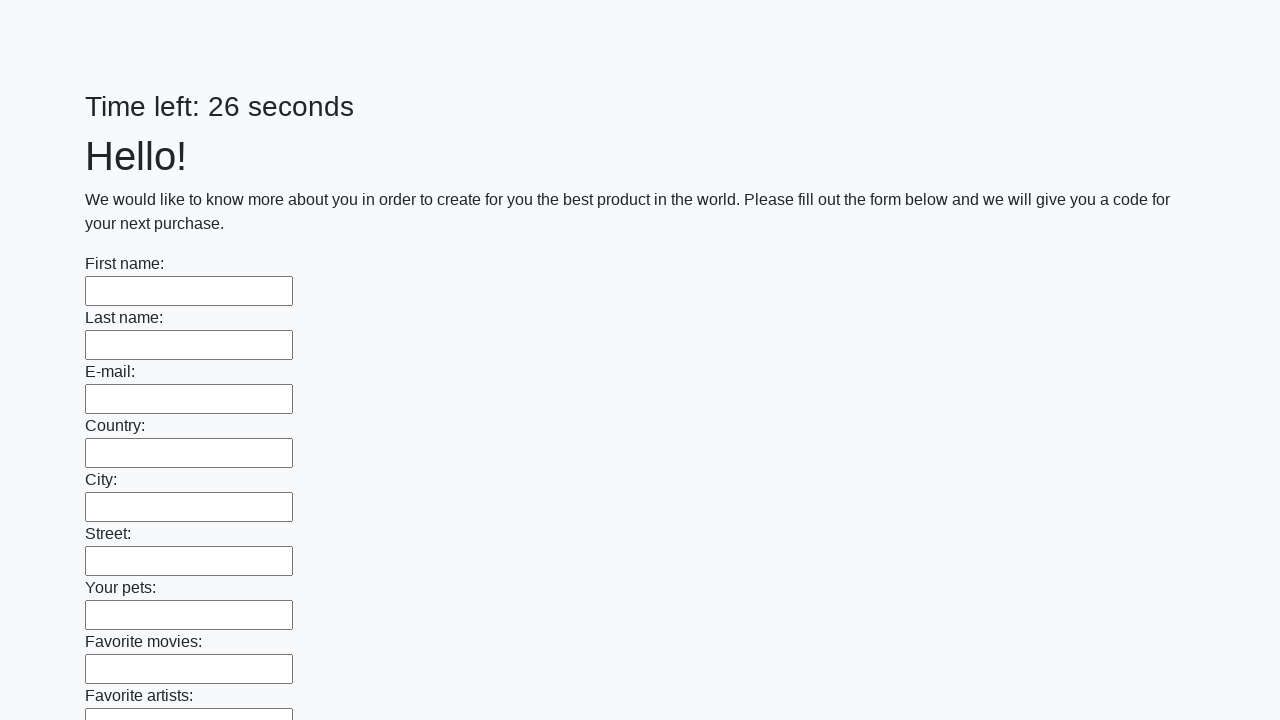

Filled an input field with text 'Мой ответ' on input >> nth=0
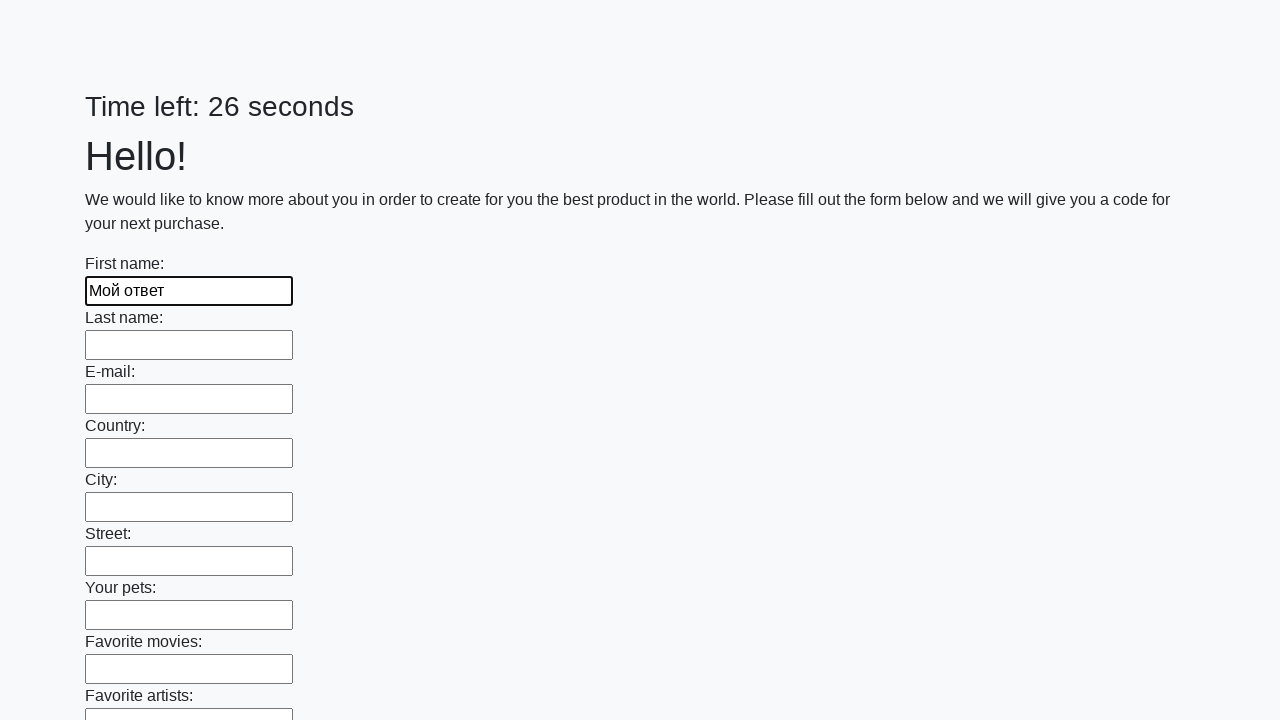

Filled an input field with text 'Мой ответ' on input >> nth=1
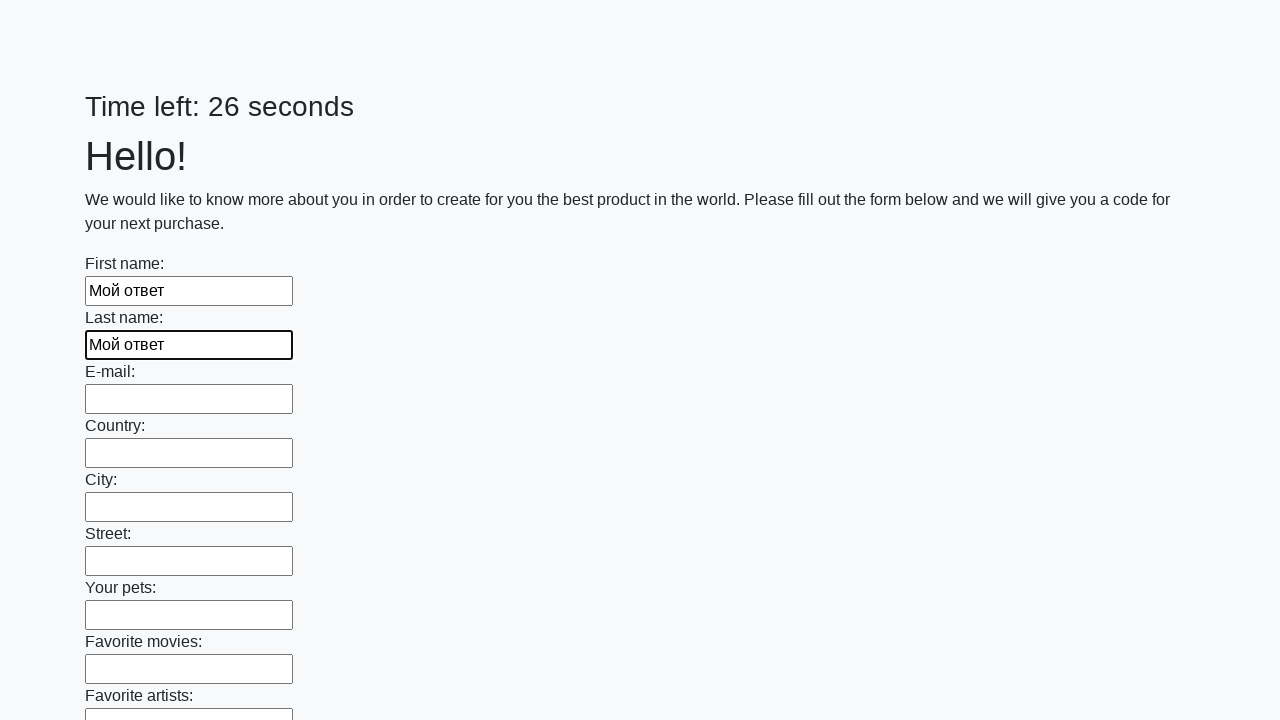

Filled an input field with text 'Мой ответ' on input >> nth=2
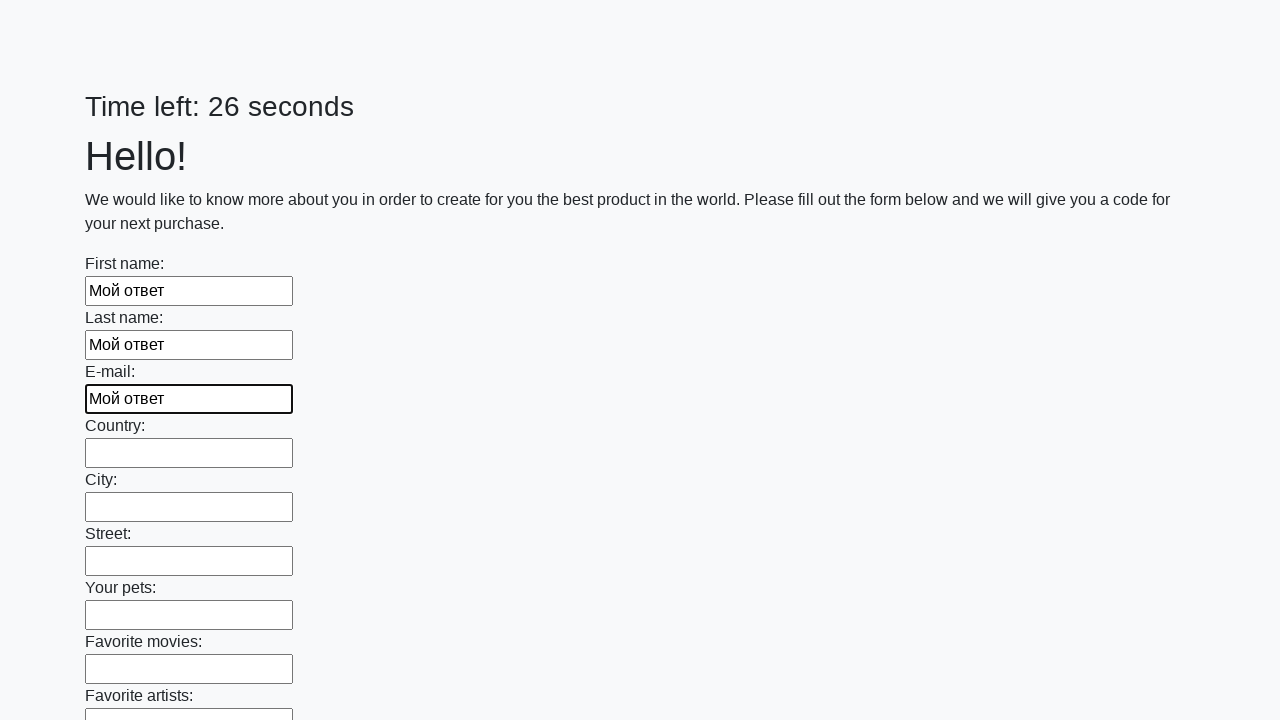

Filled an input field with text 'Мой ответ' on input >> nth=3
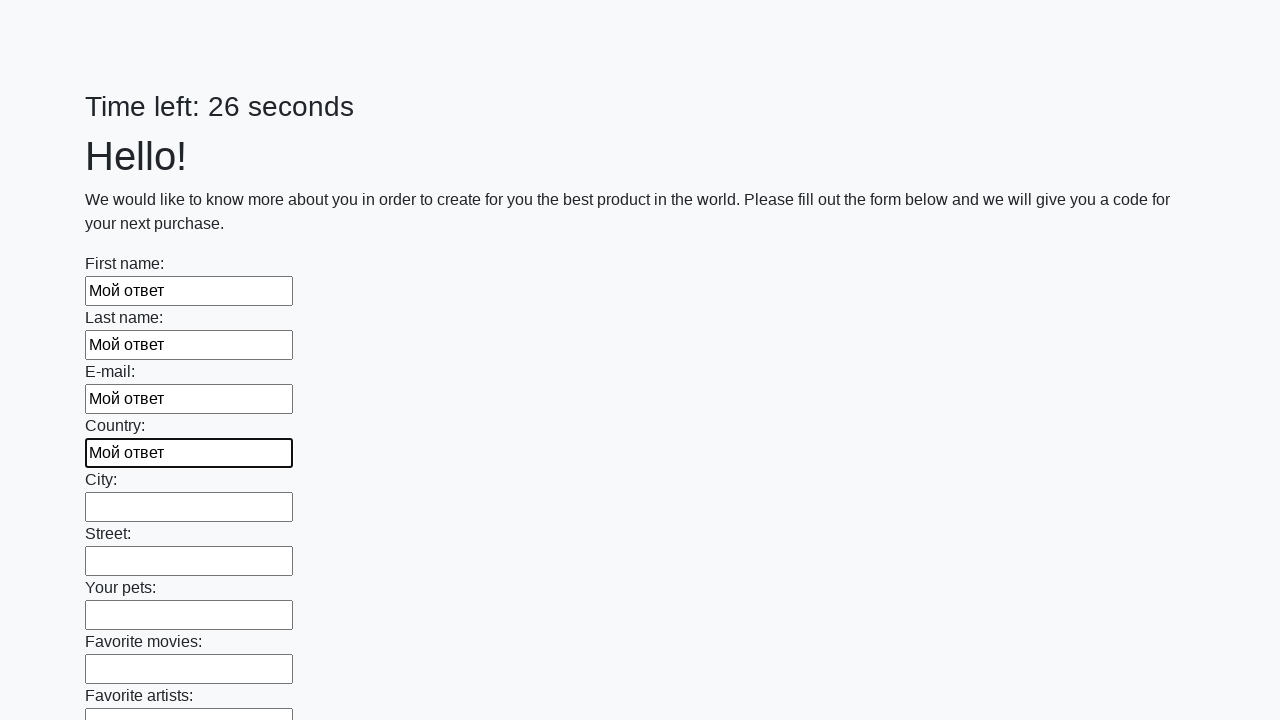

Filled an input field with text 'Мой ответ' on input >> nth=4
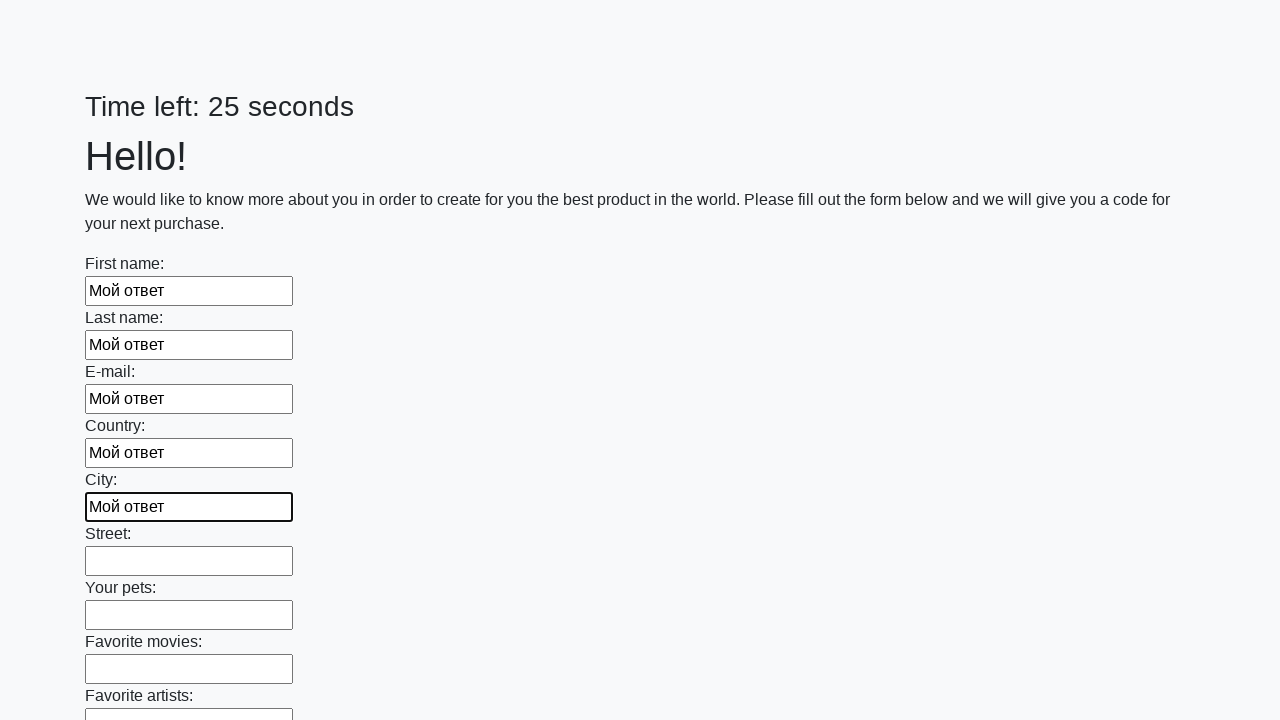

Filled an input field with text 'Мой ответ' on input >> nth=5
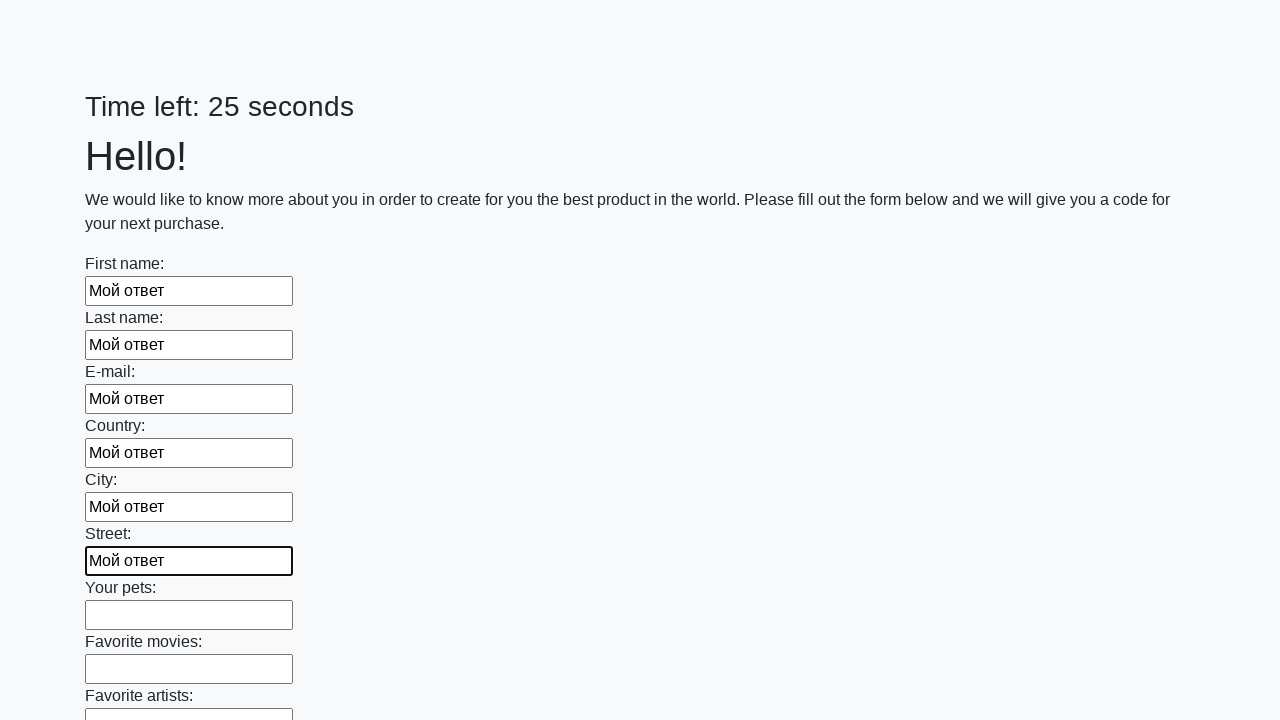

Filled an input field with text 'Мой ответ' on input >> nth=6
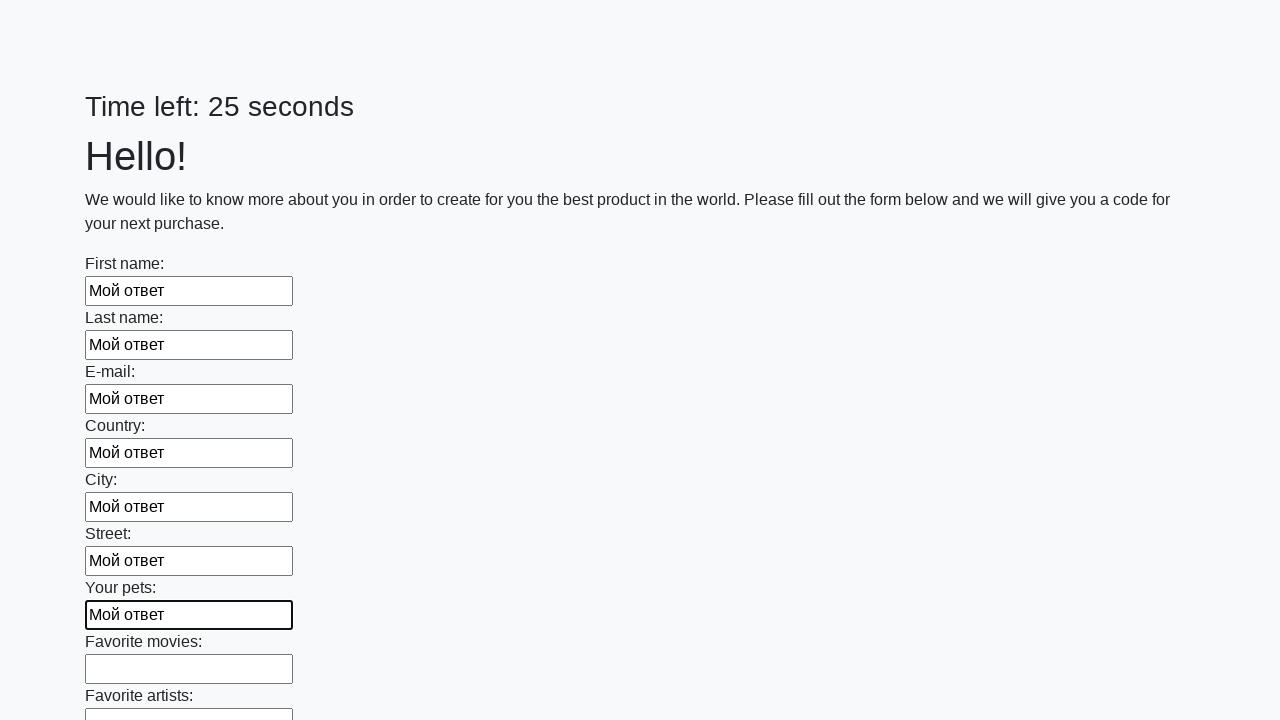

Filled an input field with text 'Мой ответ' on input >> nth=7
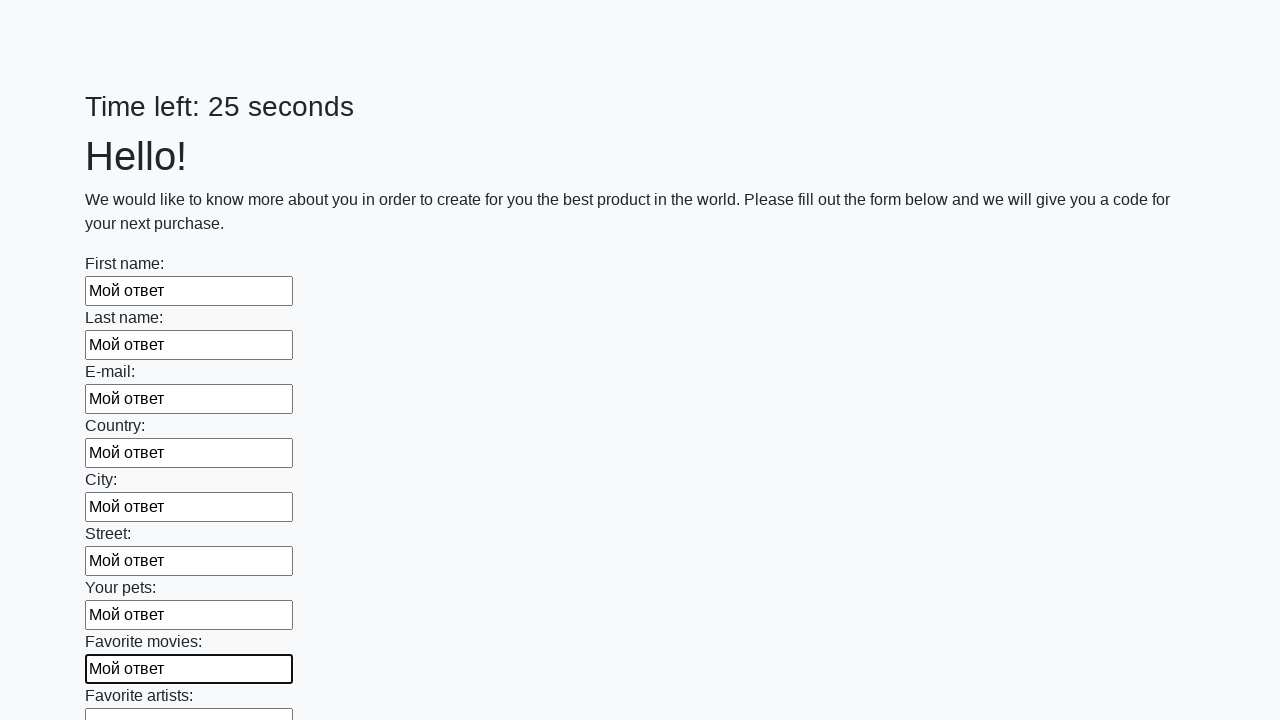

Filled an input field with text 'Мой ответ' on input >> nth=8
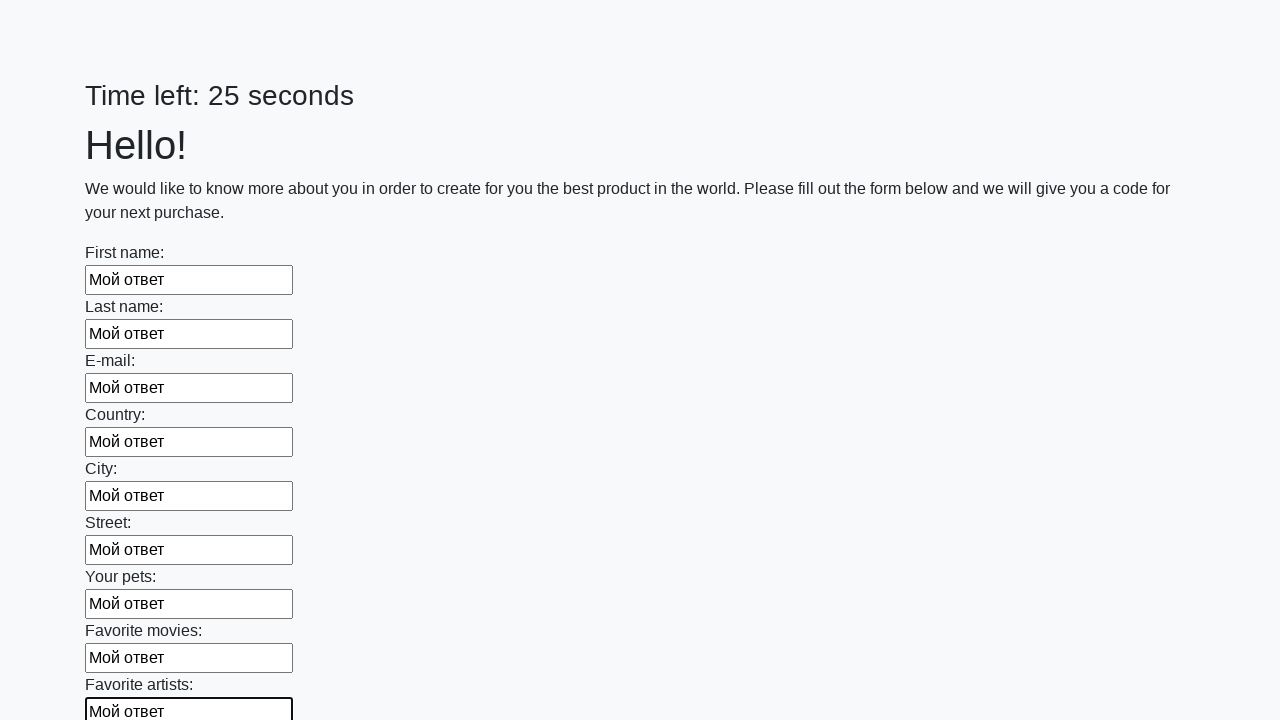

Filled an input field with text 'Мой ответ' on input >> nth=9
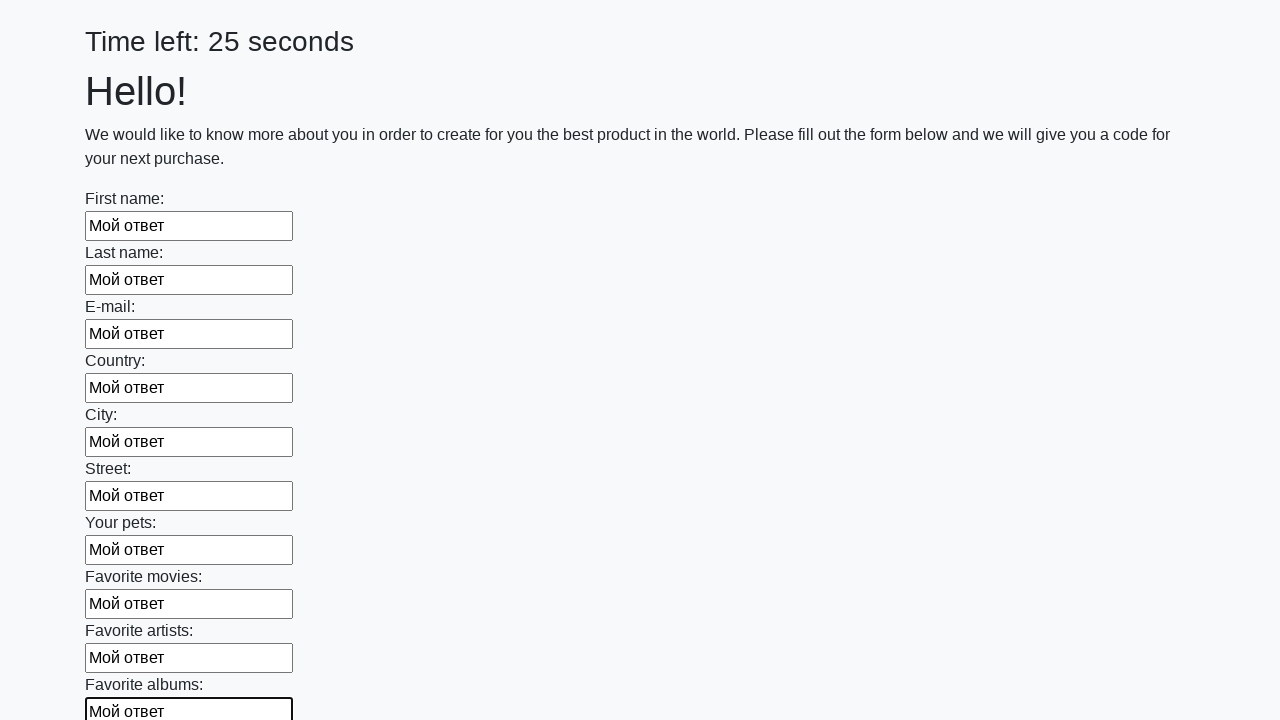

Filled an input field with text 'Мой ответ' on input >> nth=10
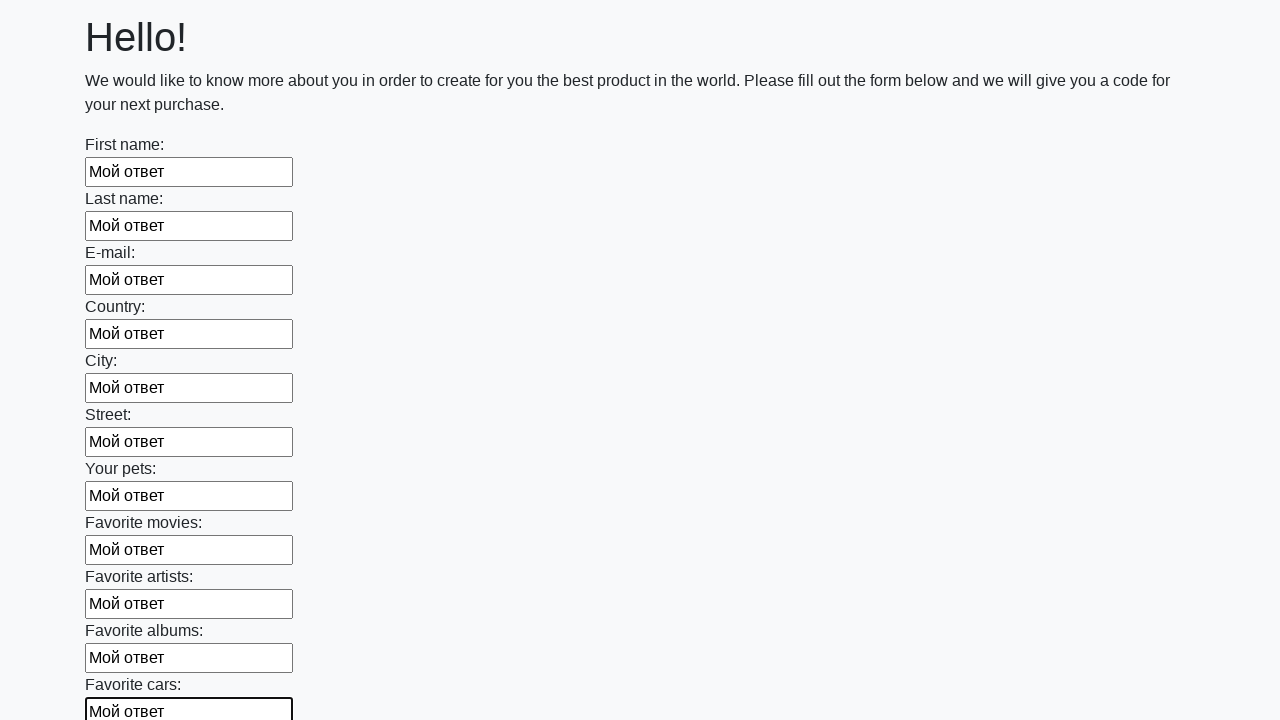

Filled an input field with text 'Мой ответ' on input >> nth=11
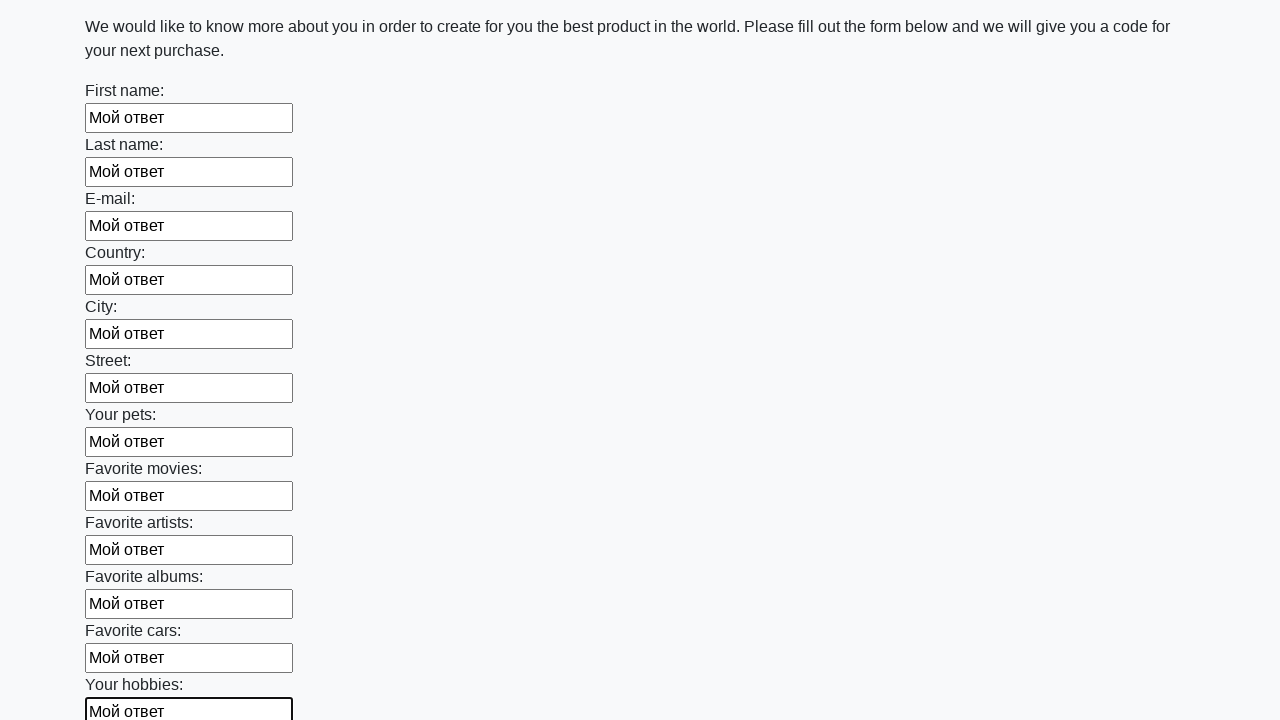

Filled an input field with text 'Мой ответ' on input >> nth=12
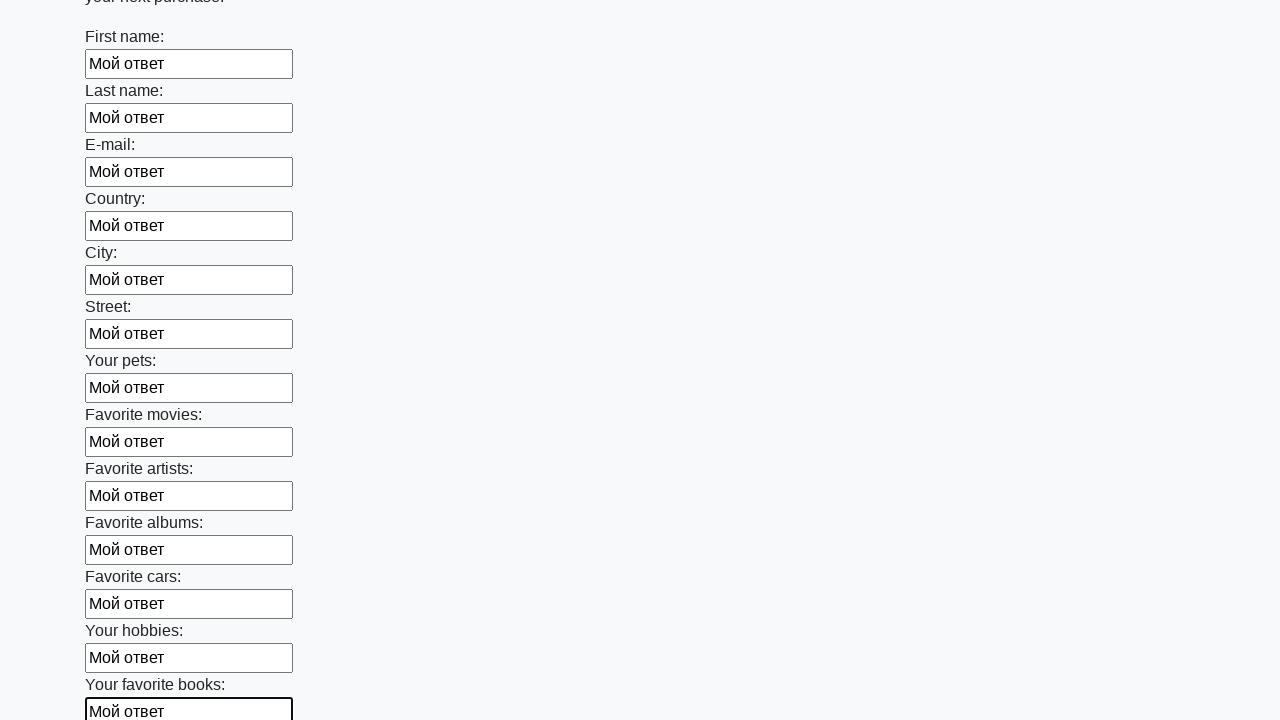

Filled an input field with text 'Мой ответ' on input >> nth=13
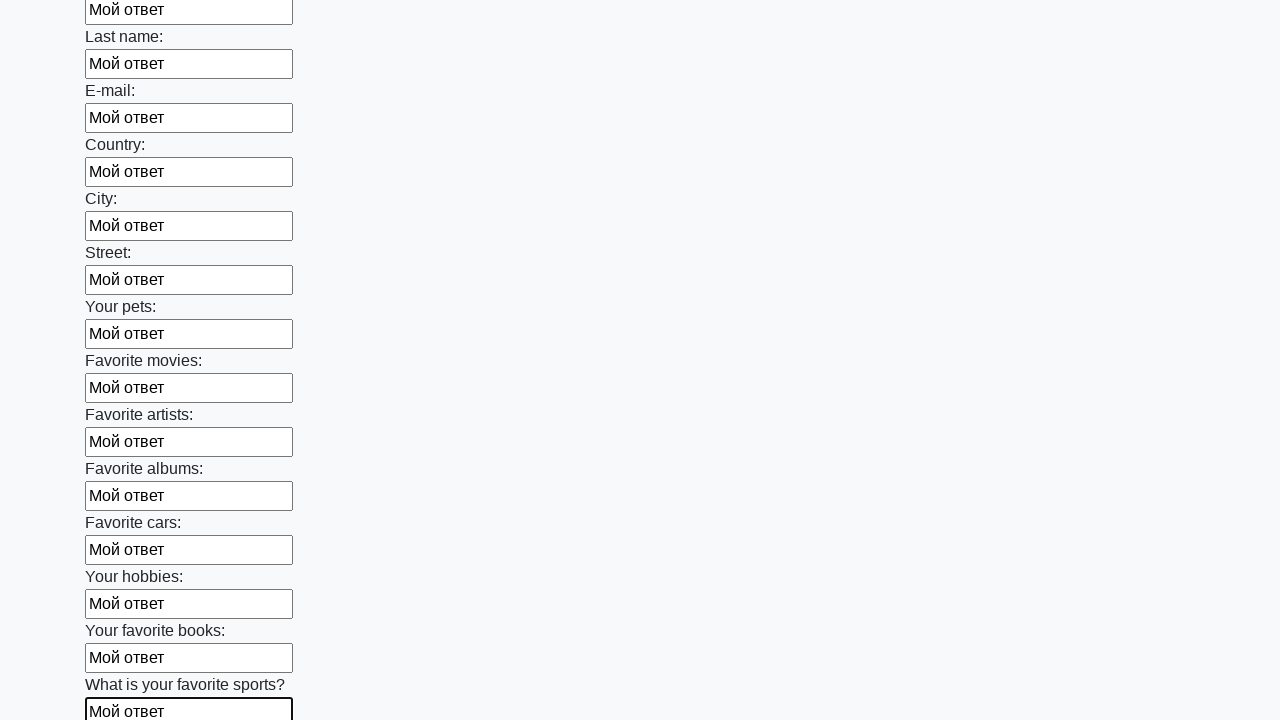

Filled an input field with text 'Мой ответ' on input >> nth=14
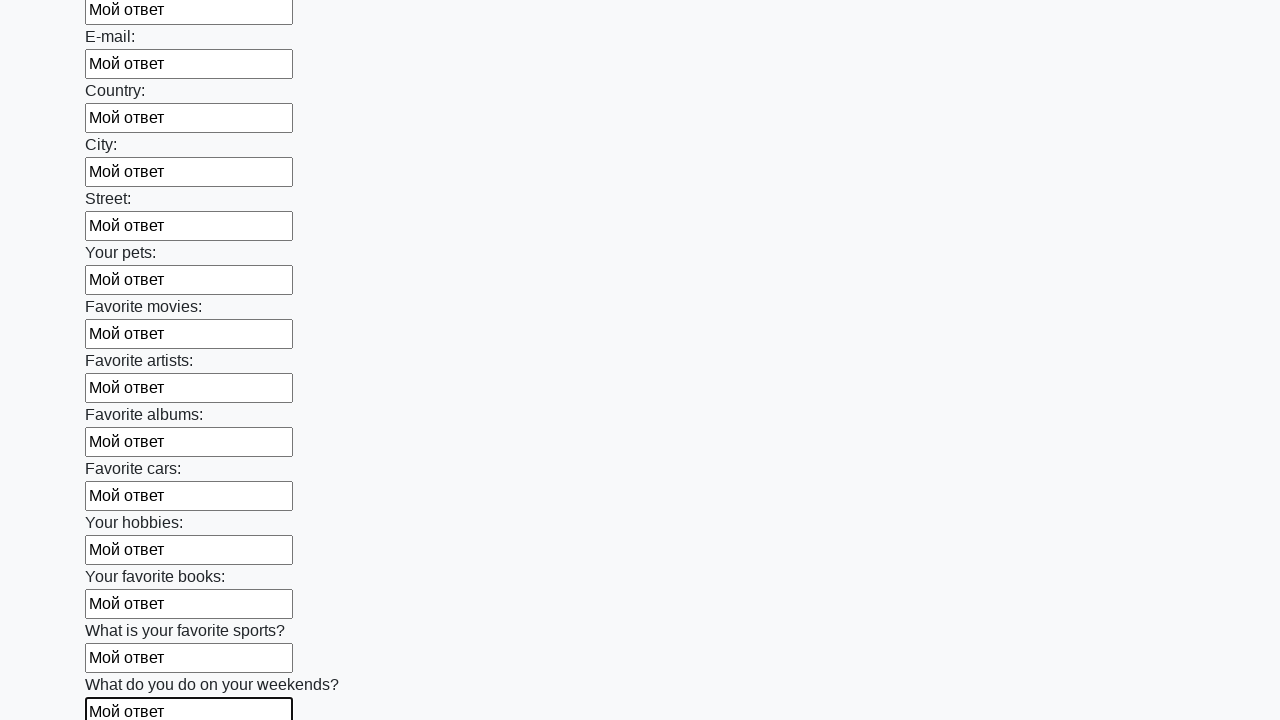

Filled an input field with text 'Мой ответ' on input >> nth=15
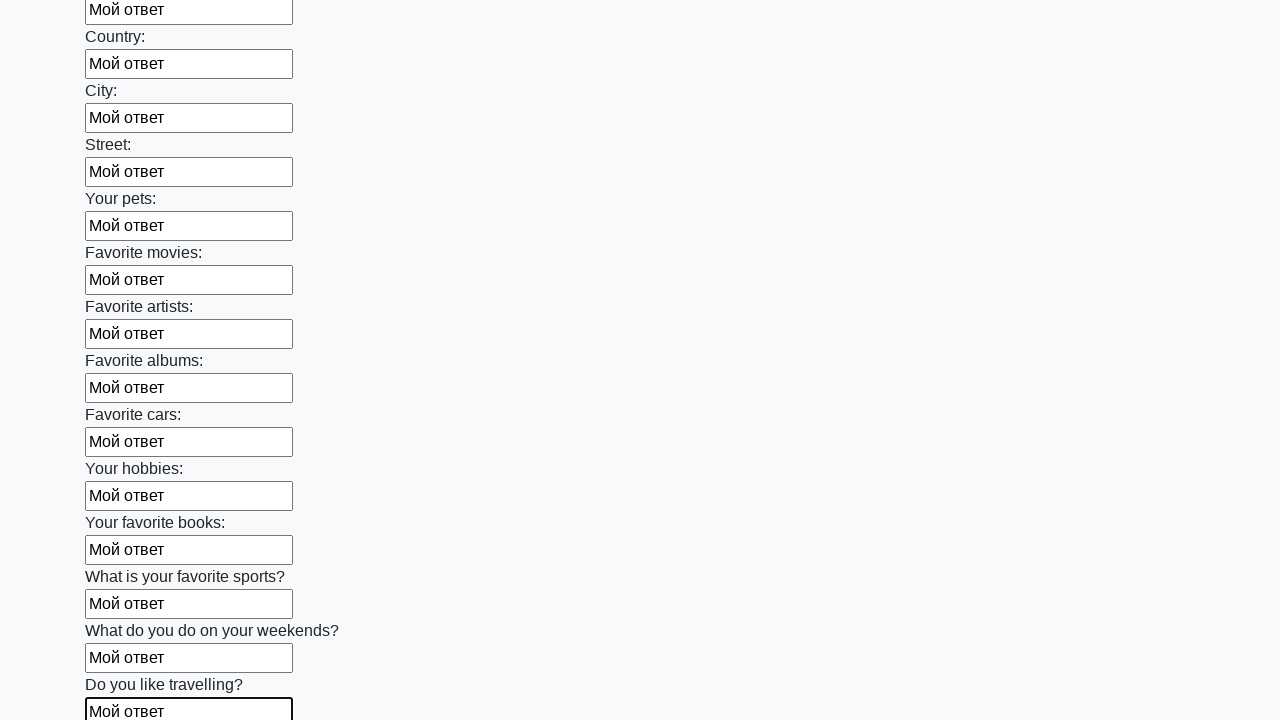

Filled an input field with text 'Мой ответ' on input >> nth=16
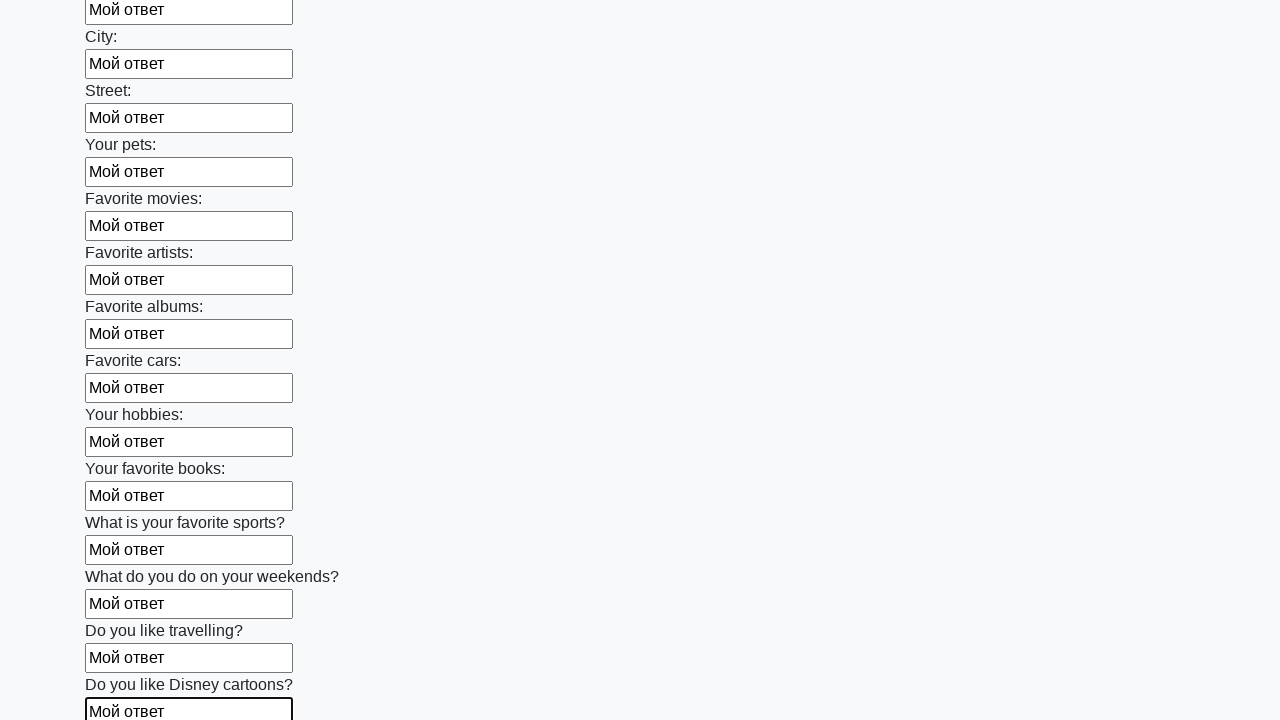

Filled an input field with text 'Мой ответ' on input >> nth=17
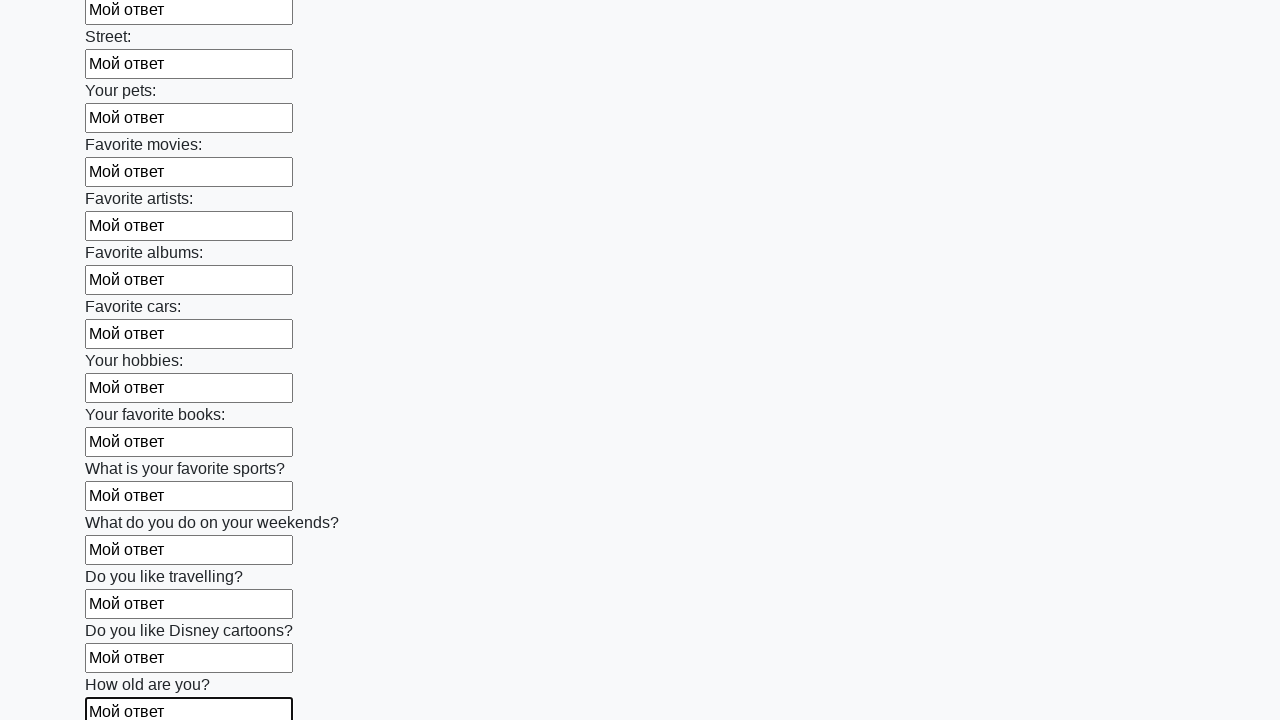

Filled an input field with text 'Мой ответ' on input >> nth=18
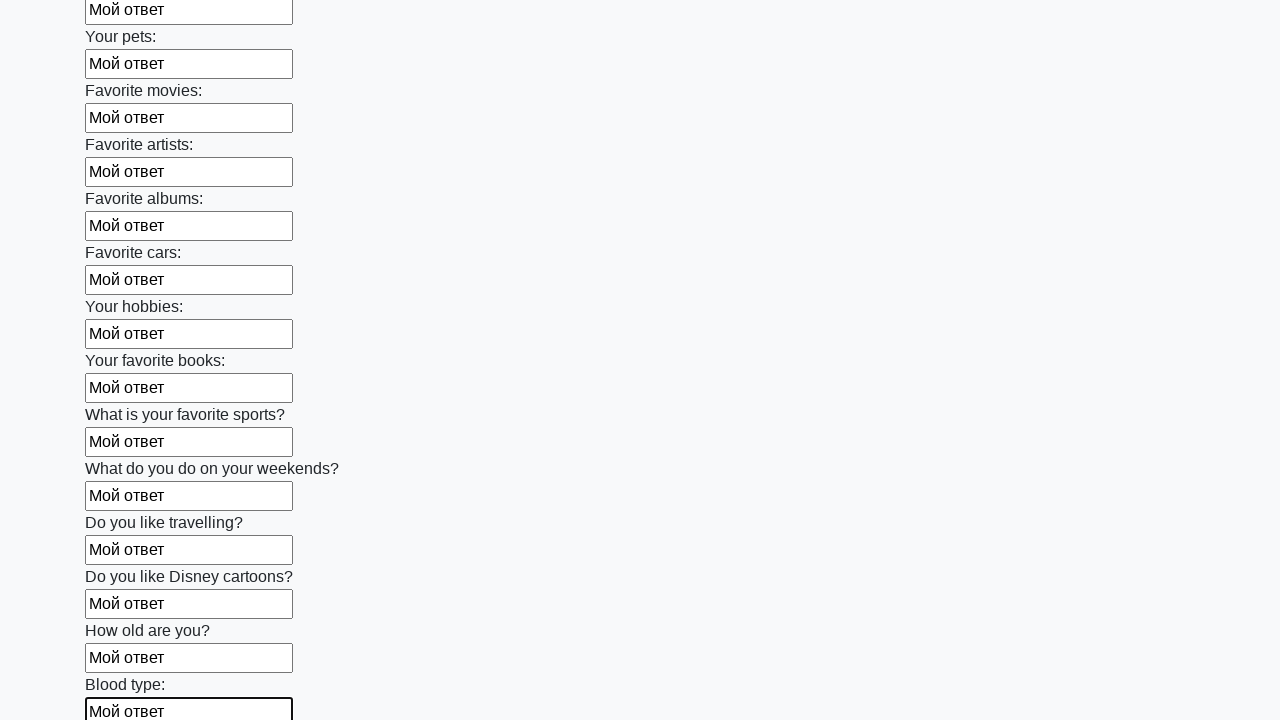

Filled an input field with text 'Мой ответ' on input >> nth=19
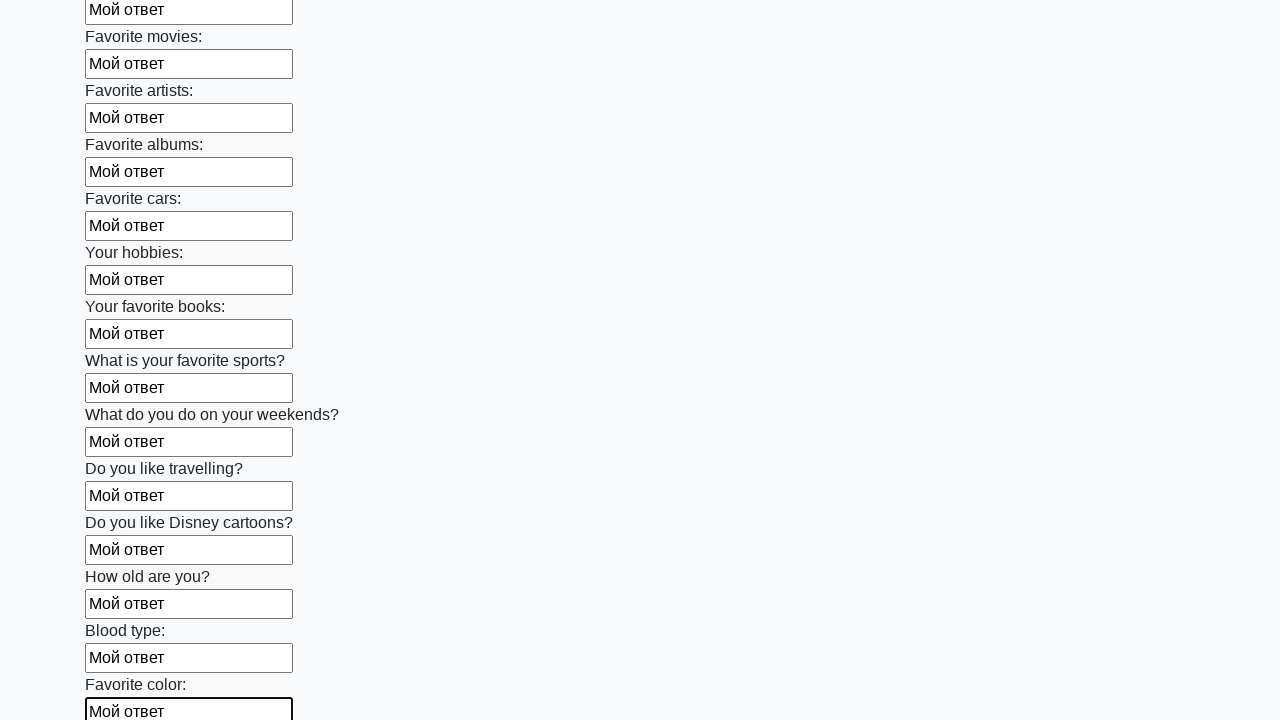

Filled an input field with text 'Мой ответ' on input >> nth=20
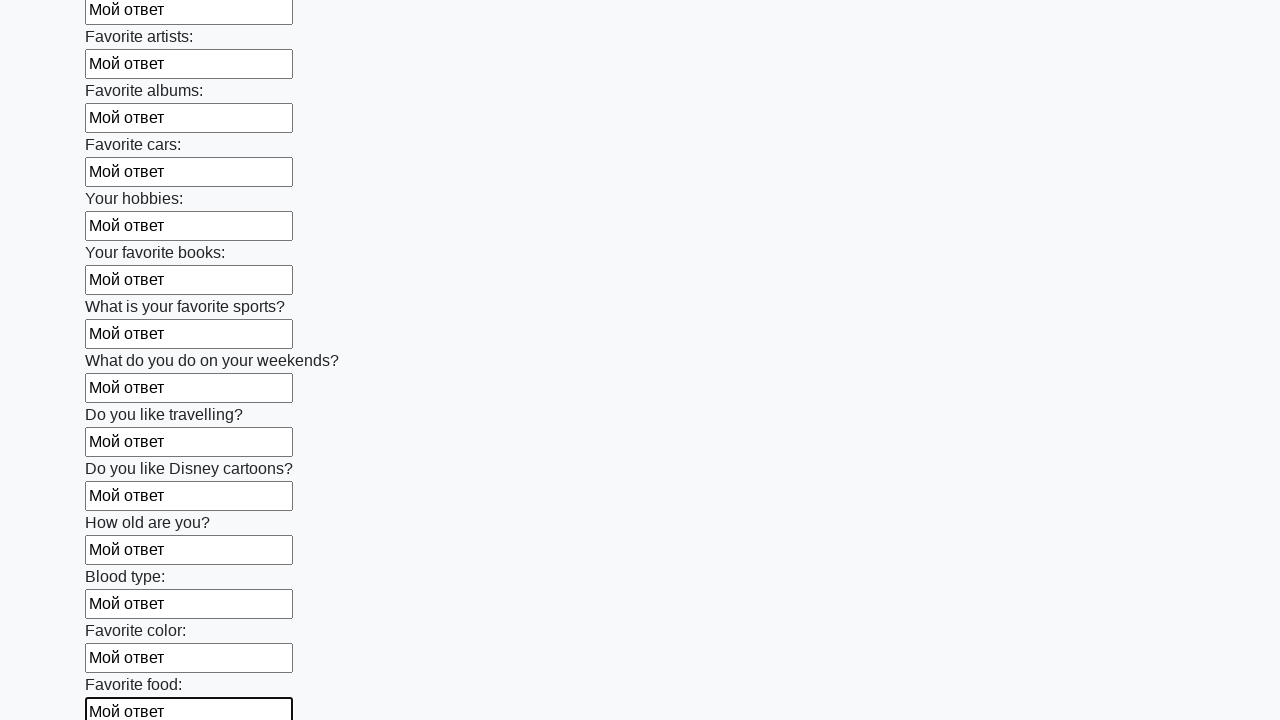

Filled an input field with text 'Мой ответ' on input >> nth=21
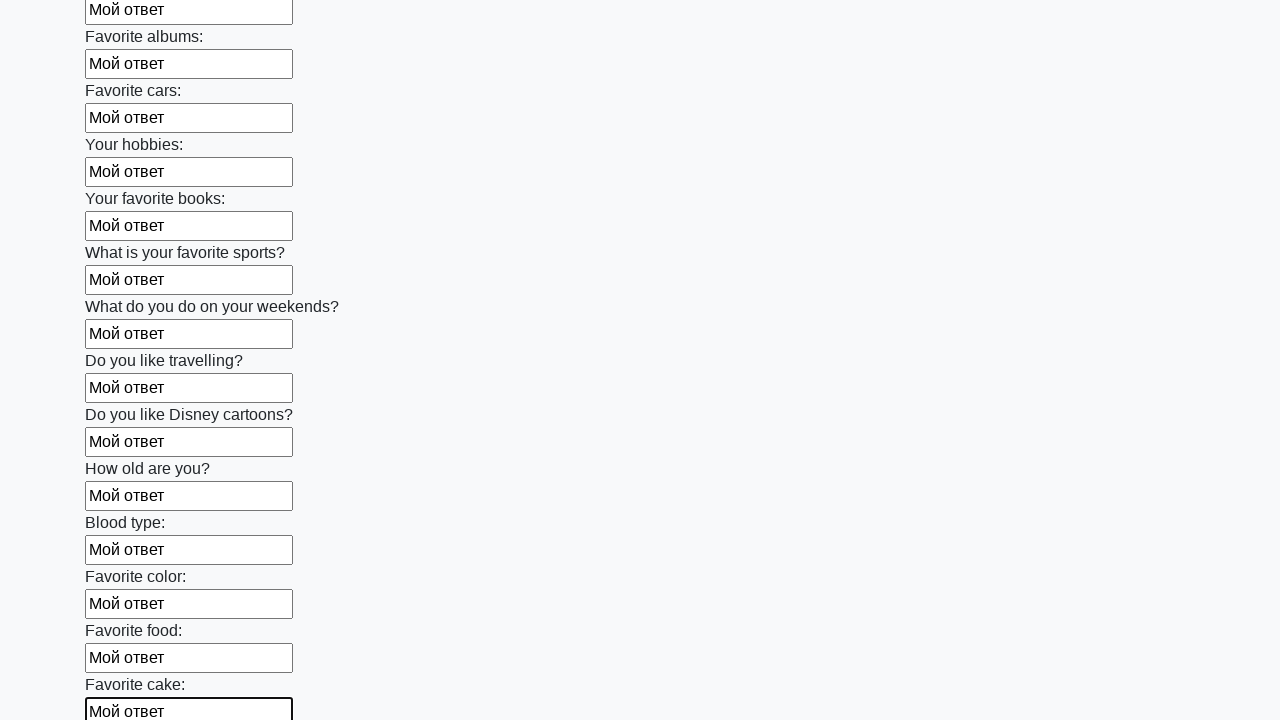

Filled an input field with text 'Мой ответ' on input >> nth=22
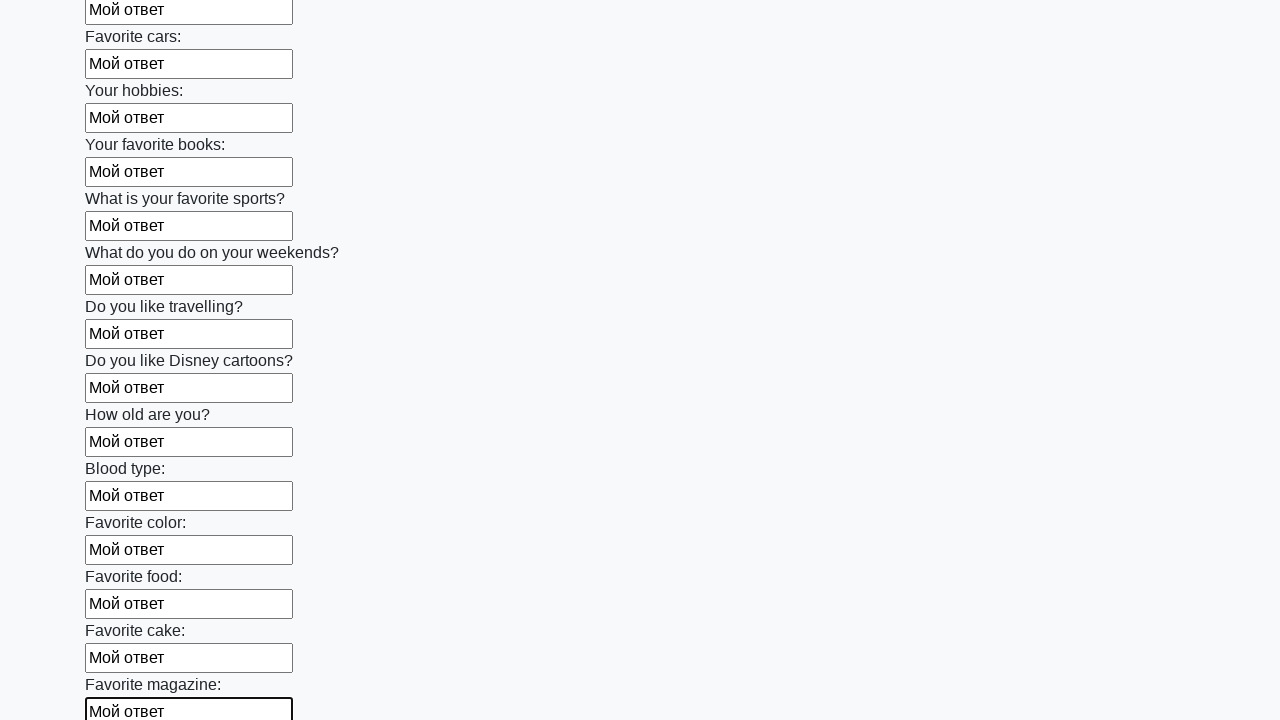

Filled an input field with text 'Мой ответ' on input >> nth=23
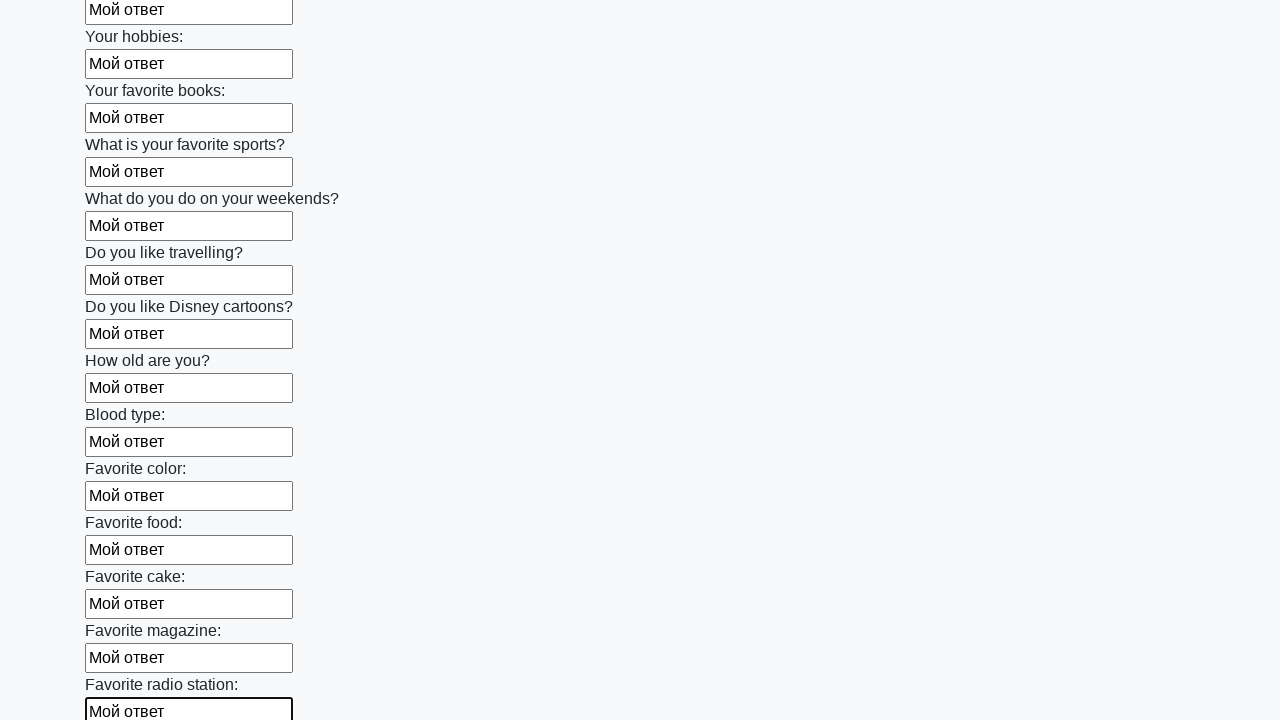

Filled an input field with text 'Мой ответ' on input >> nth=24
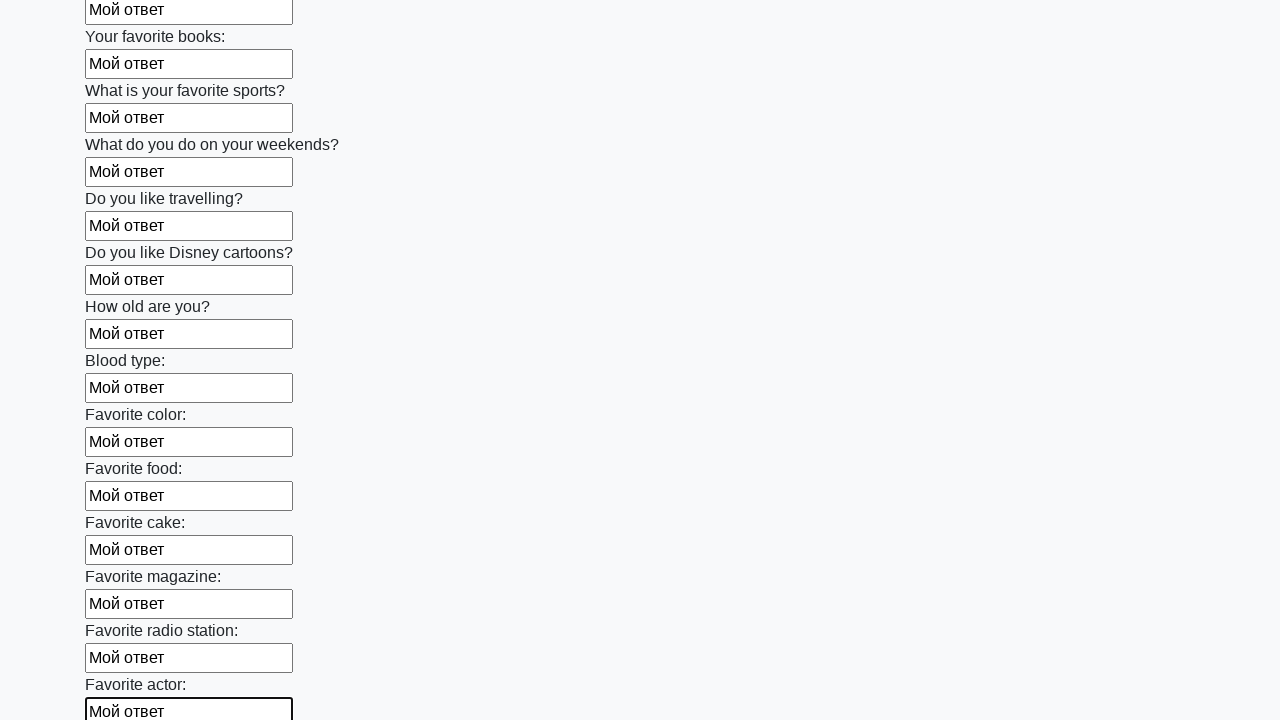

Filled an input field with text 'Мой ответ' on input >> nth=25
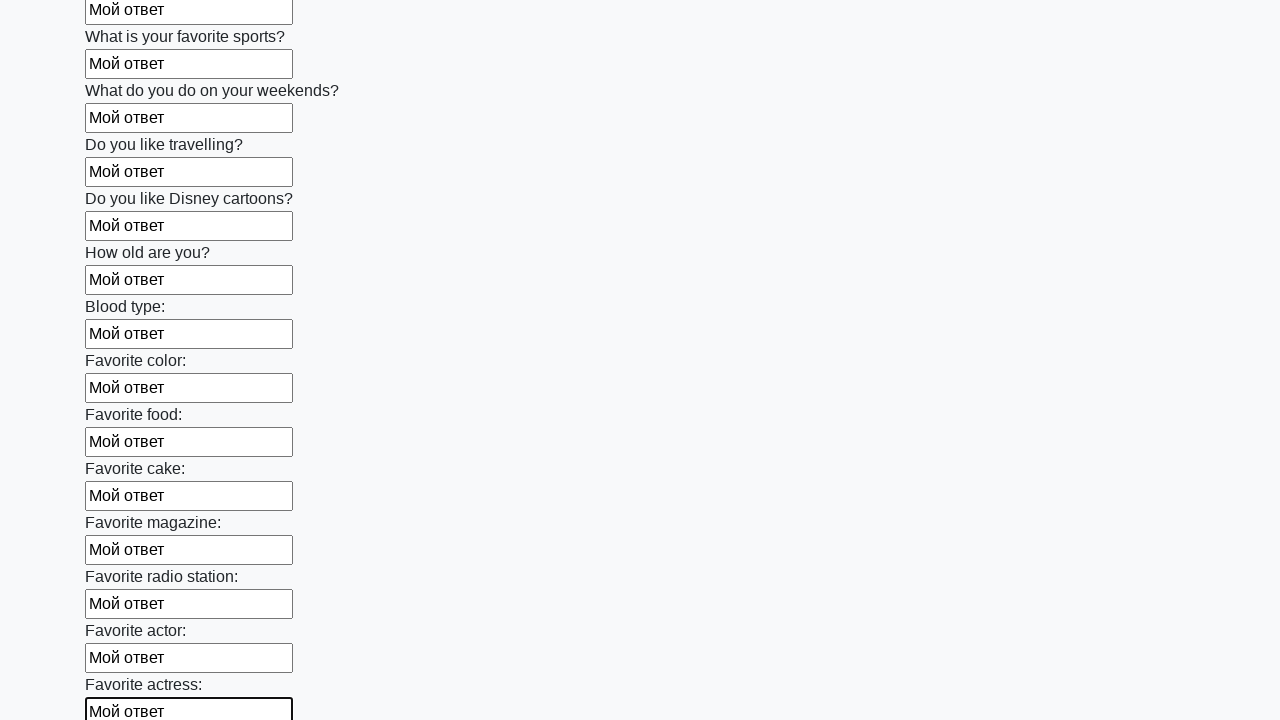

Filled an input field with text 'Мой ответ' on input >> nth=26
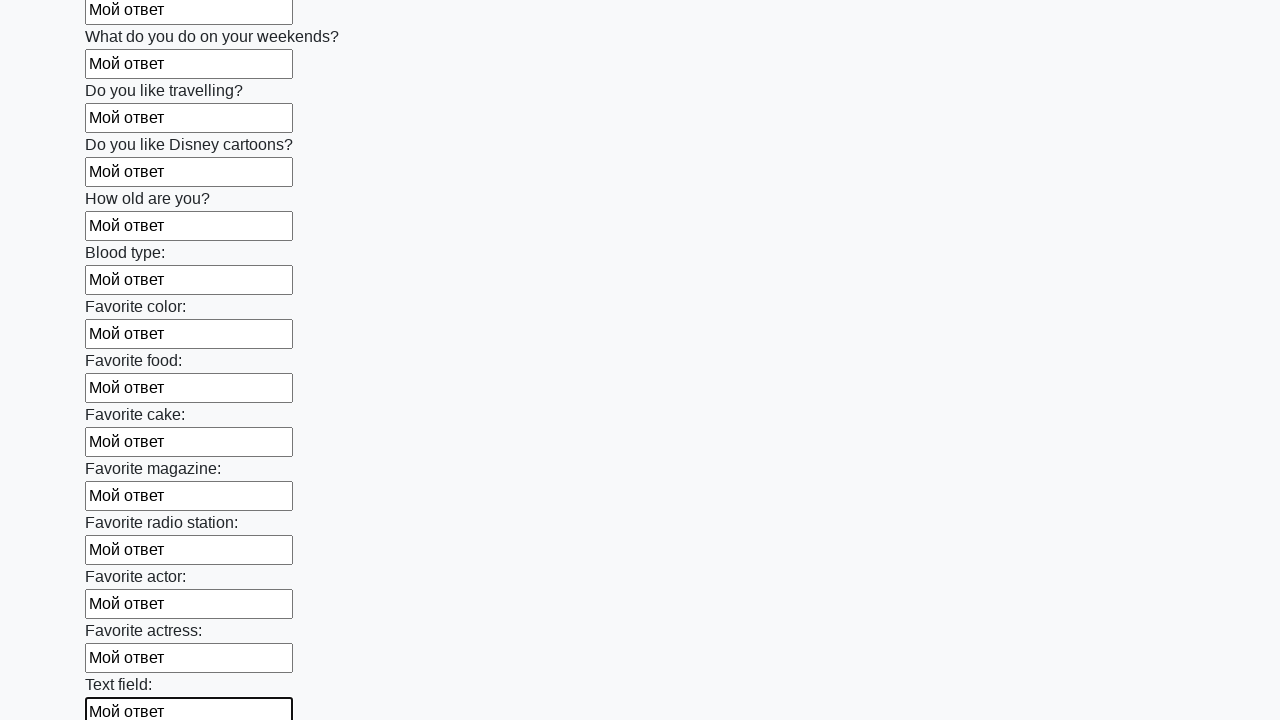

Filled an input field with text 'Мой ответ' on input >> nth=27
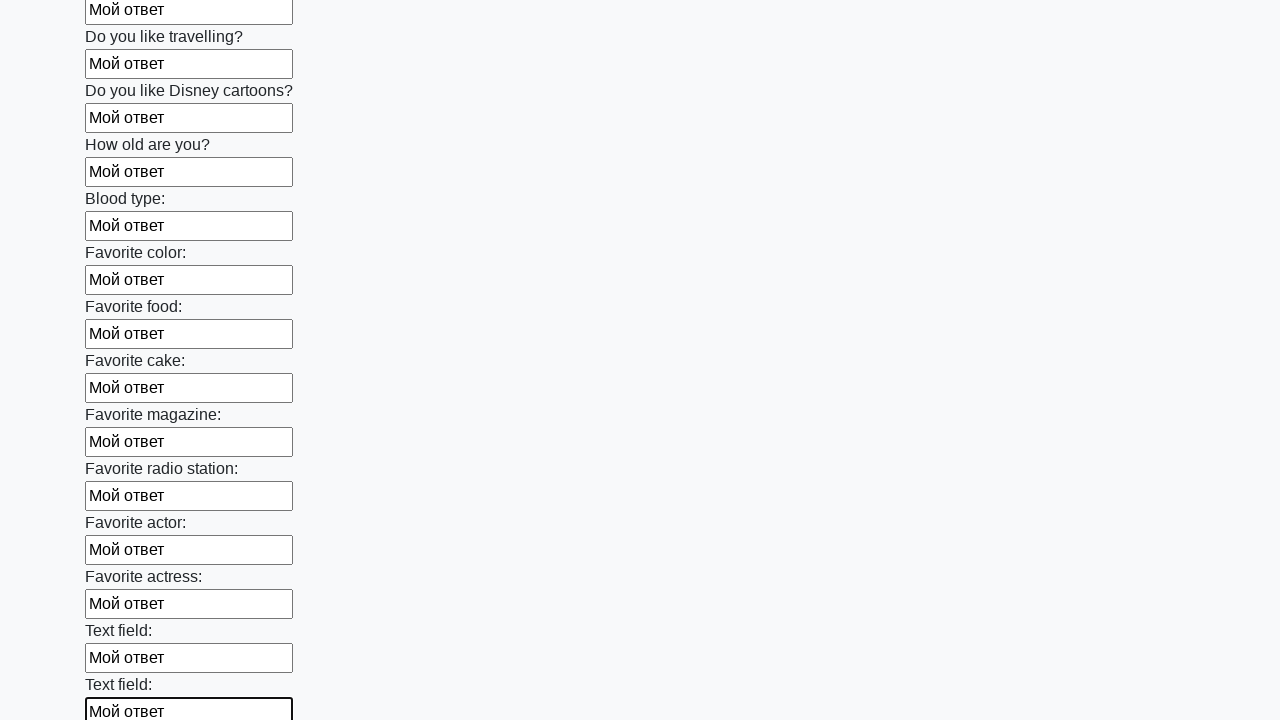

Filled an input field with text 'Мой ответ' on input >> nth=28
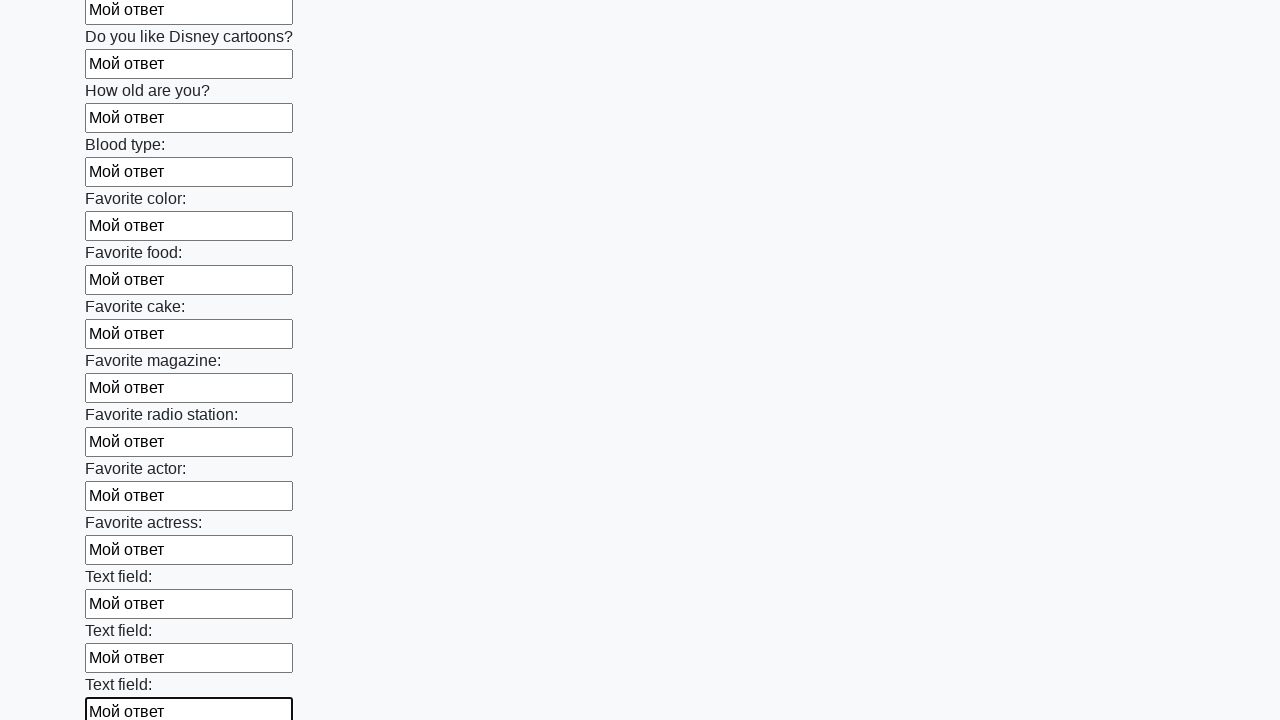

Filled an input field with text 'Мой ответ' on input >> nth=29
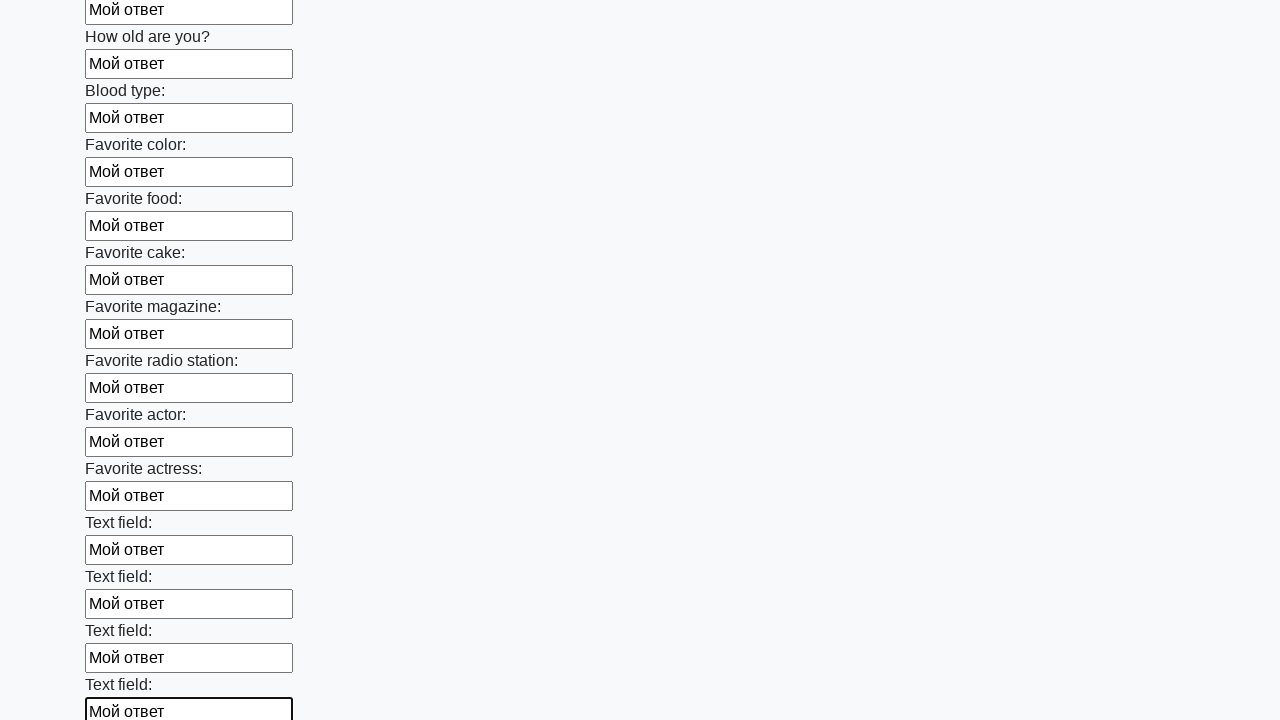

Filled an input field with text 'Мой ответ' on input >> nth=30
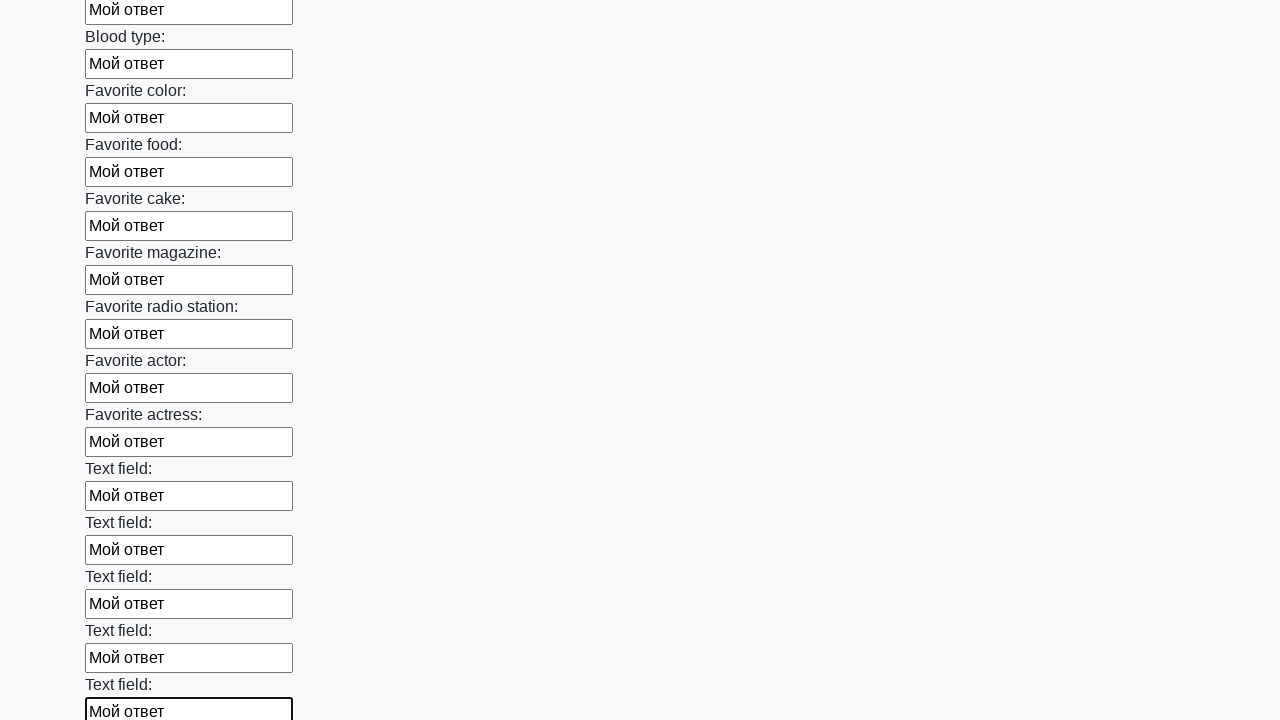

Filled an input field with text 'Мой ответ' on input >> nth=31
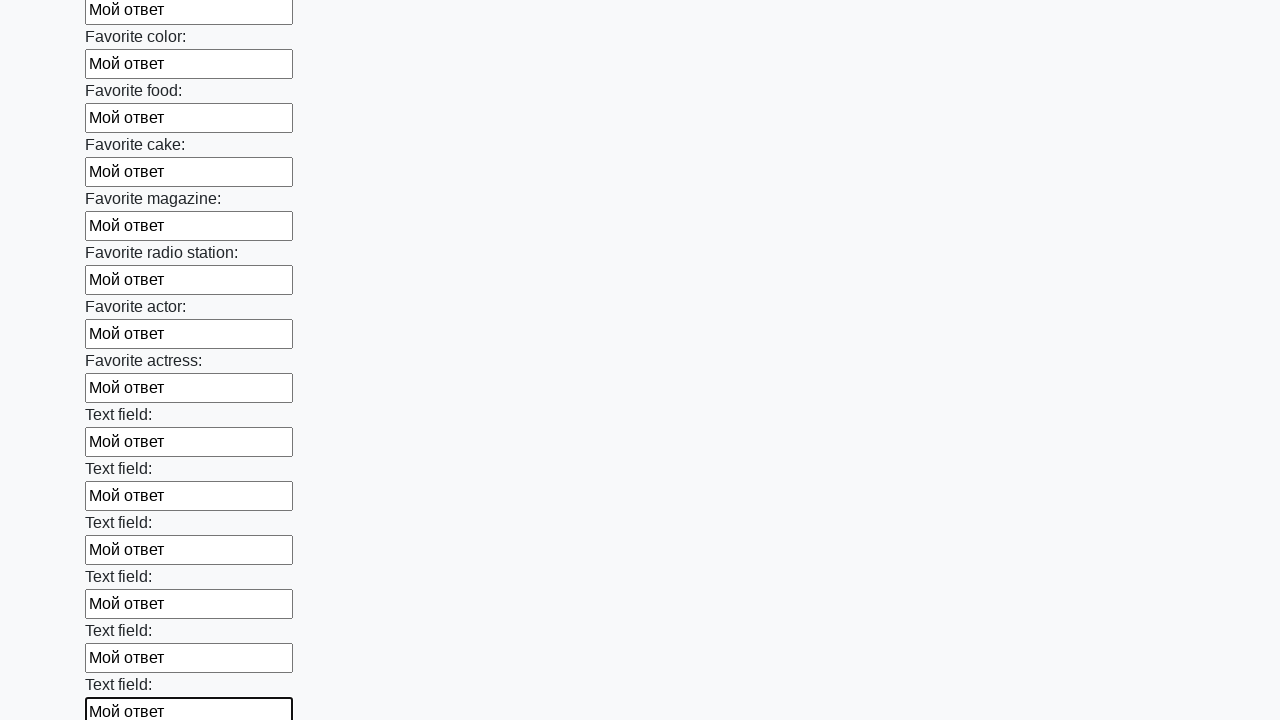

Filled an input field with text 'Мой ответ' on input >> nth=32
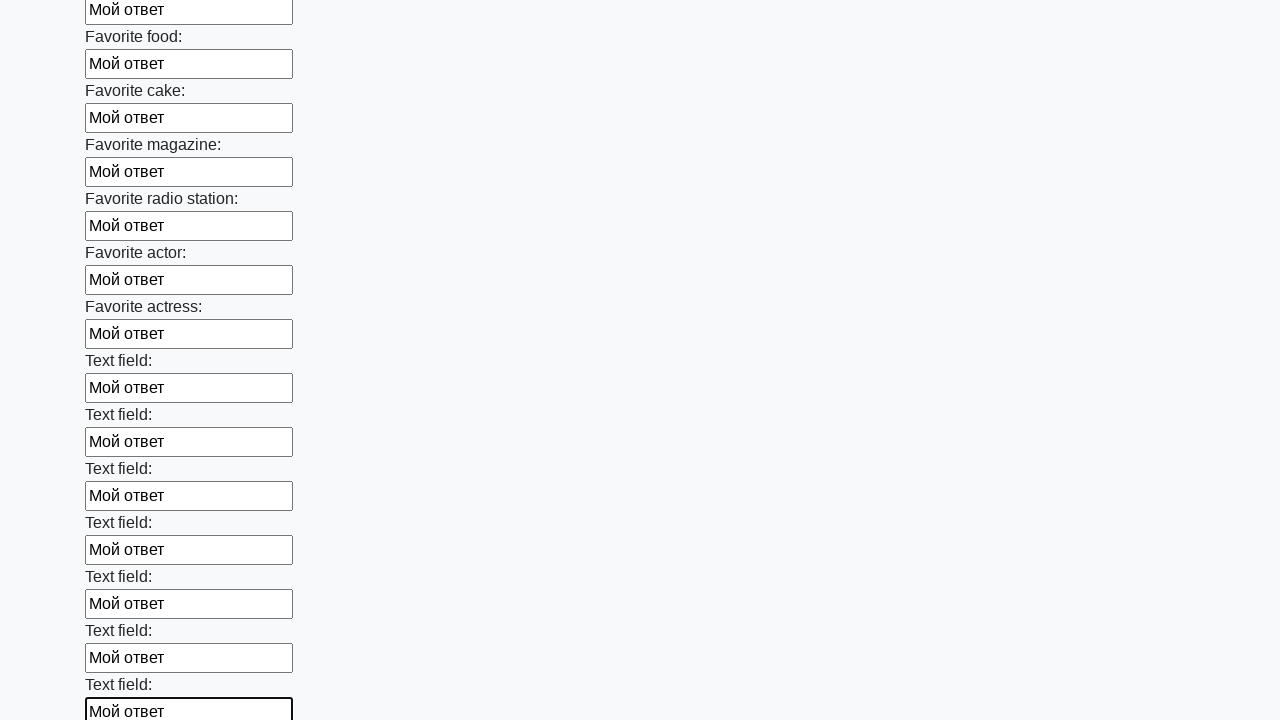

Filled an input field with text 'Мой ответ' on input >> nth=33
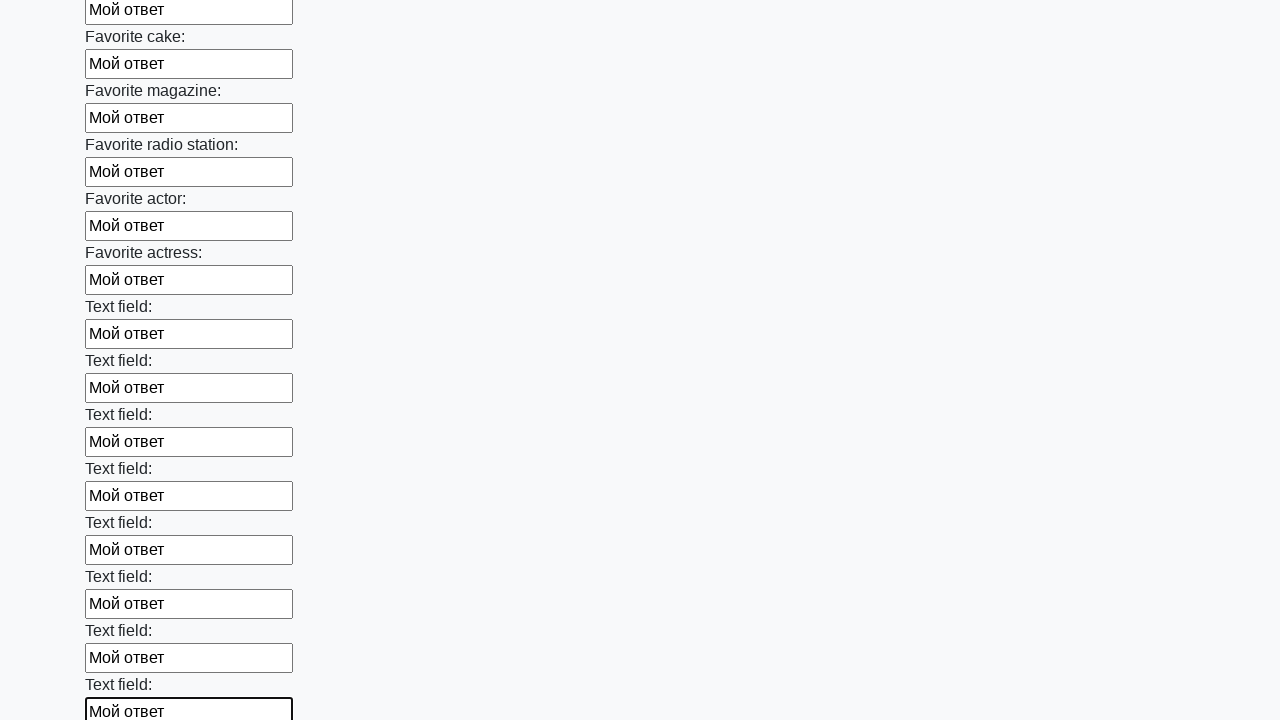

Filled an input field with text 'Мой ответ' on input >> nth=34
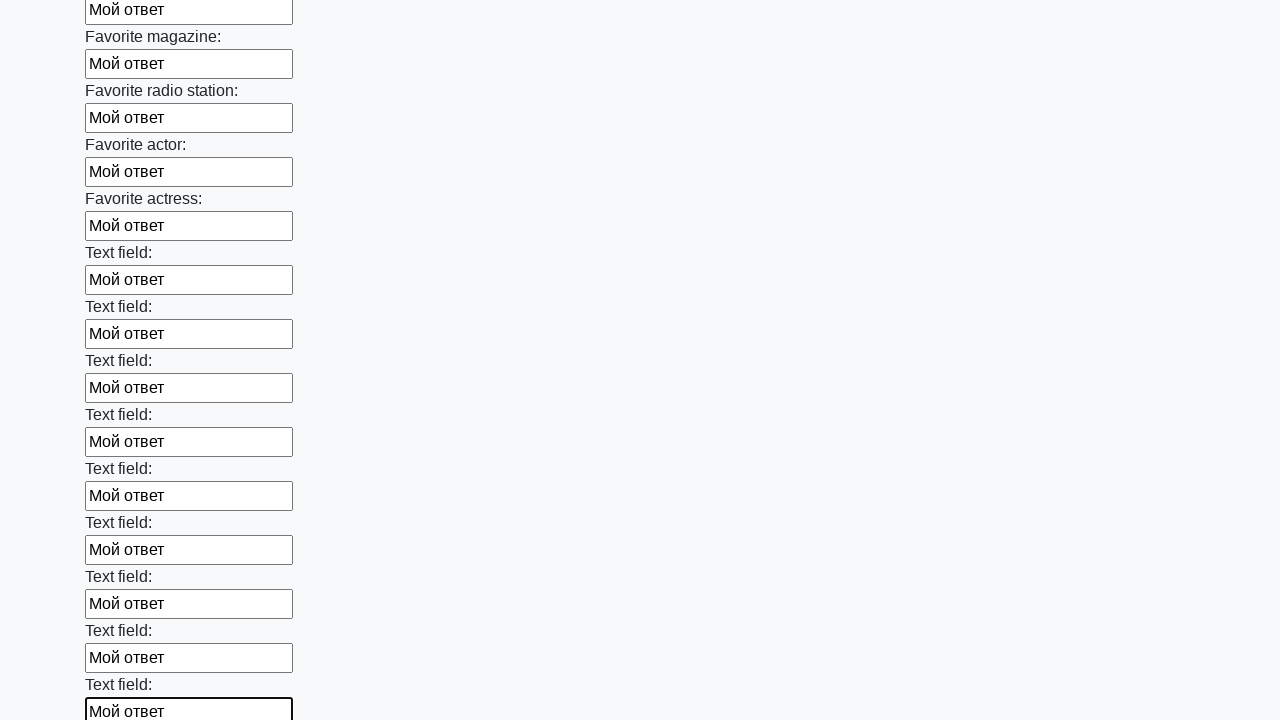

Filled an input field with text 'Мой ответ' on input >> nth=35
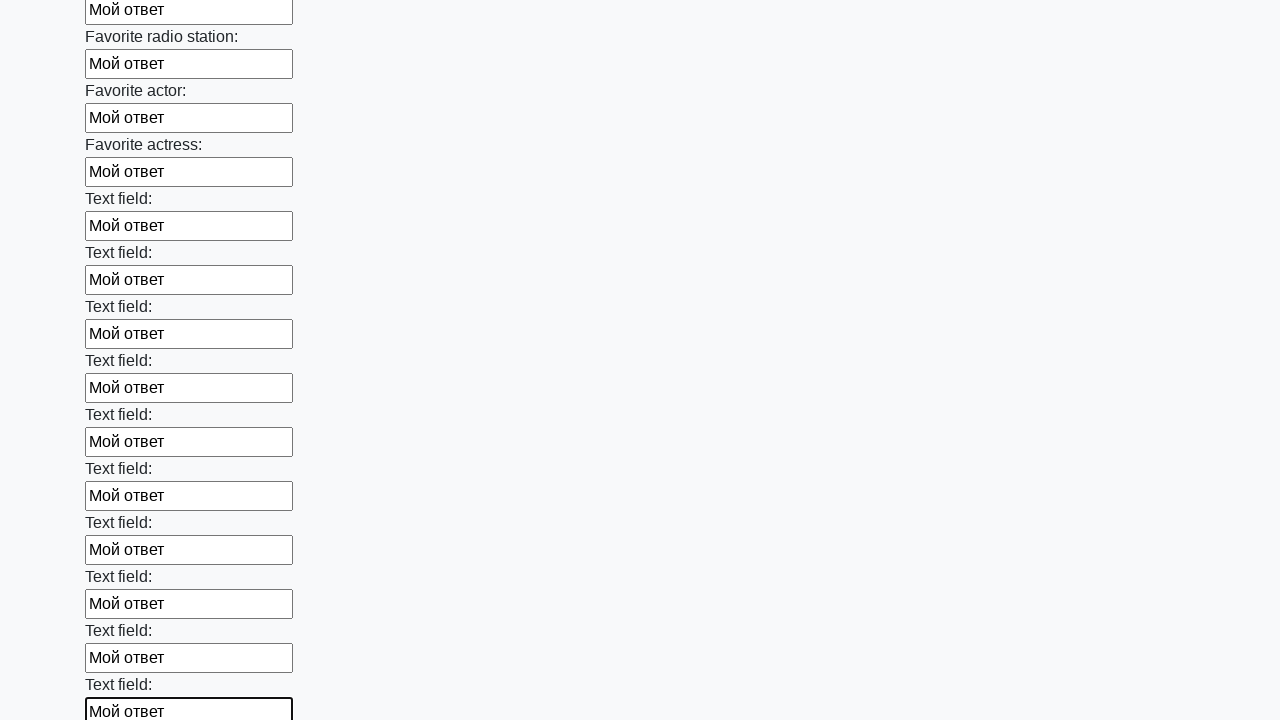

Filled an input field with text 'Мой ответ' on input >> nth=36
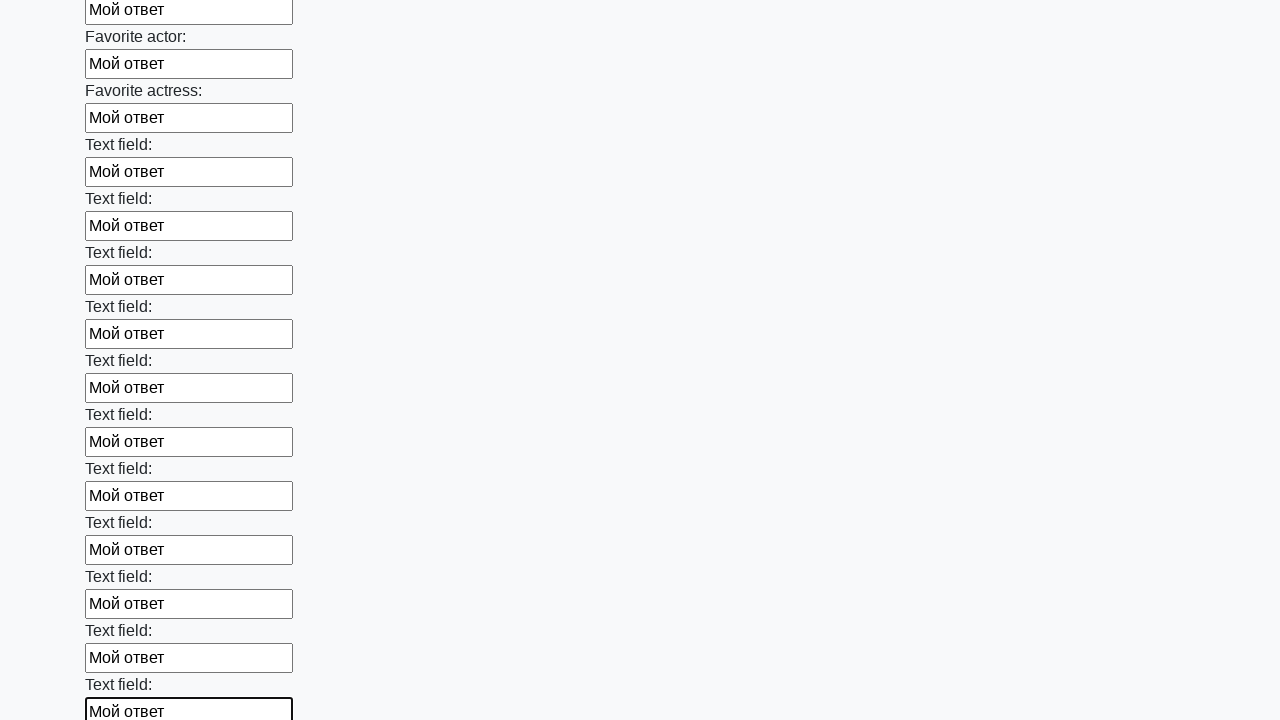

Filled an input field with text 'Мой ответ' on input >> nth=37
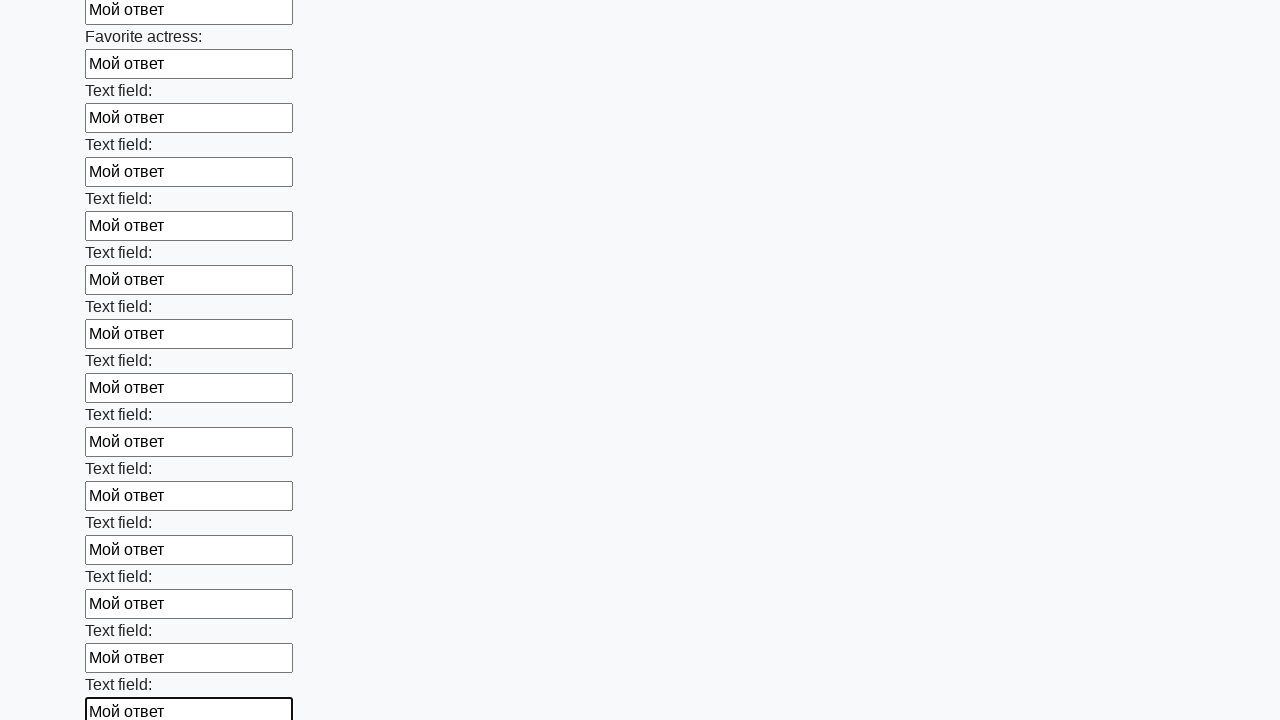

Filled an input field with text 'Мой ответ' on input >> nth=38
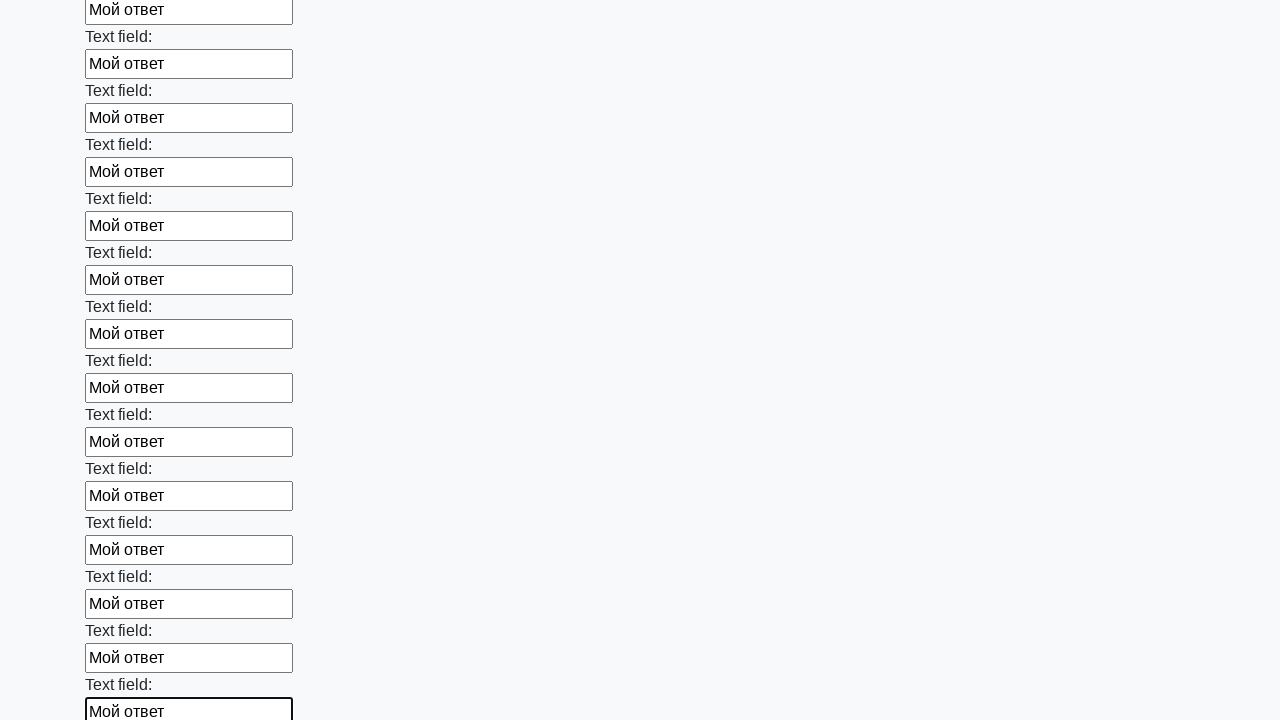

Filled an input field with text 'Мой ответ' on input >> nth=39
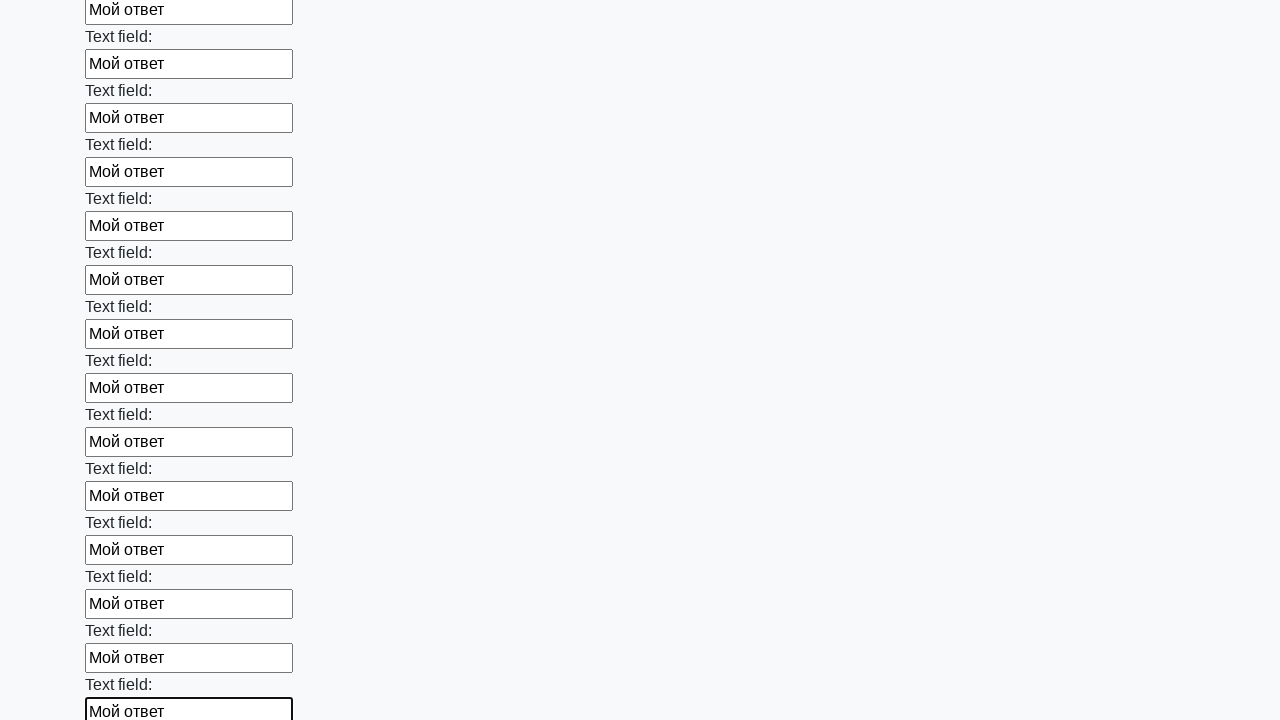

Filled an input field with text 'Мой ответ' on input >> nth=40
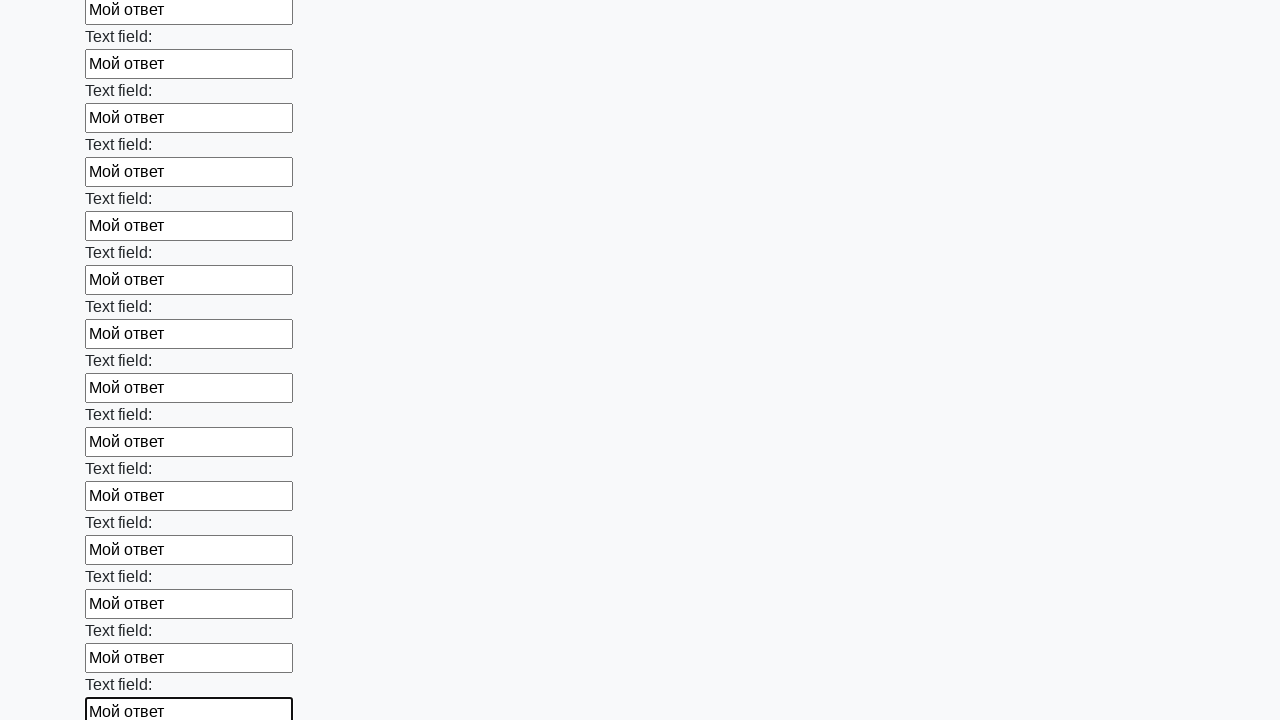

Filled an input field with text 'Мой ответ' on input >> nth=41
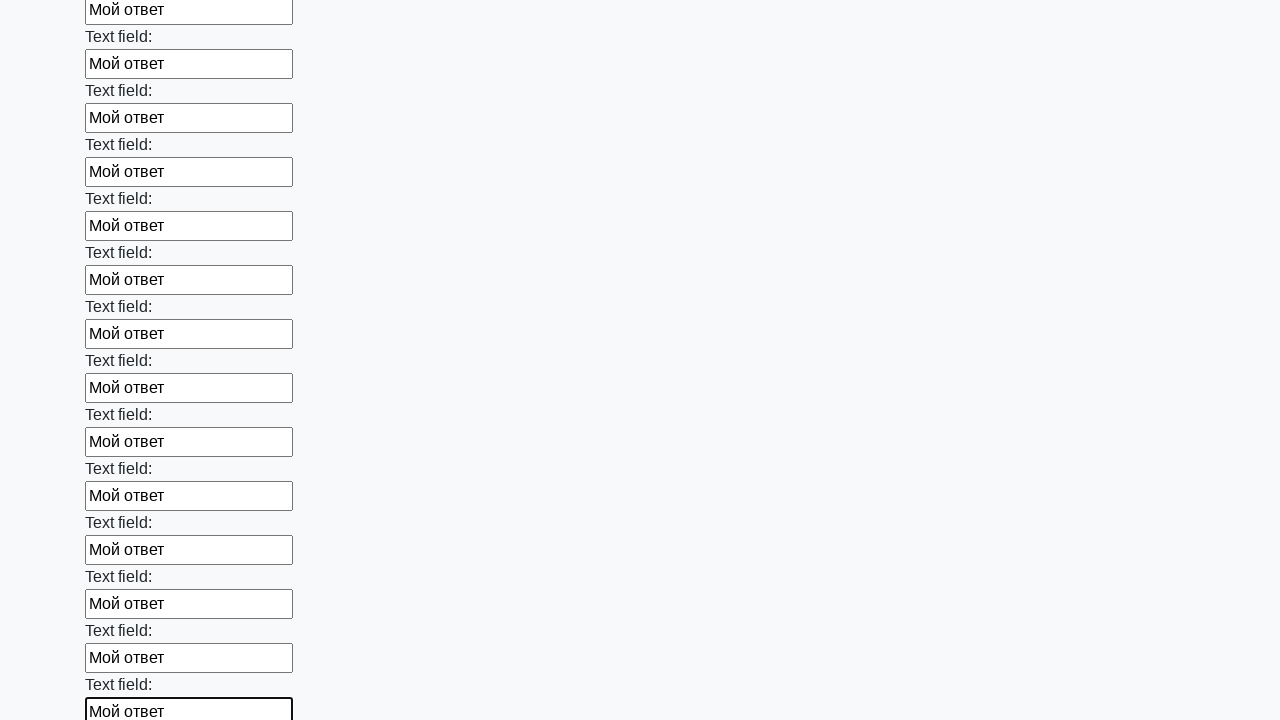

Filled an input field with text 'Мой ответ' on input >> nth=42
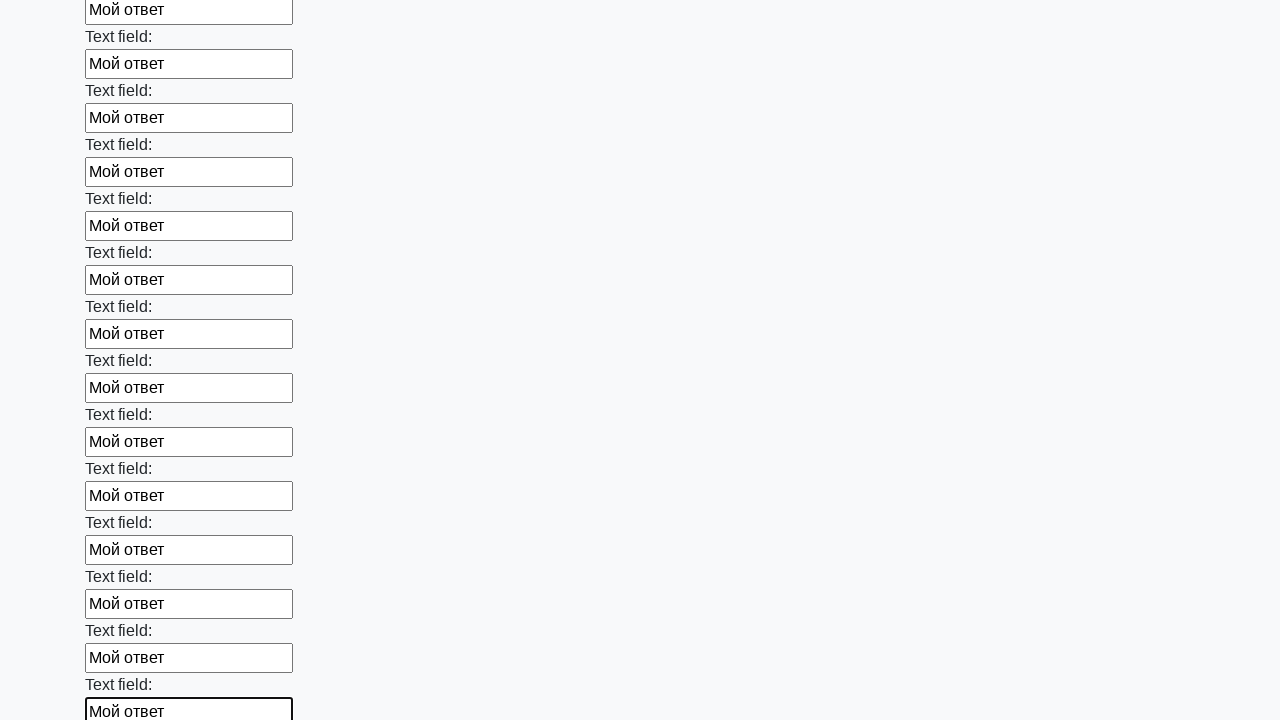

Filled an input field with text 'Мой ответ' on input >> nth=43
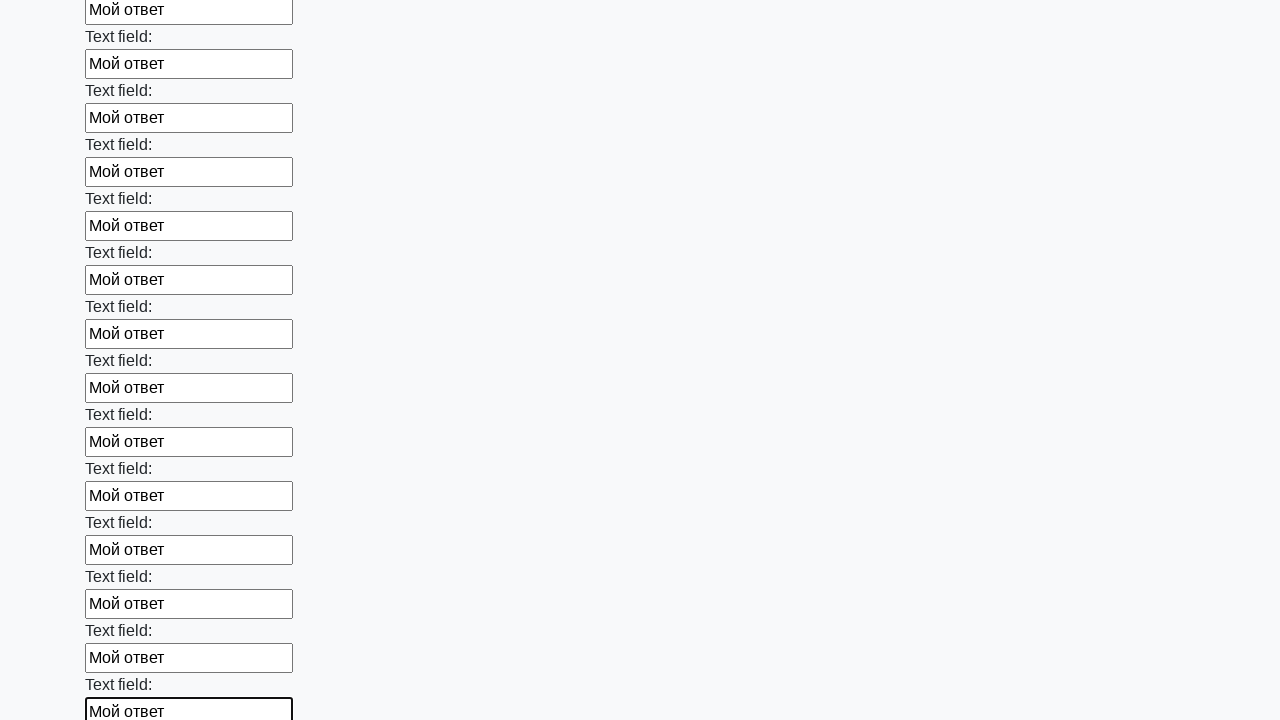

Filled an input field with text 'Мой ответ' on input >> nth=44
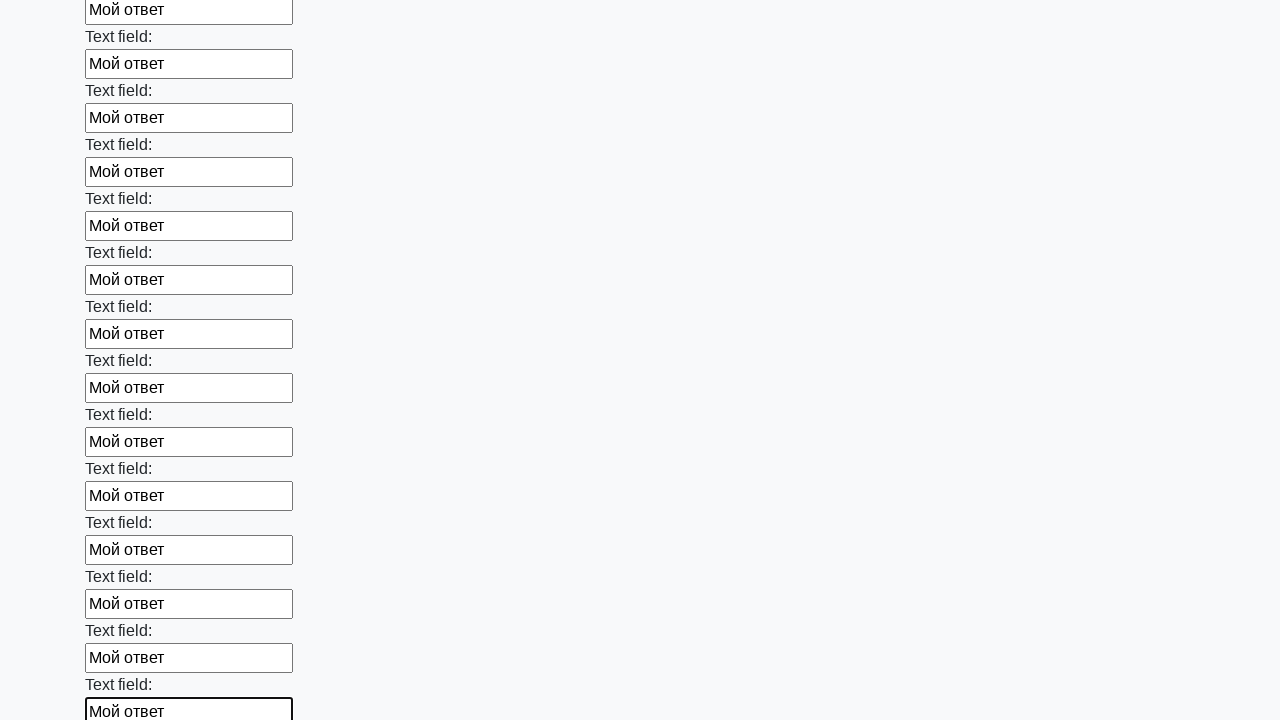

Filled an input field with text 'Мой ответ' on input >> nth=45
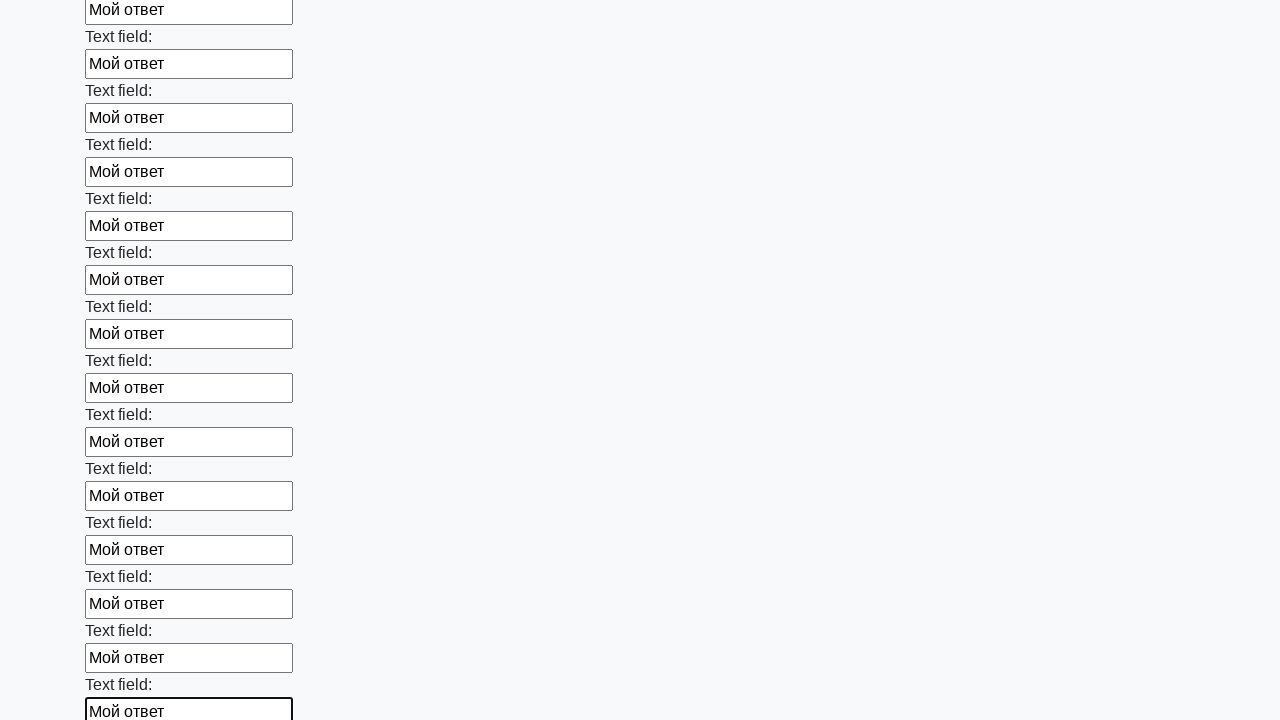

Filled an input field with text 'Мой ответ' on input >> nth=46
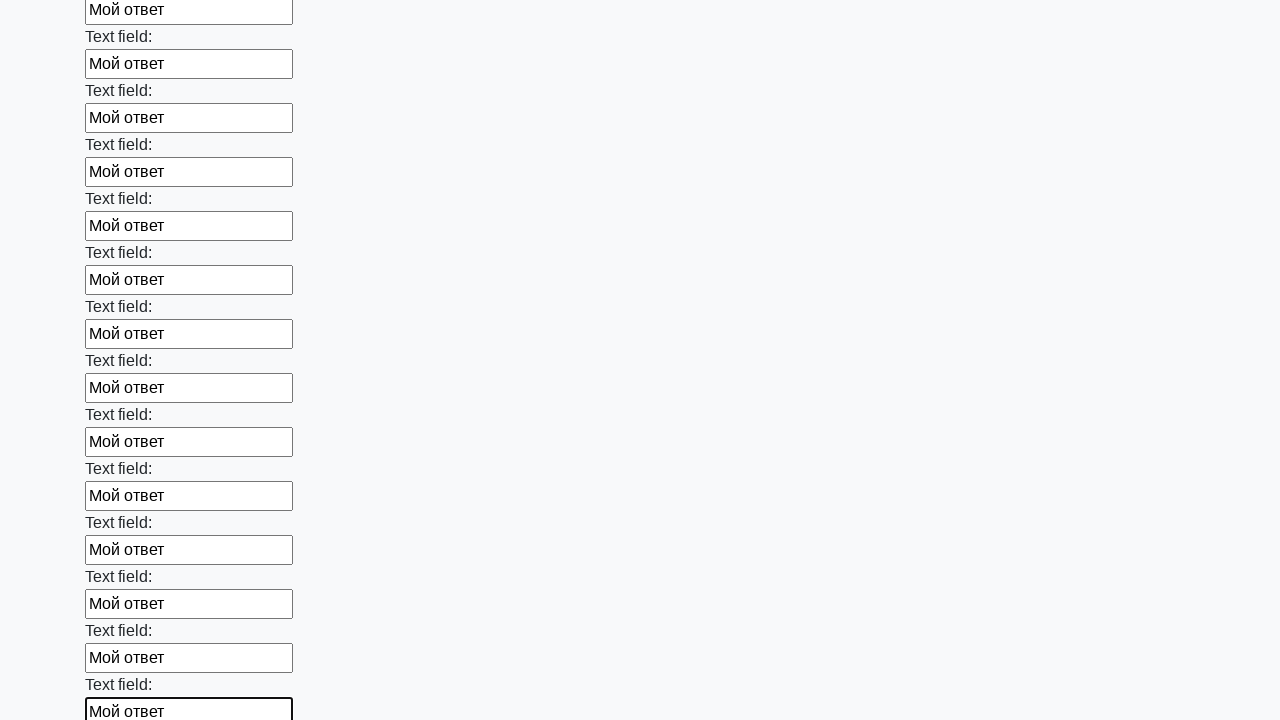

Filled an input field with text 'Мой ответ' on input >> nth=47
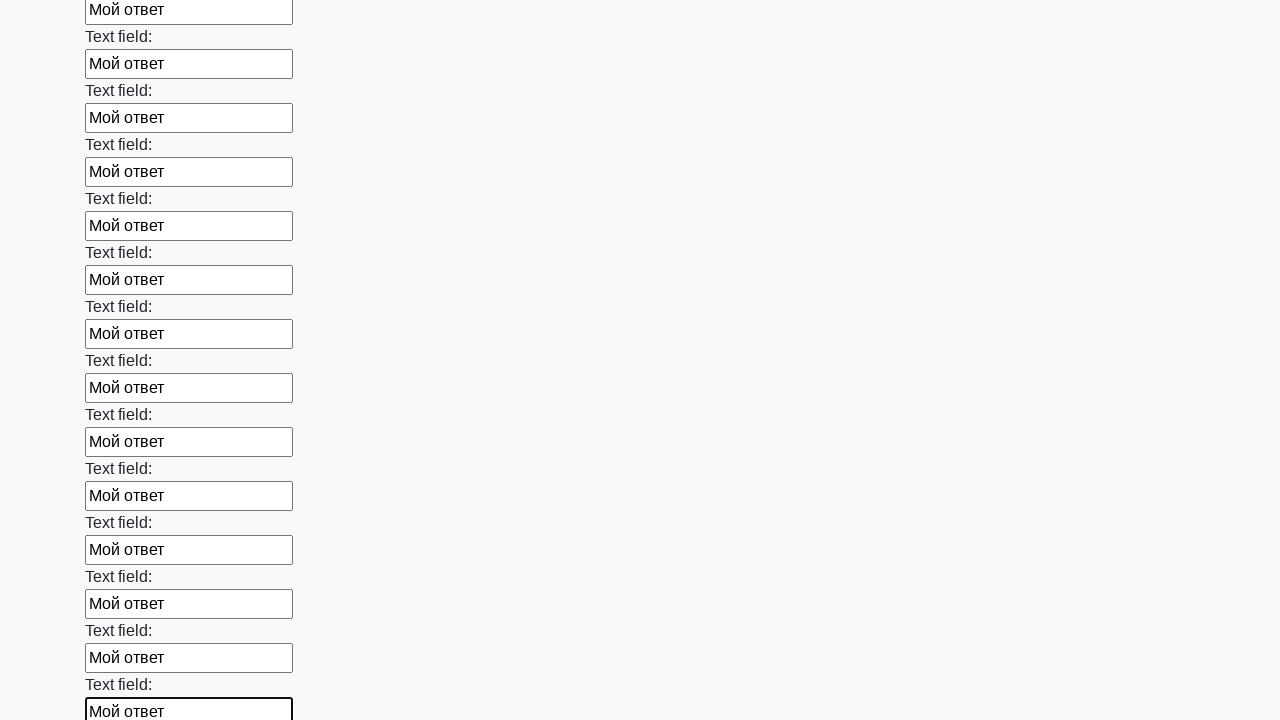

Filled an input field with text 'Мой ответ' on input >> nth=48
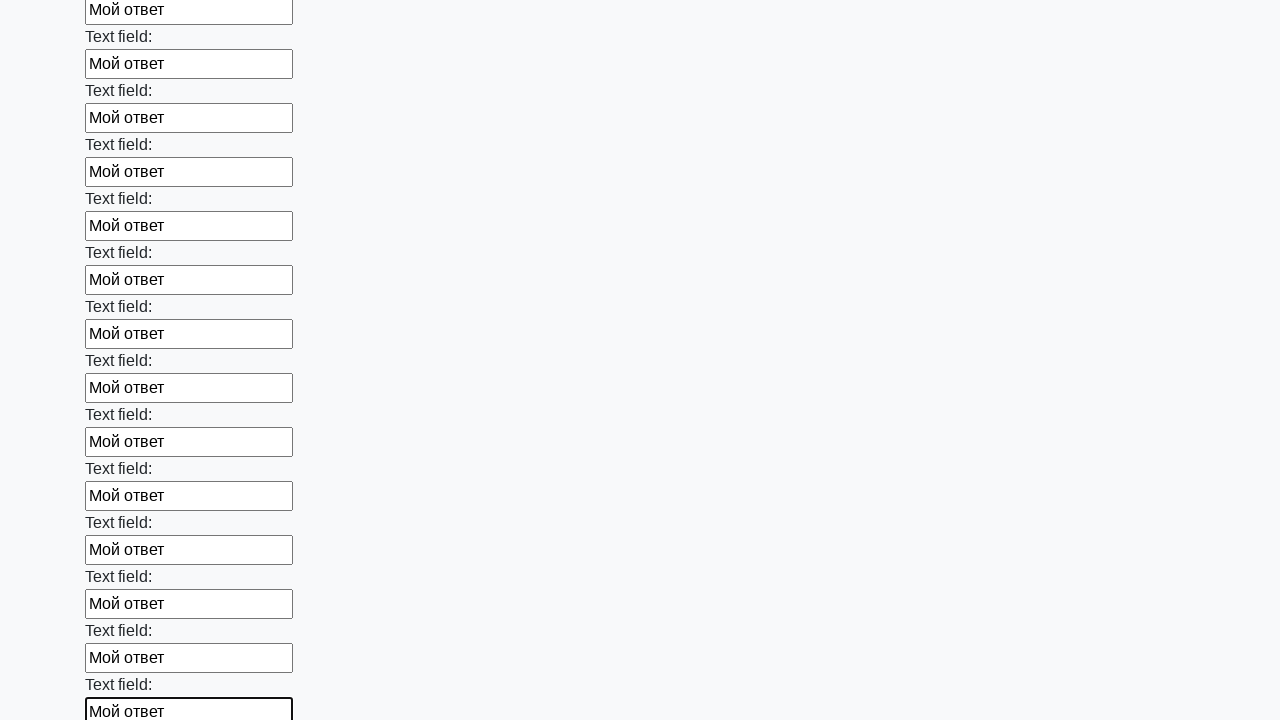

Filled an input field with text 'Мой ответ' on input >> nth=49
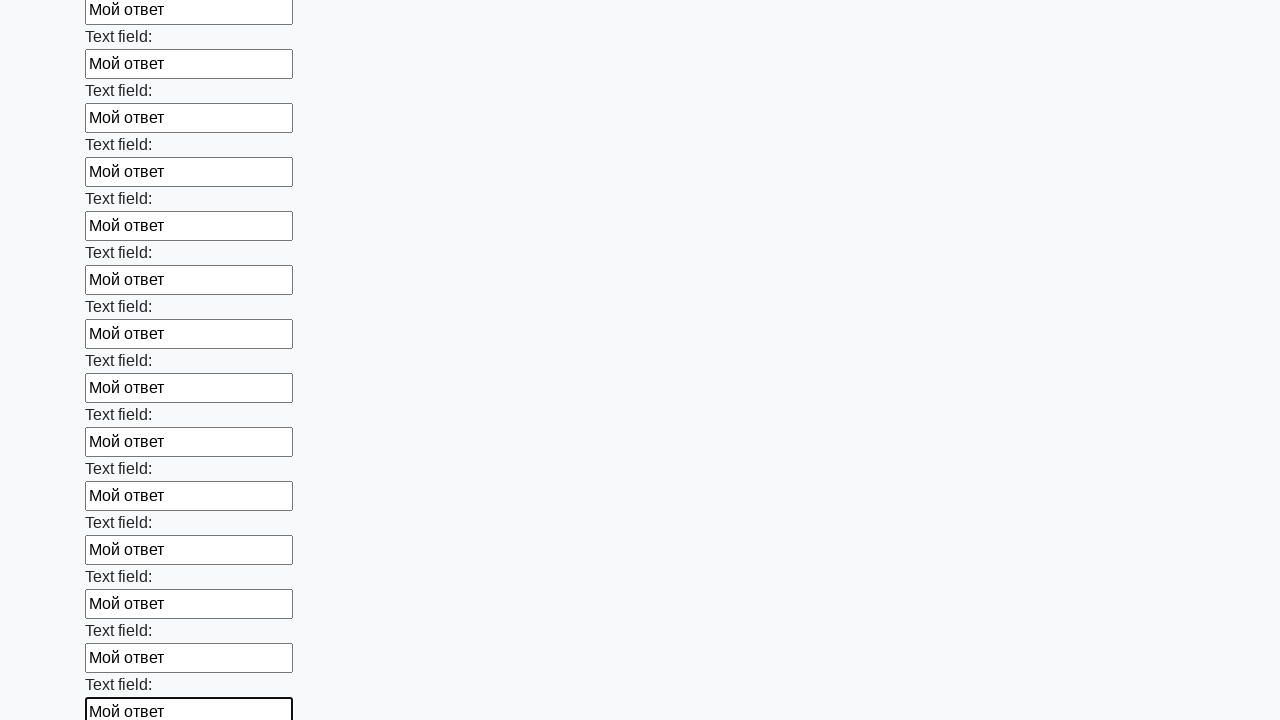

Filled an input field with text 'Мой ответ' on input >> nth=50
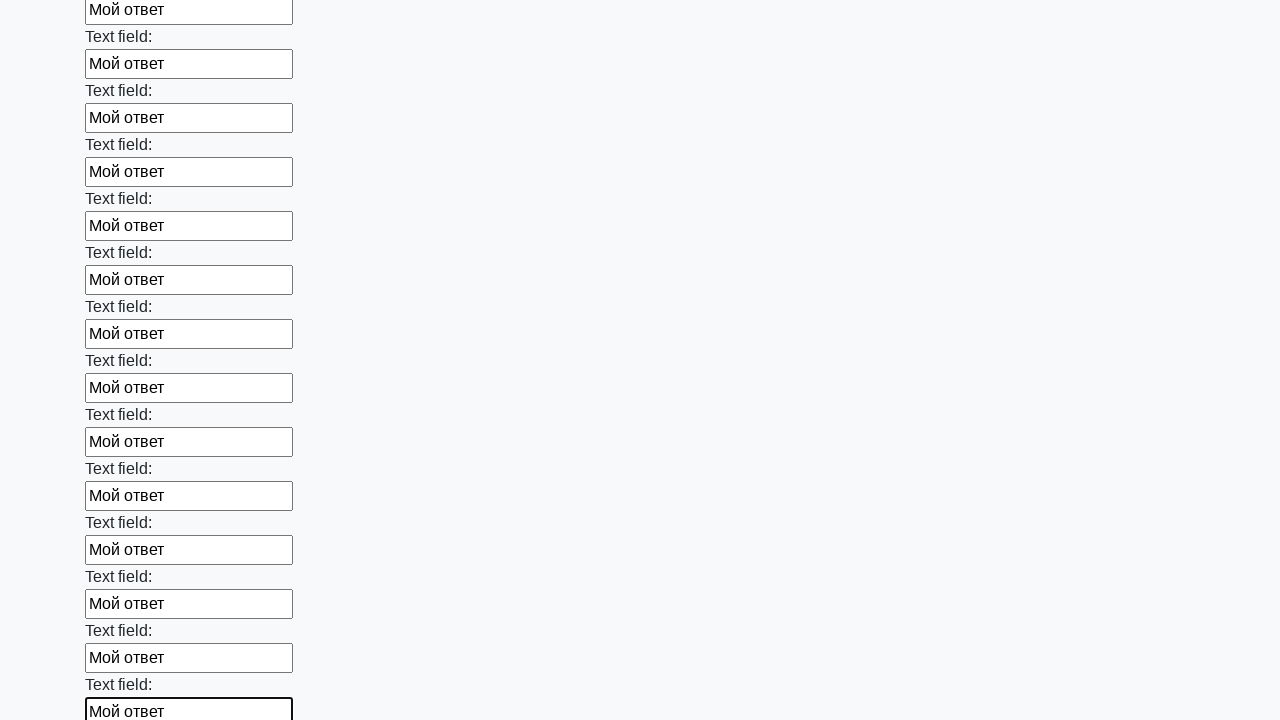

Filled an input field with text 'Мой ответ' on input >> nth=51
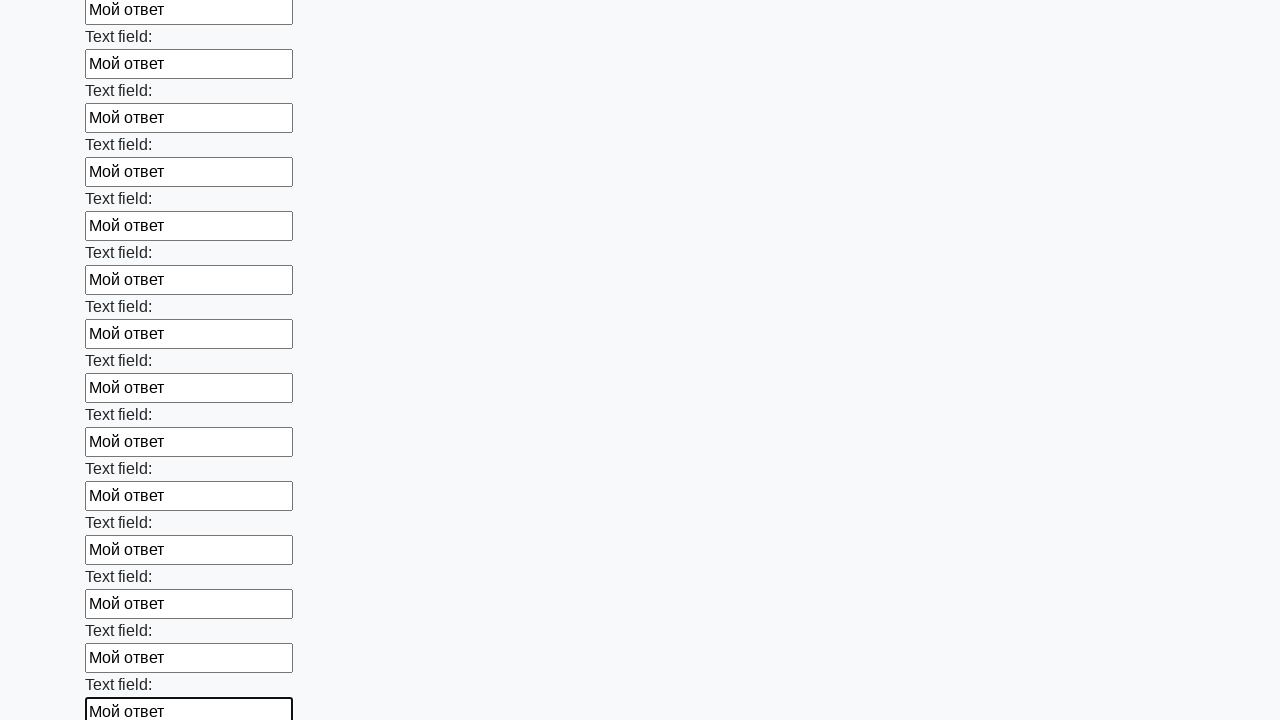

Filled an input field with text 'Мой ответ' on input >> nth=52
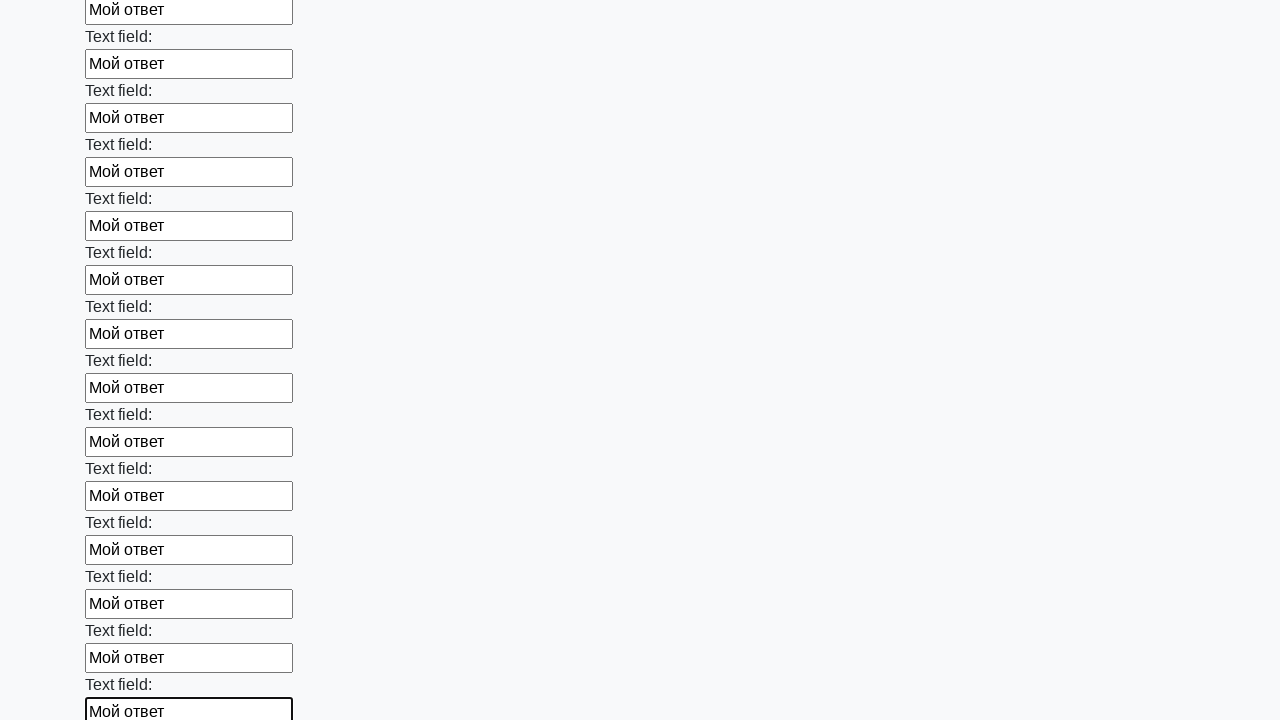

Filled an input field with text 'Мой ответ' on input >> nth=53
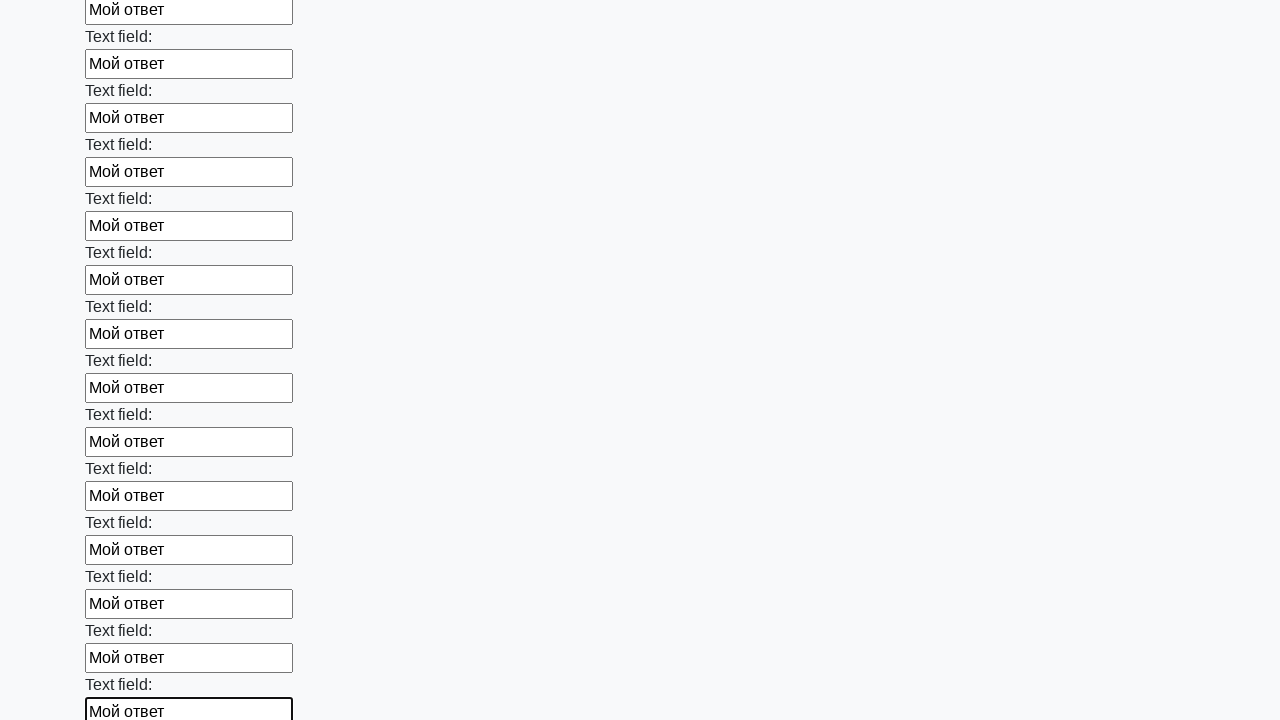

Filled an input field with text 'Мой ответ' on input >> nth=54
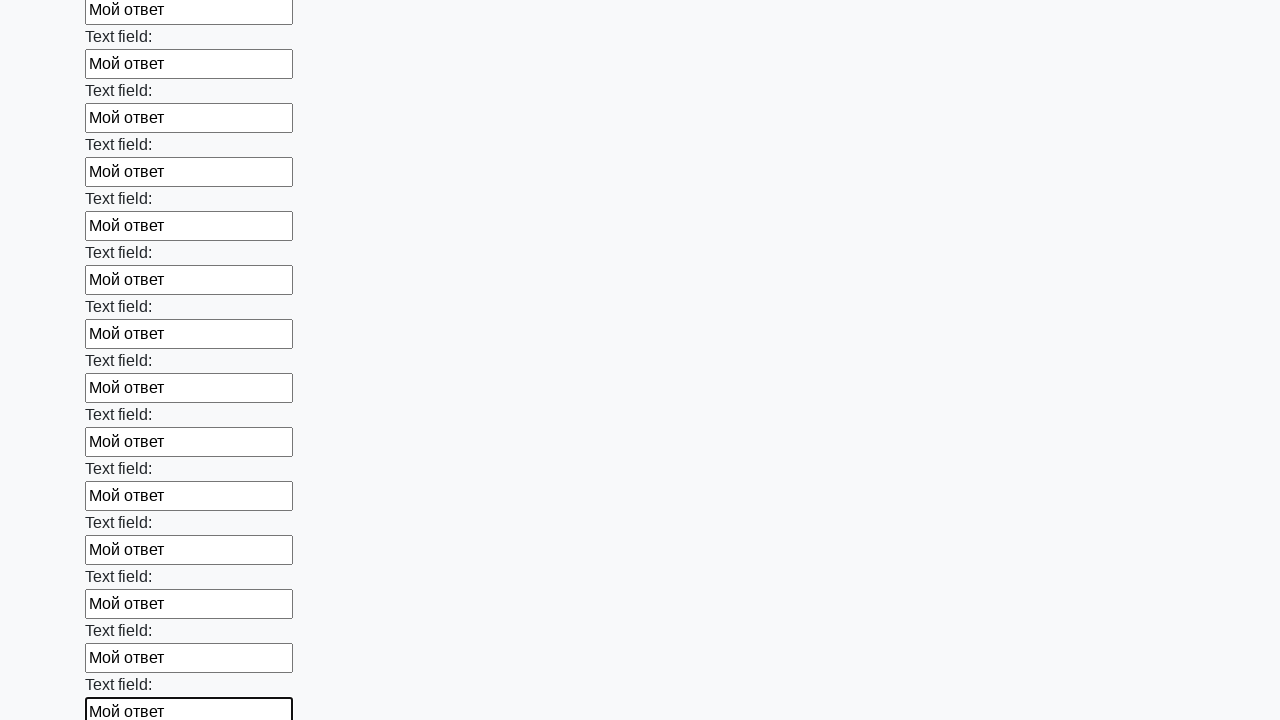

Filled an input field with text 'Мой ответ' on input >> nth=55
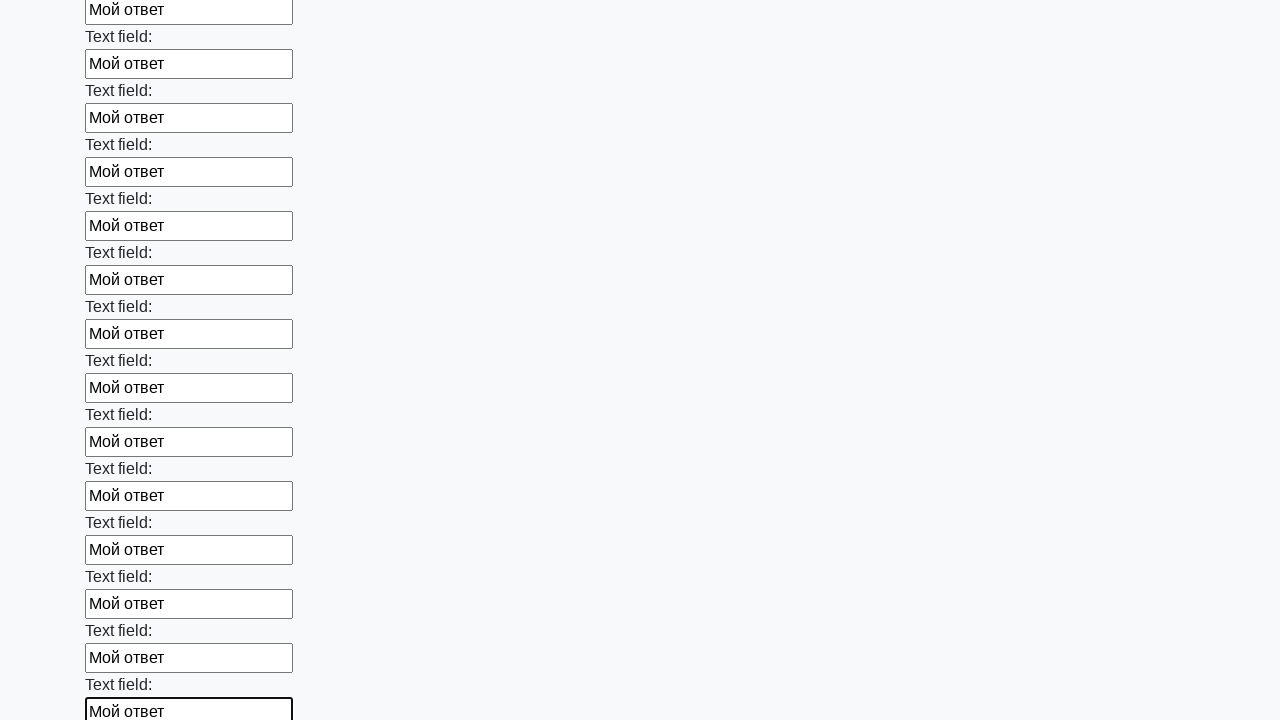

Filled an input field with text 'Мой ответ' on input >> nth=56
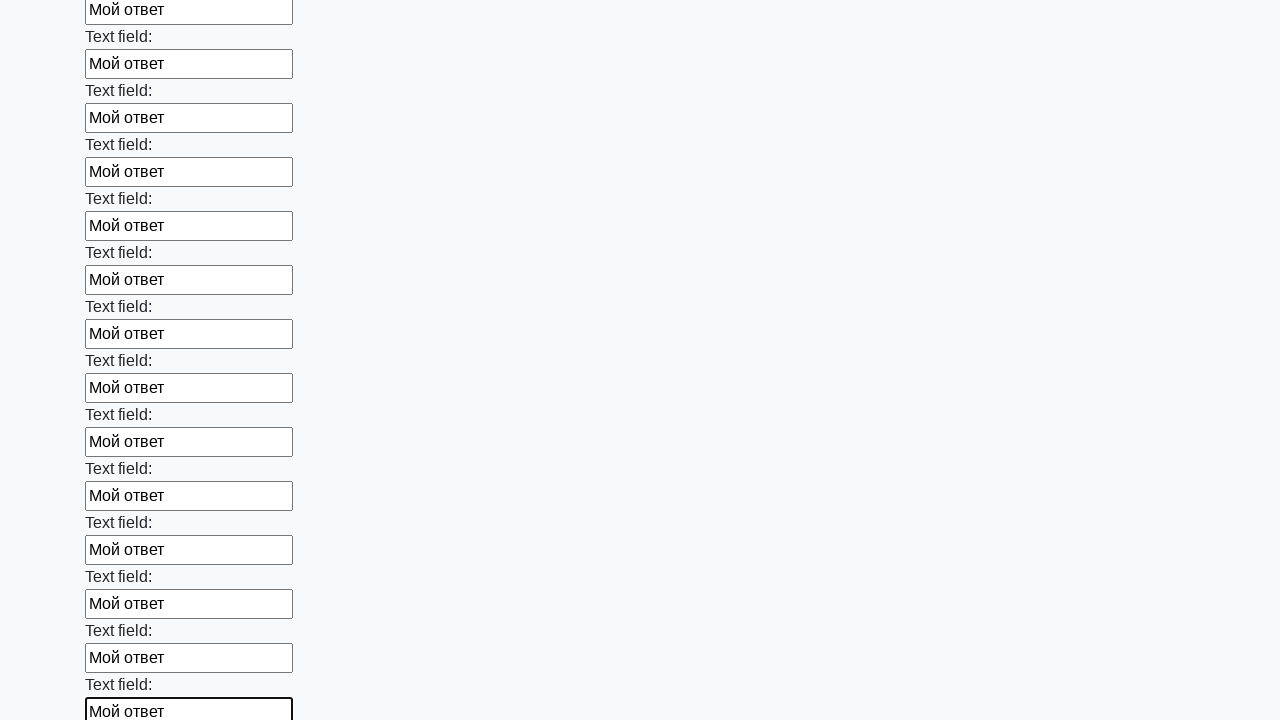

Filled an input field with text 'Мой ответ' on input >> nth=57
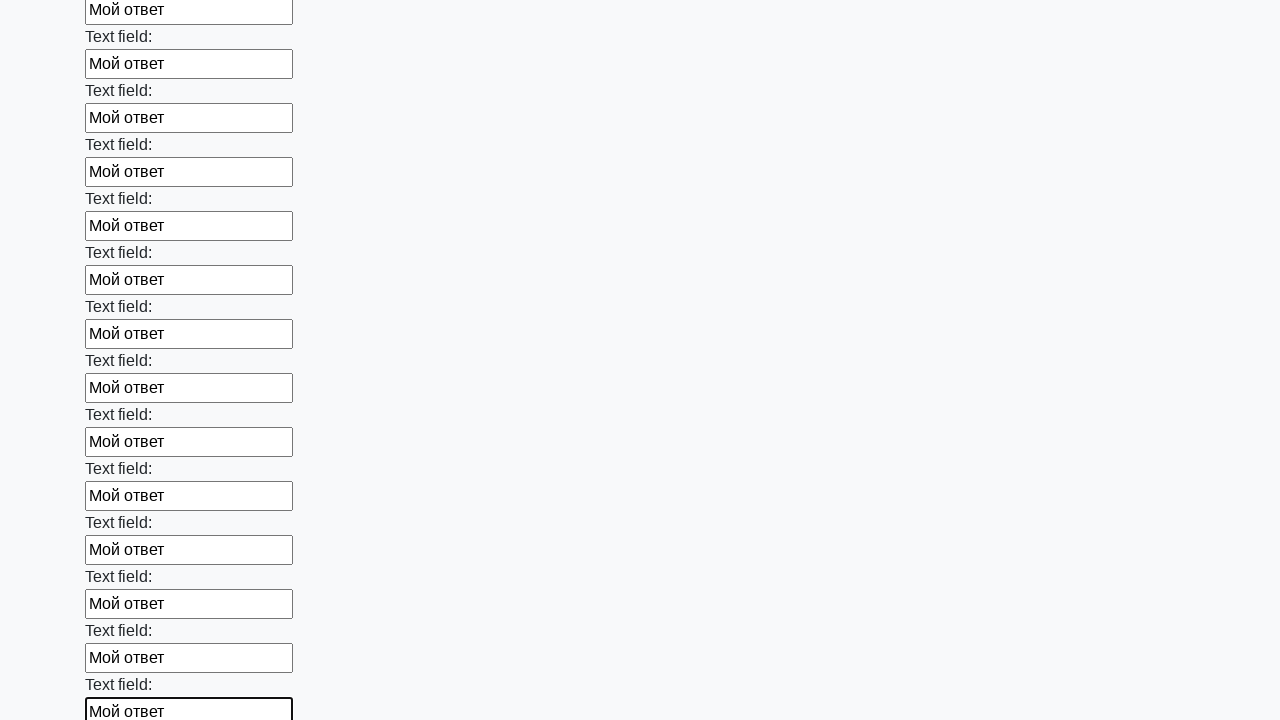

Filled an input field with text 'Мой ответ' on input >> nth=58
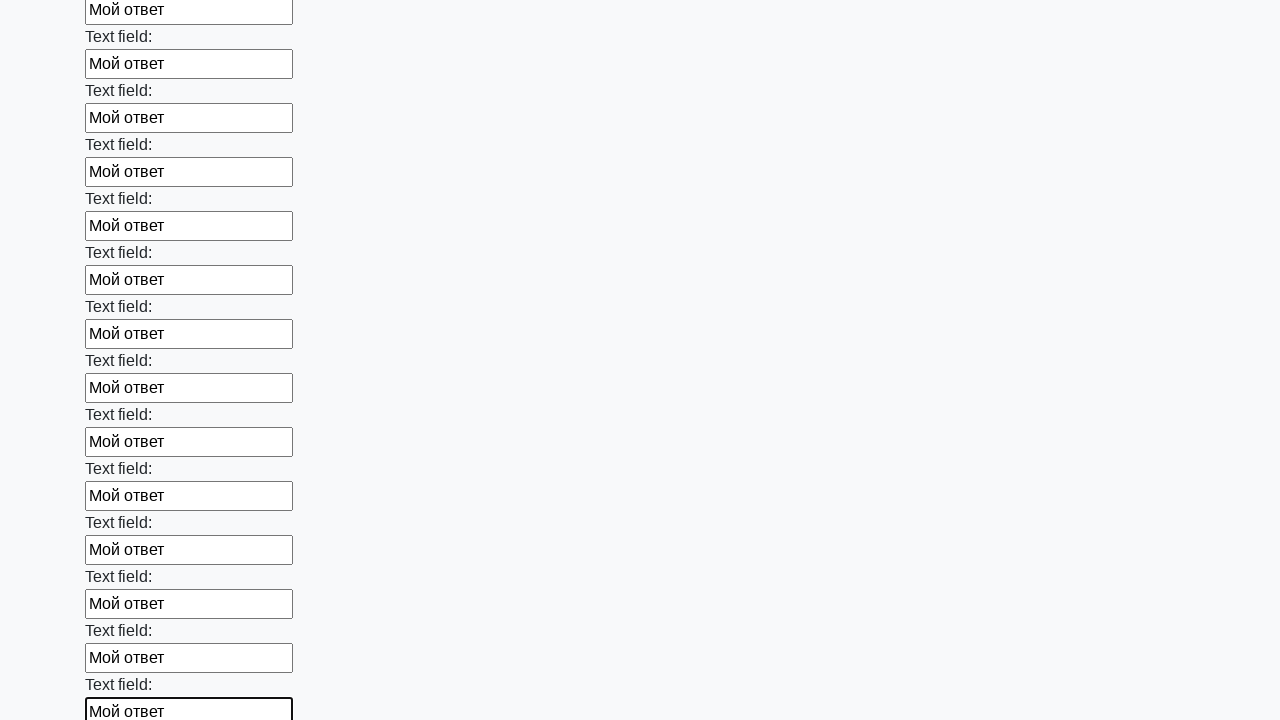

Filled an input field with text 'Мой ответ' on input >> nth=59
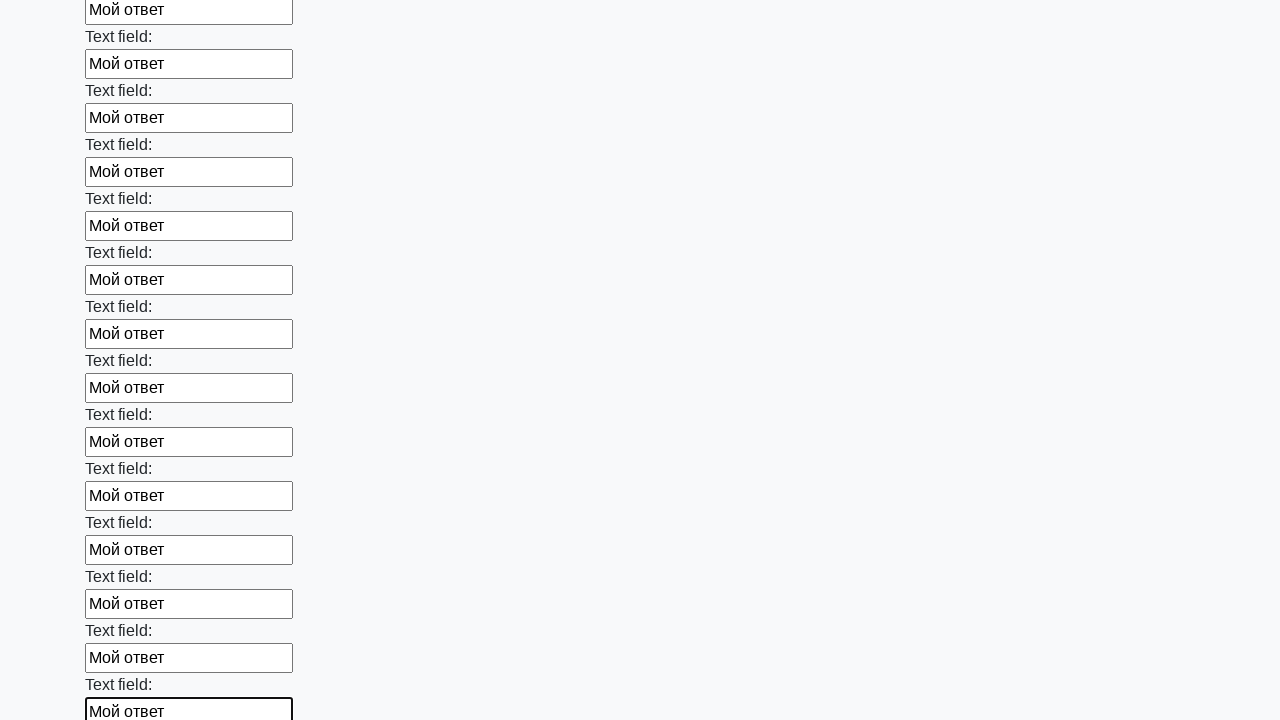

Filled an input field with text 'Мой ответ' on input >> nth=60
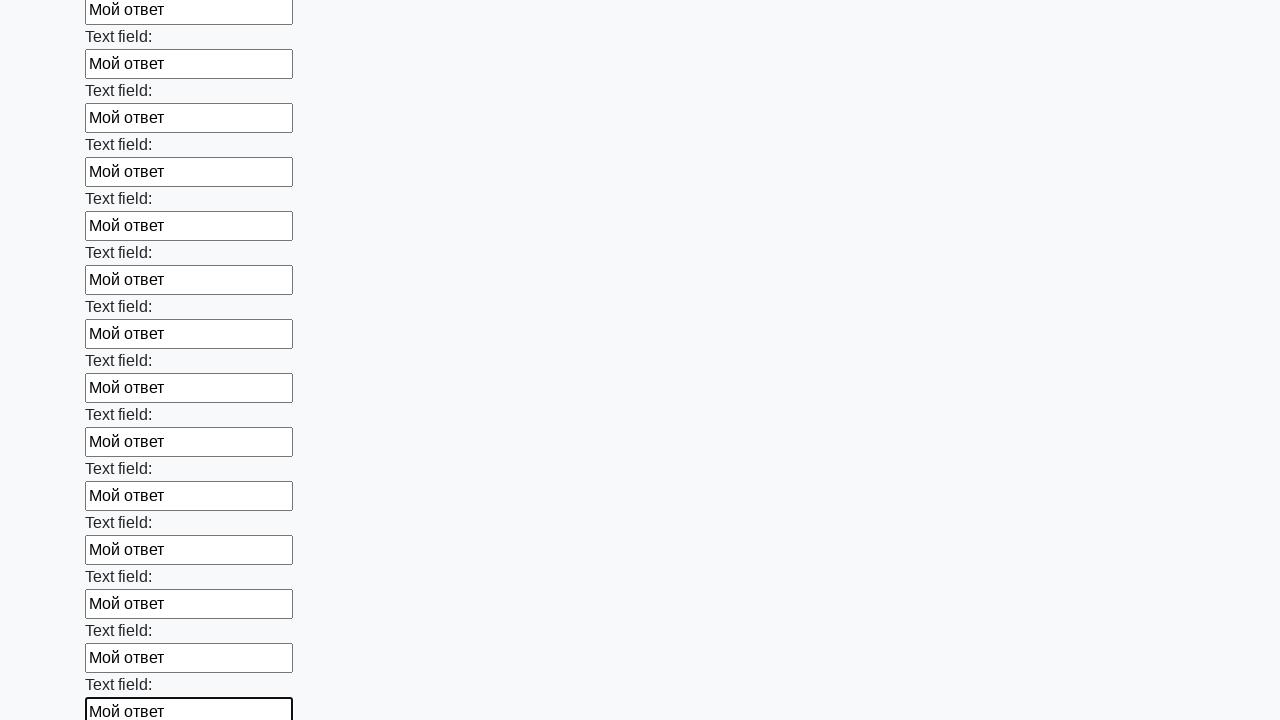

Filled an input field with text 'Мой ответ' on input >> nth=61
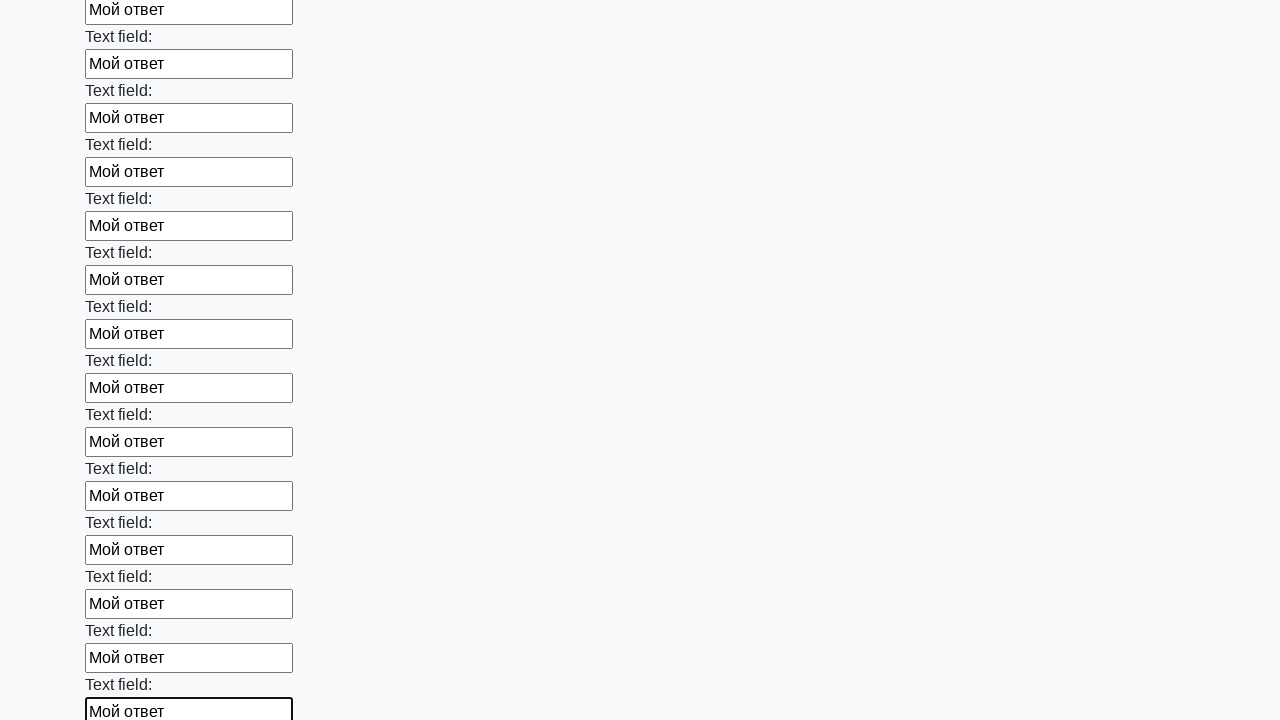

Filled an input field with text 'Мой ответ' on input >> nth=62
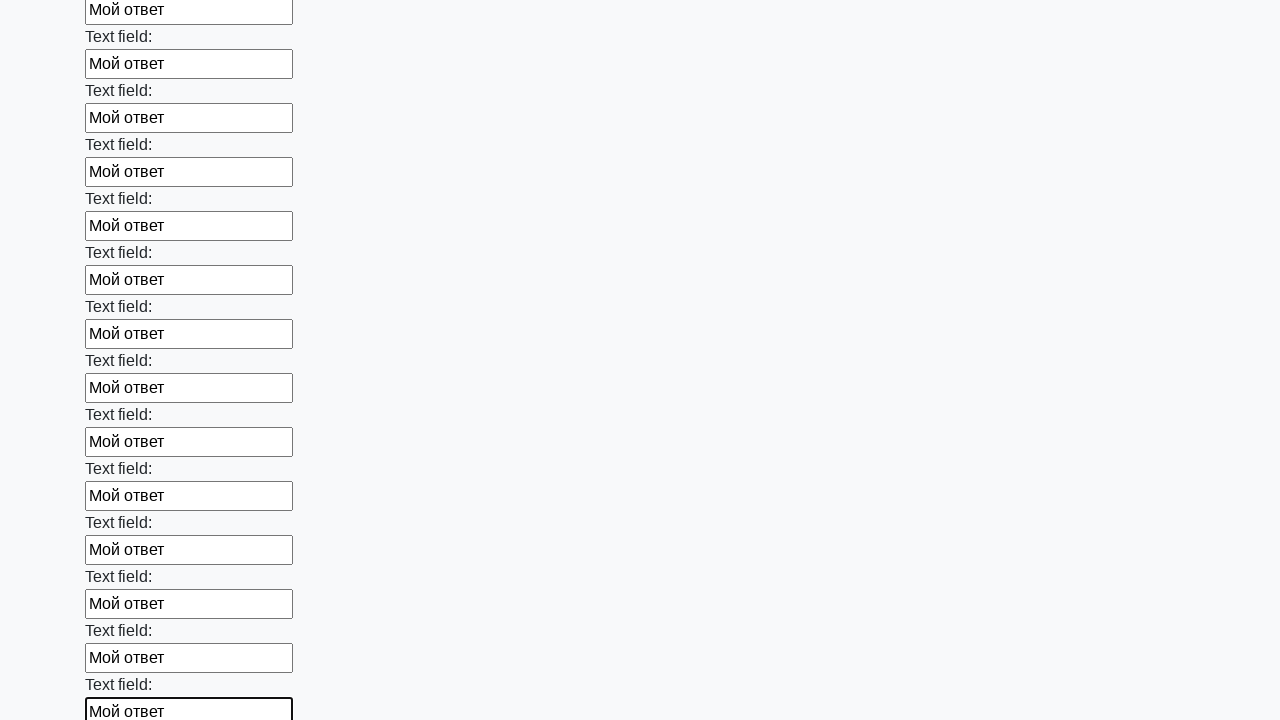

Filled an input field with text 'Мой ответ' on input >> nth=63
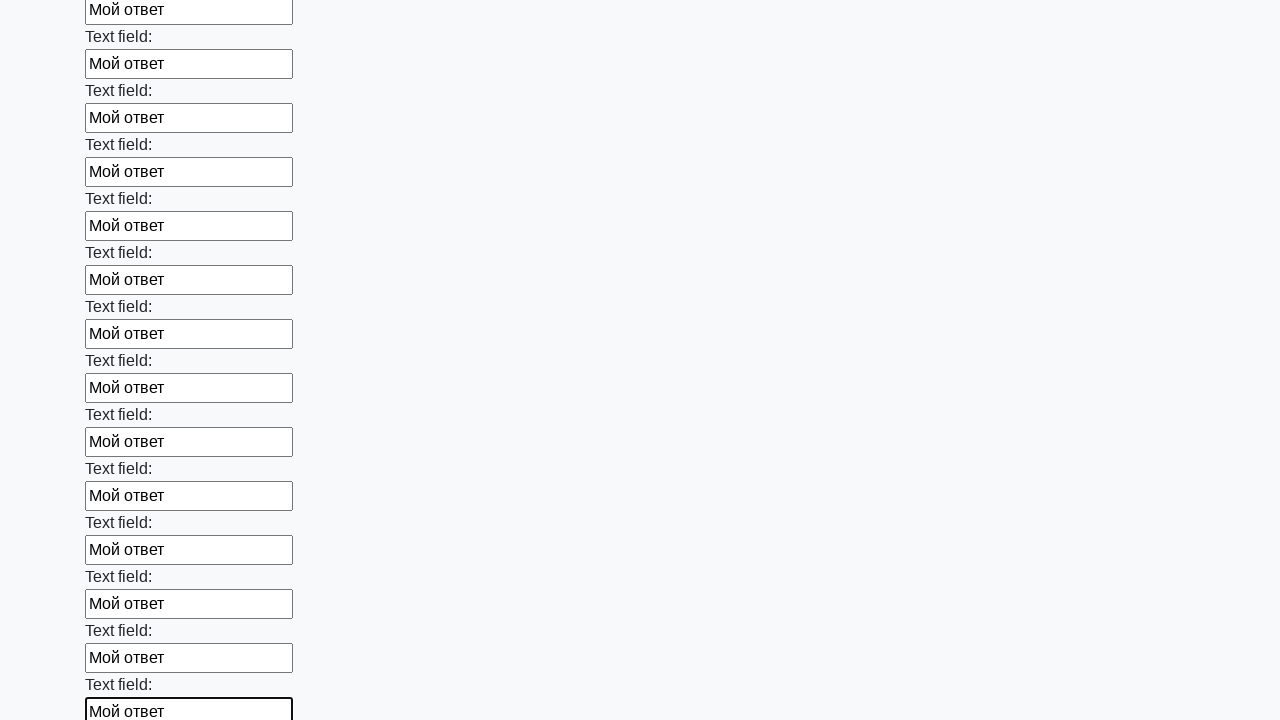

Filled an input field with text 'Мой ответ' on input >> nth=64
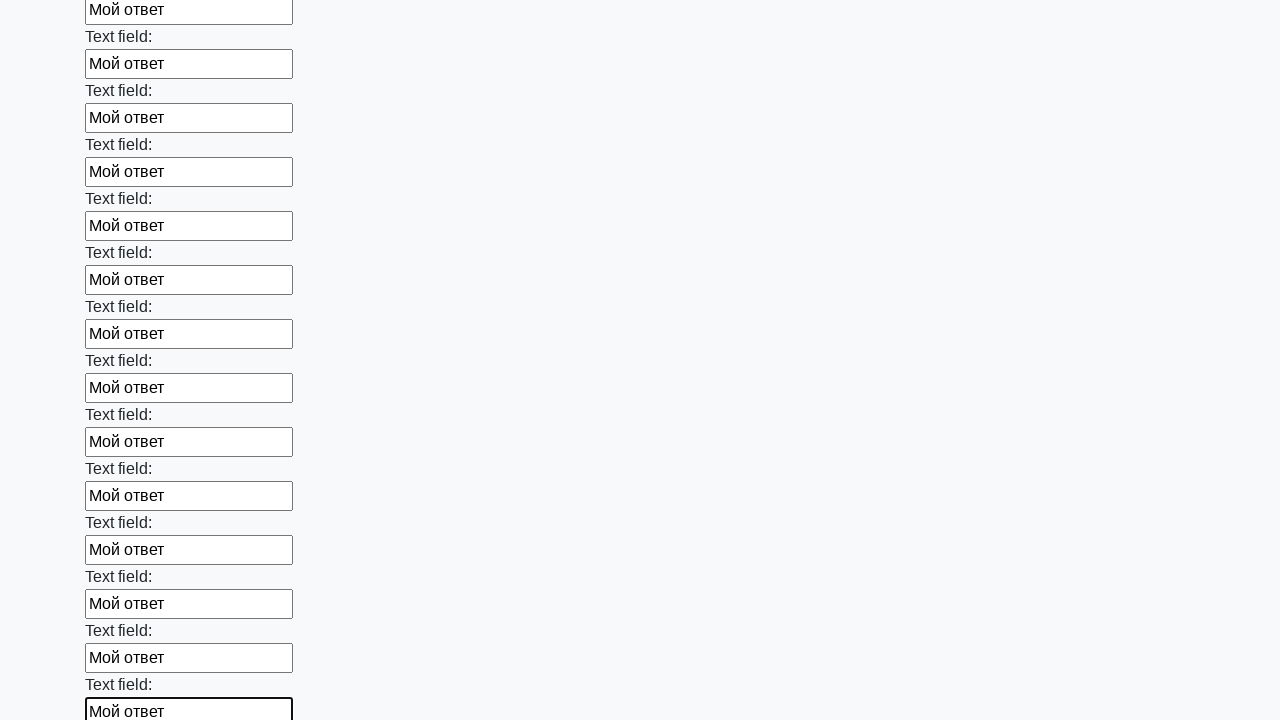

Filled an input field with text 'Мой ответ' on input >> nth=65
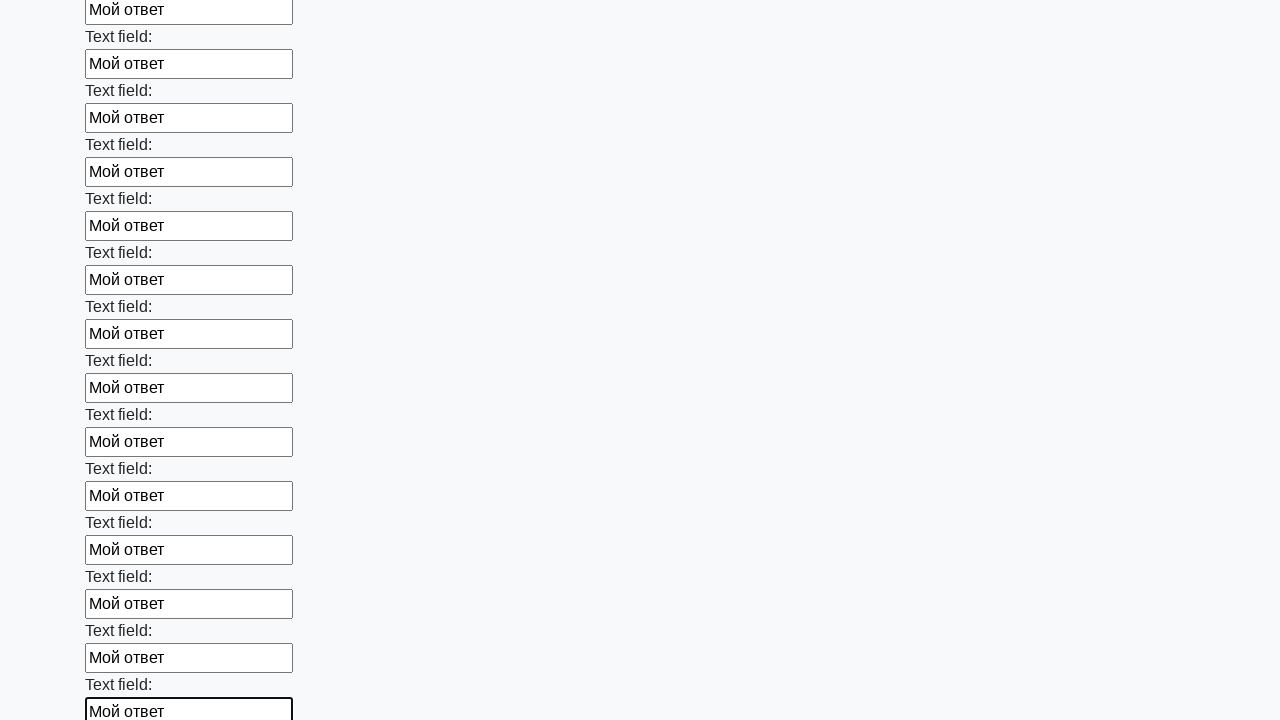

Filled an input field with text 'Мой ответ' on input >> nth=66
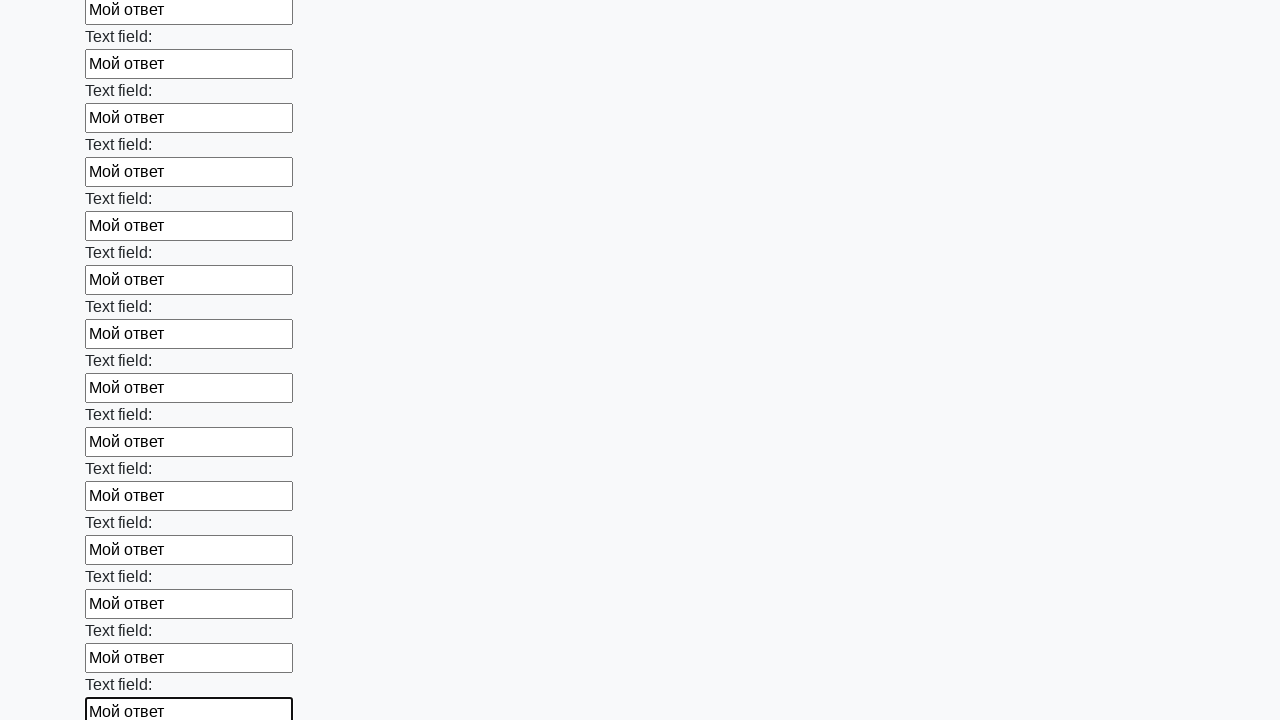

Filled an input field with text 'Мой ответ' on input >> nth=67
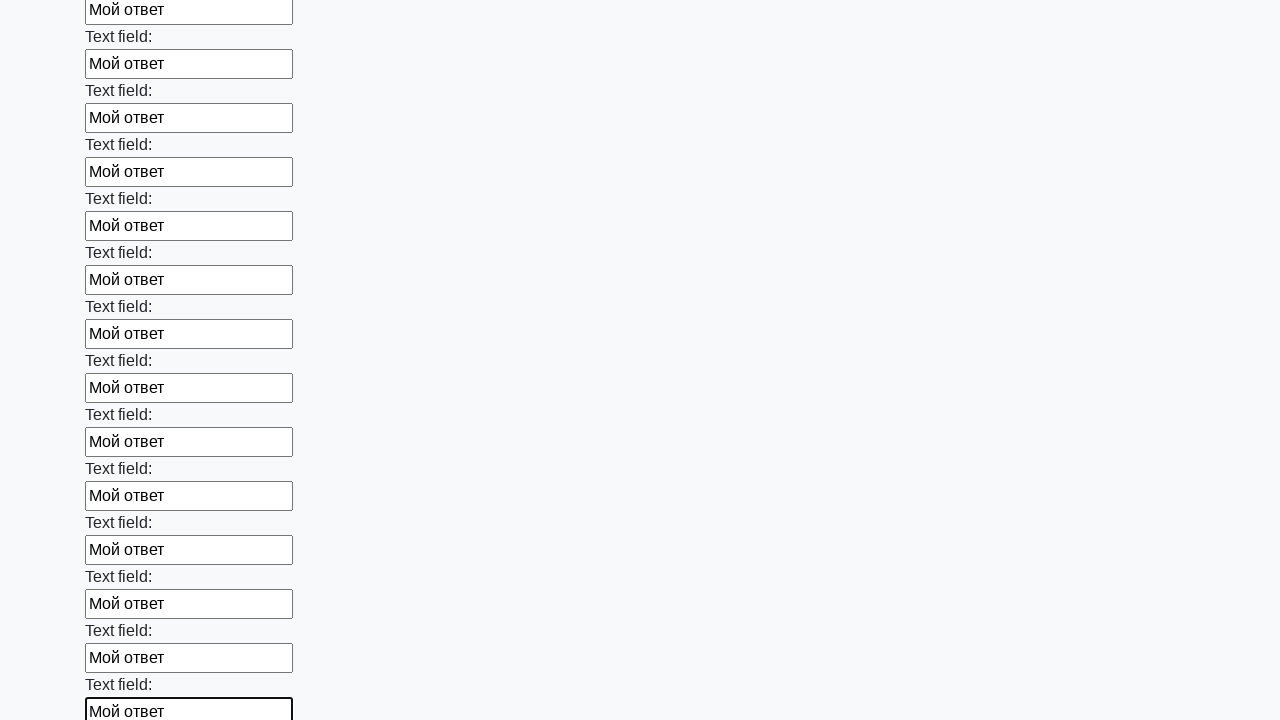

Filled an input field with text 'Мой ответ' on input >> nth=68
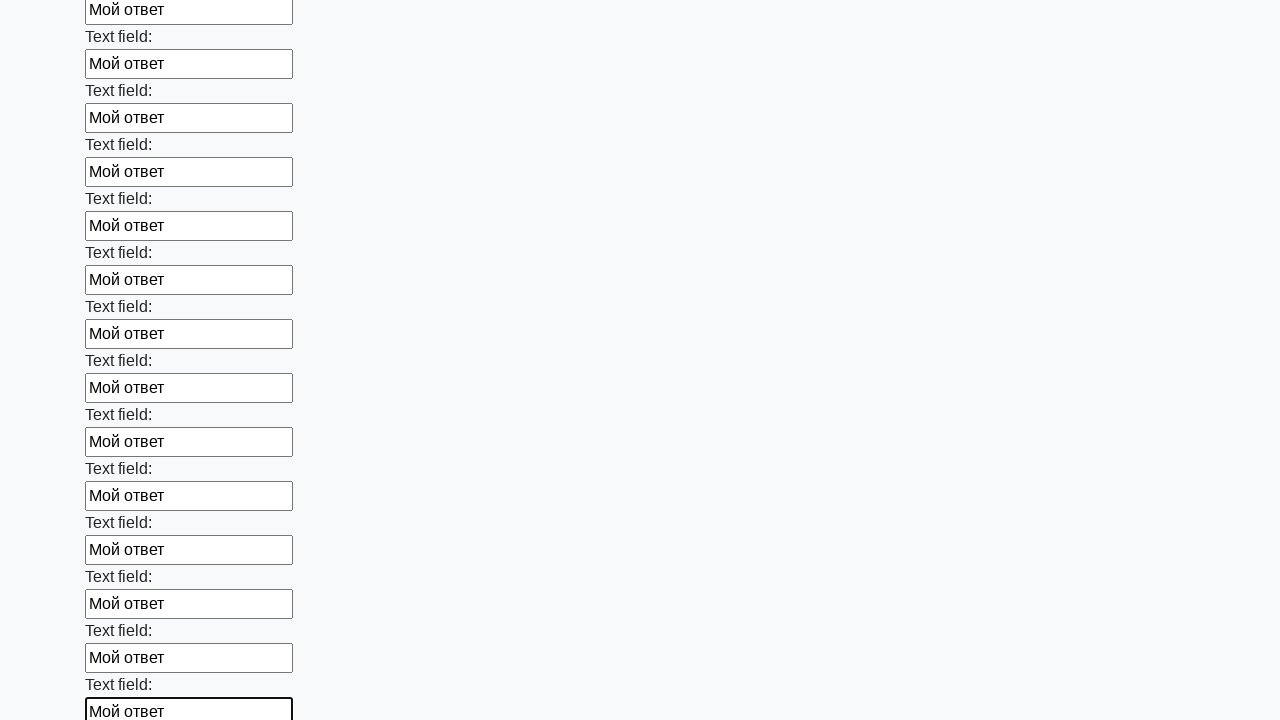

Filled an input field with text 'Мой ответ' on input >> nth=69
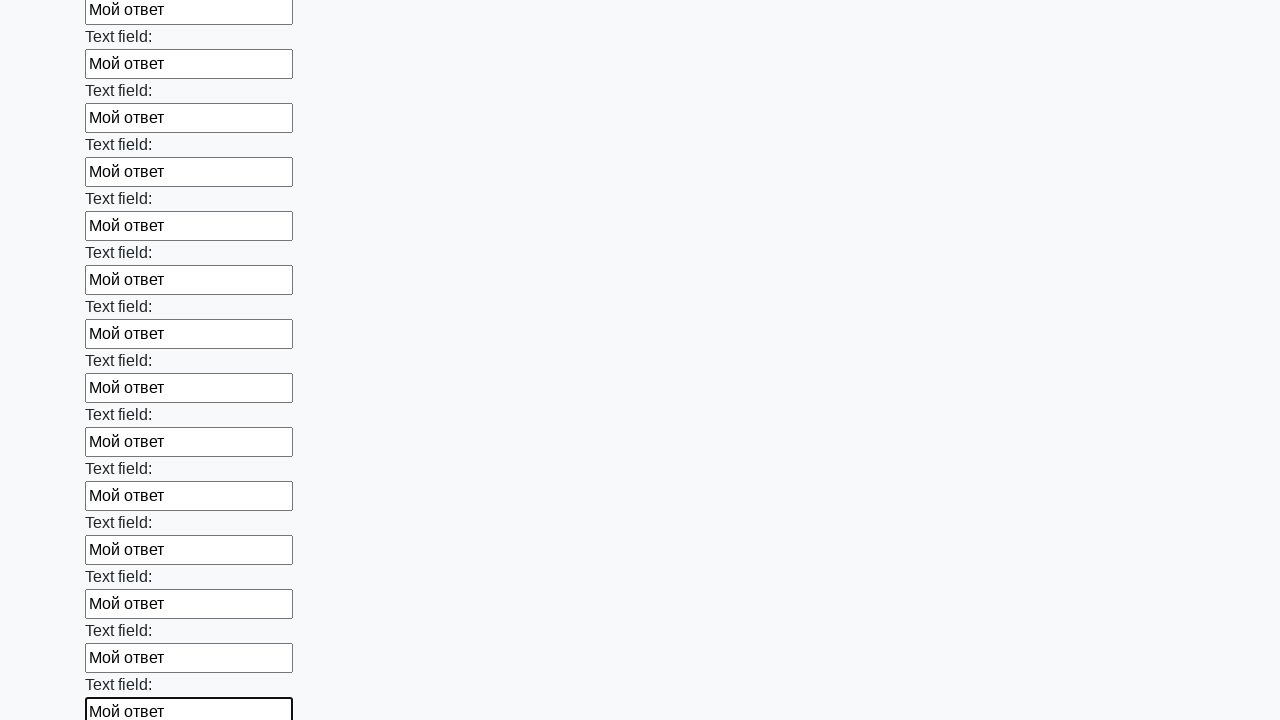

Filled an input field with text 'Мой ответ' on input >> nth=70
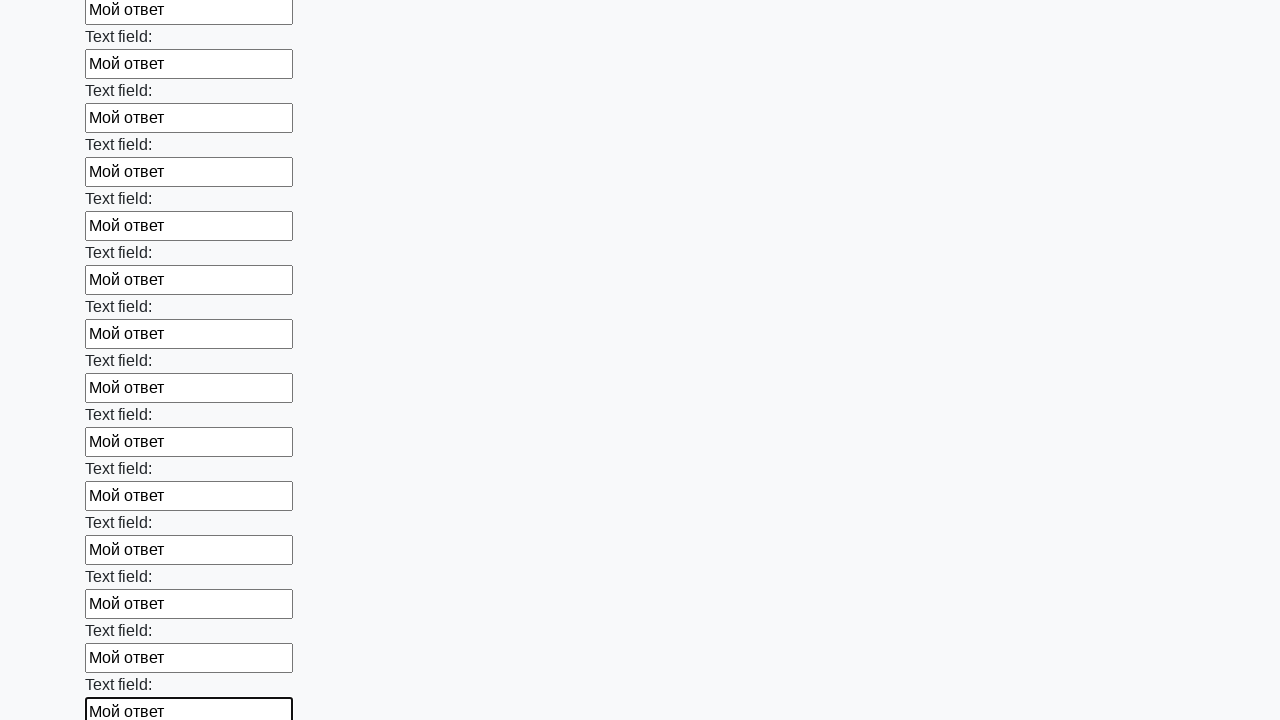

Filled an input field with text 'Мой ответ' on input >> nth=71
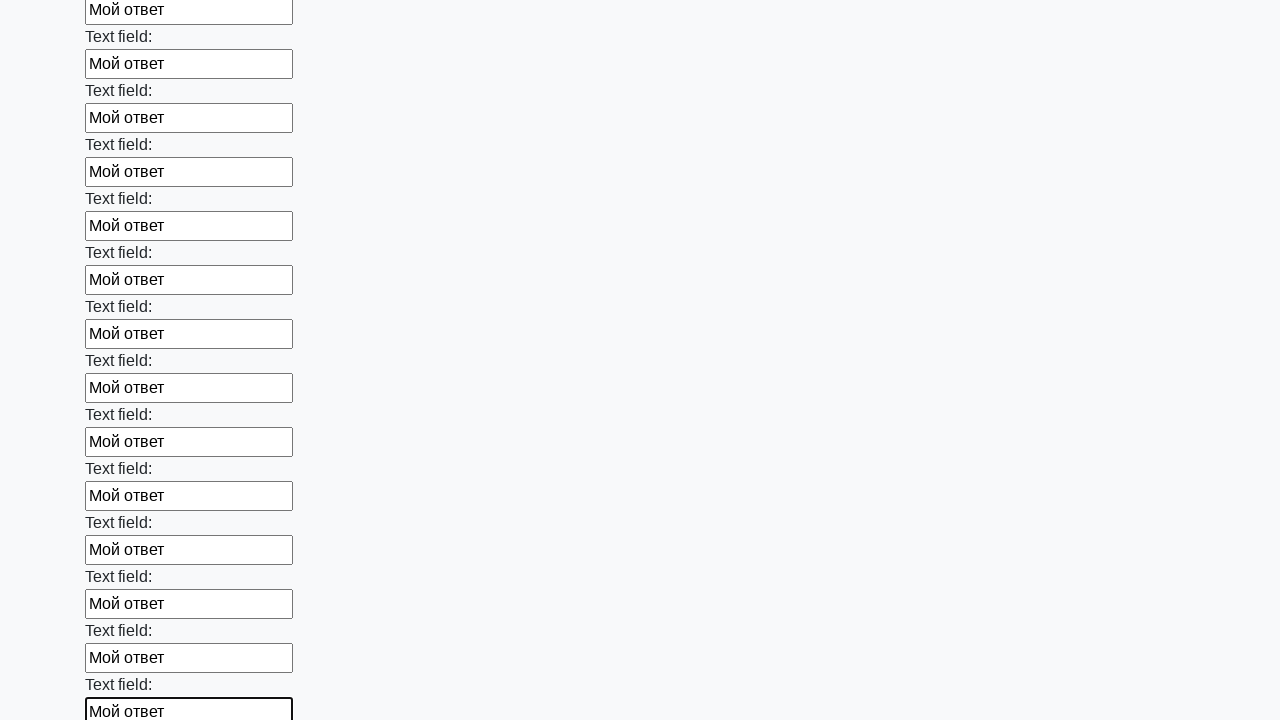

Filled an input field with text 'Мой ответ' on input >> nth=72
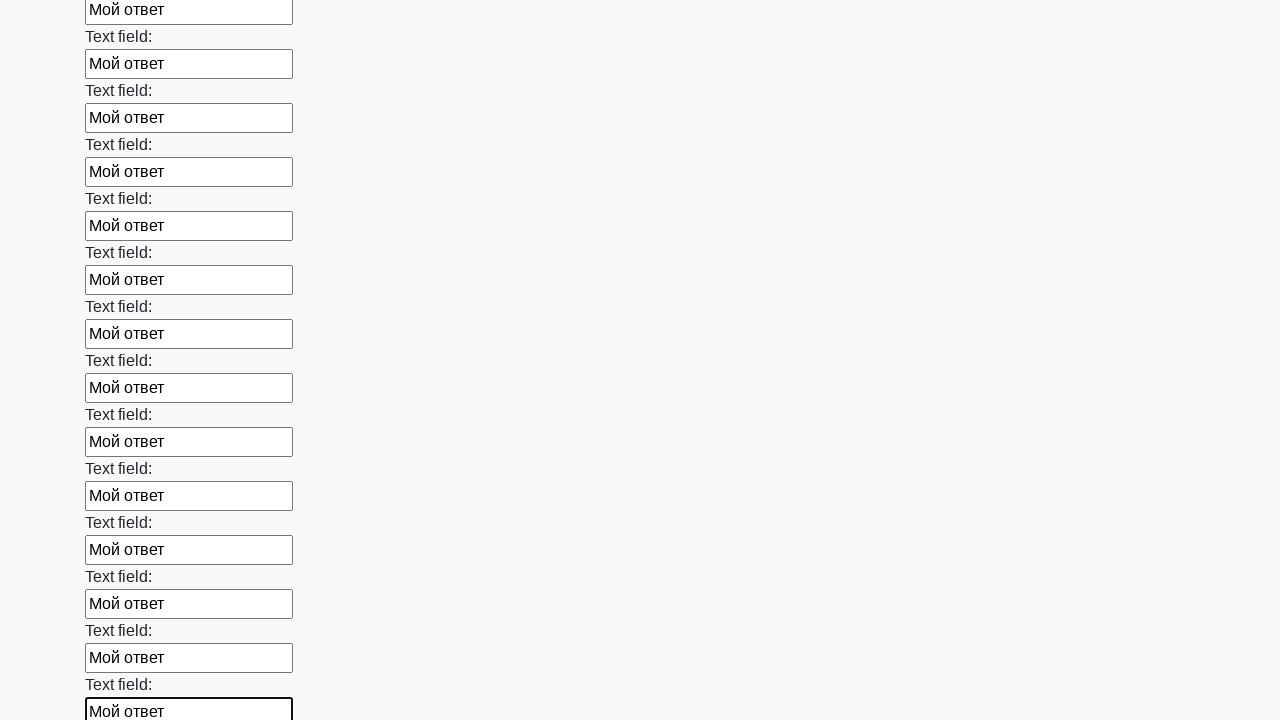

Filled an input field with text 'Мой ответ' on input >> nth=73
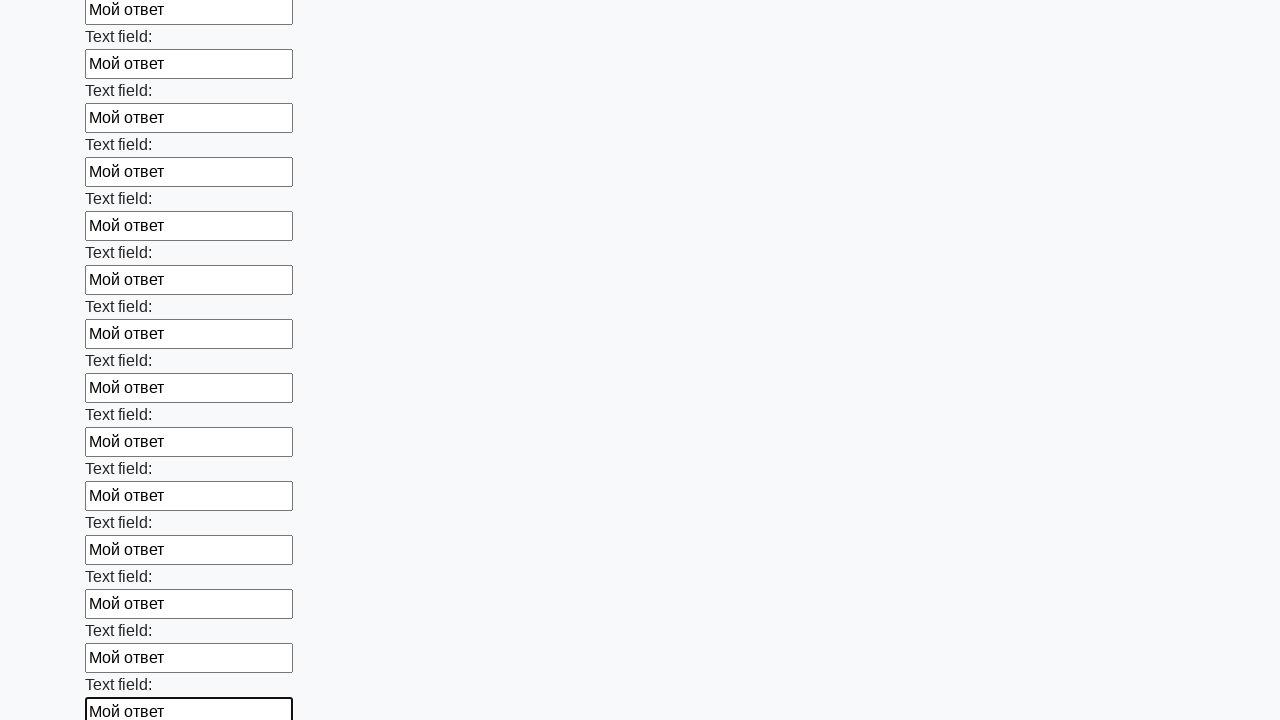

Filled an input field with text 'Мой ответ' on input >> nth=74
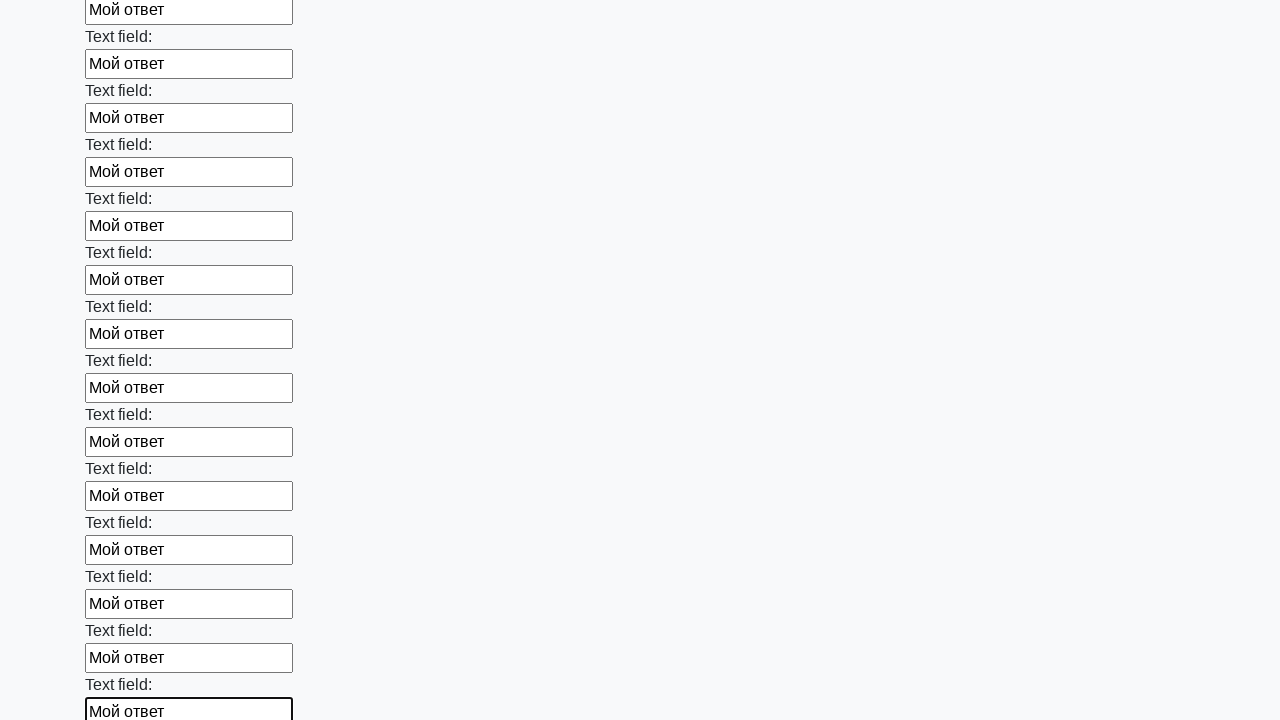

Filled an input field with text 'Мой ответ' on input >> nth=75
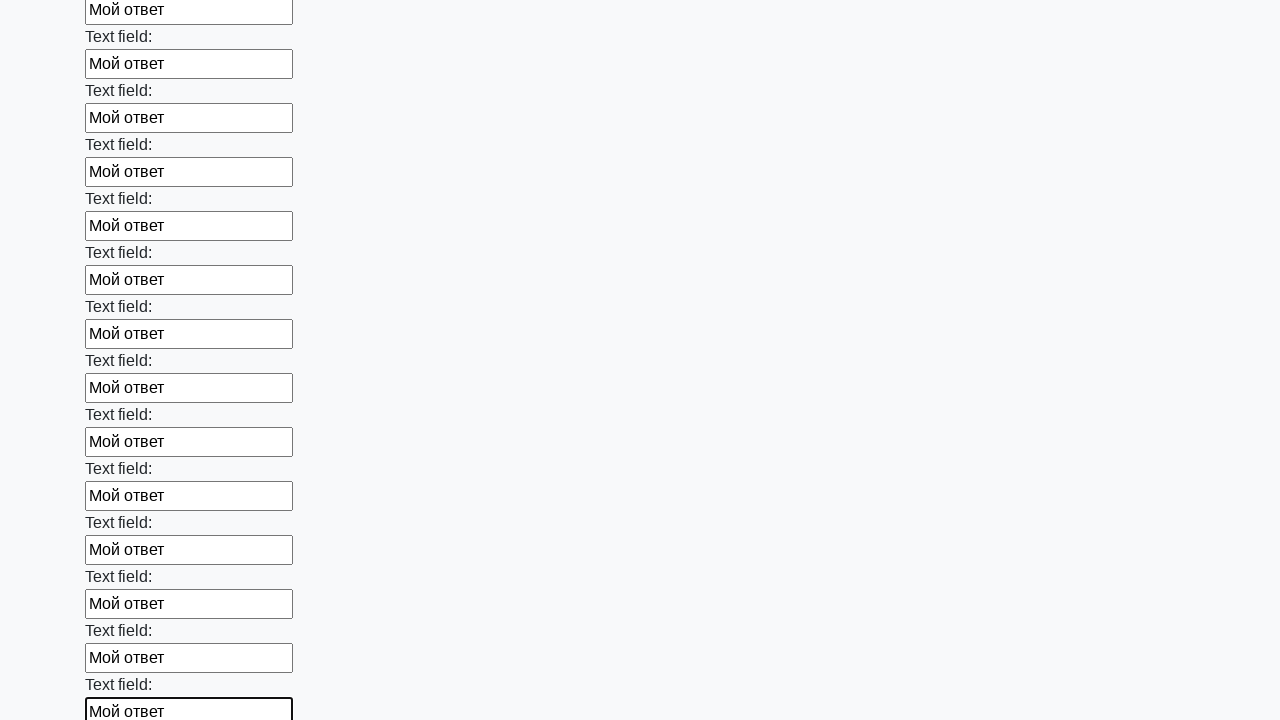

Filled an input field with text 'Мой ответ' on input >> nth=76
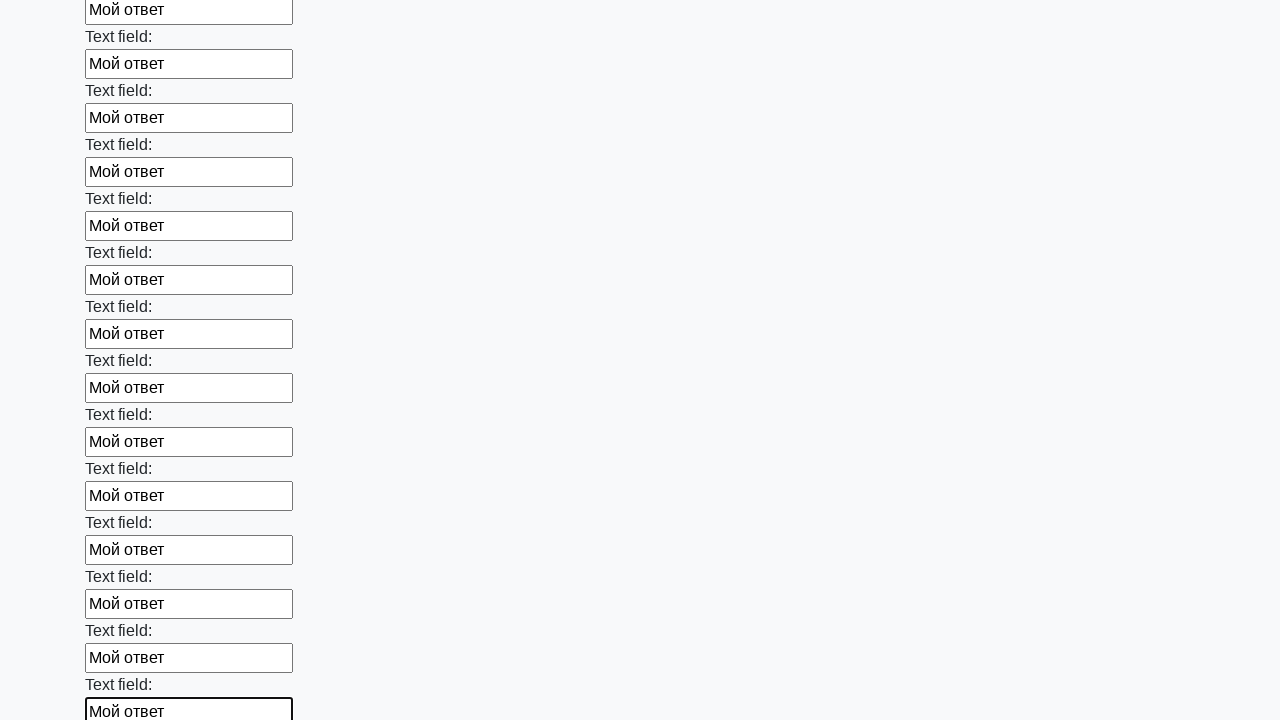

Filled an input field with text 'Мой ответ' on input >> nth=77
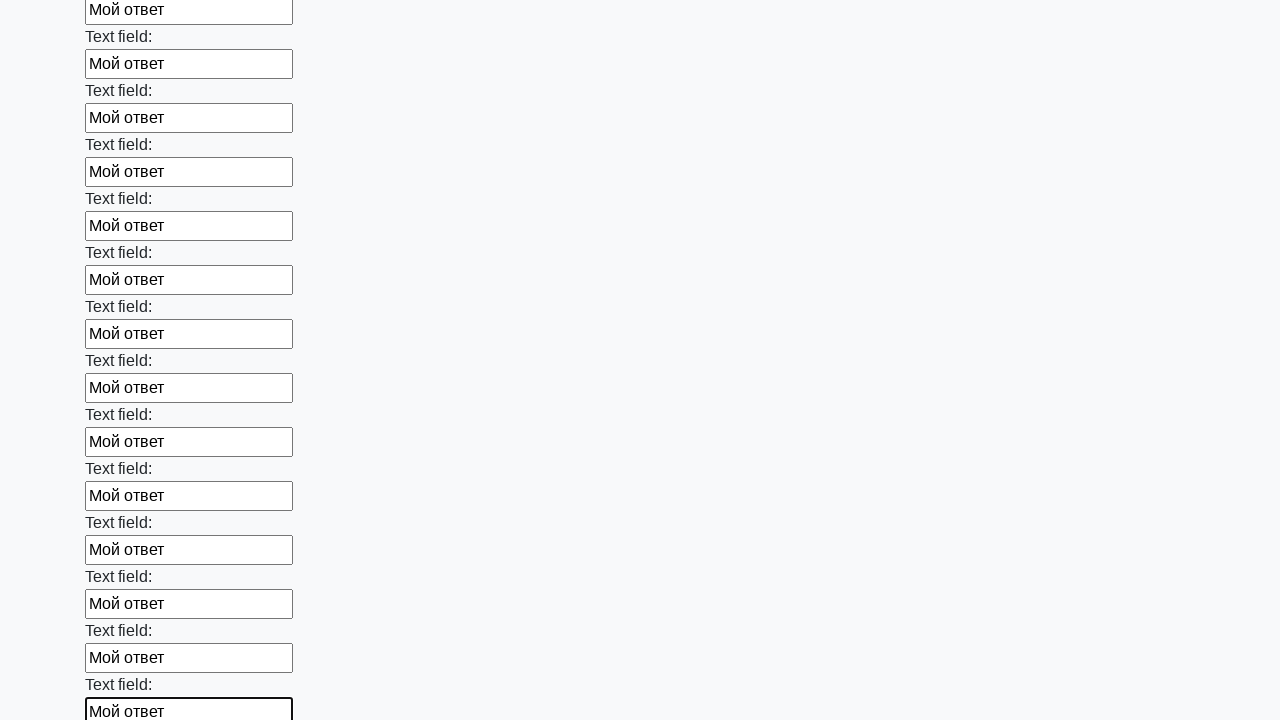

Filled an input field with text 'Мой ответ' on input >> nth=78
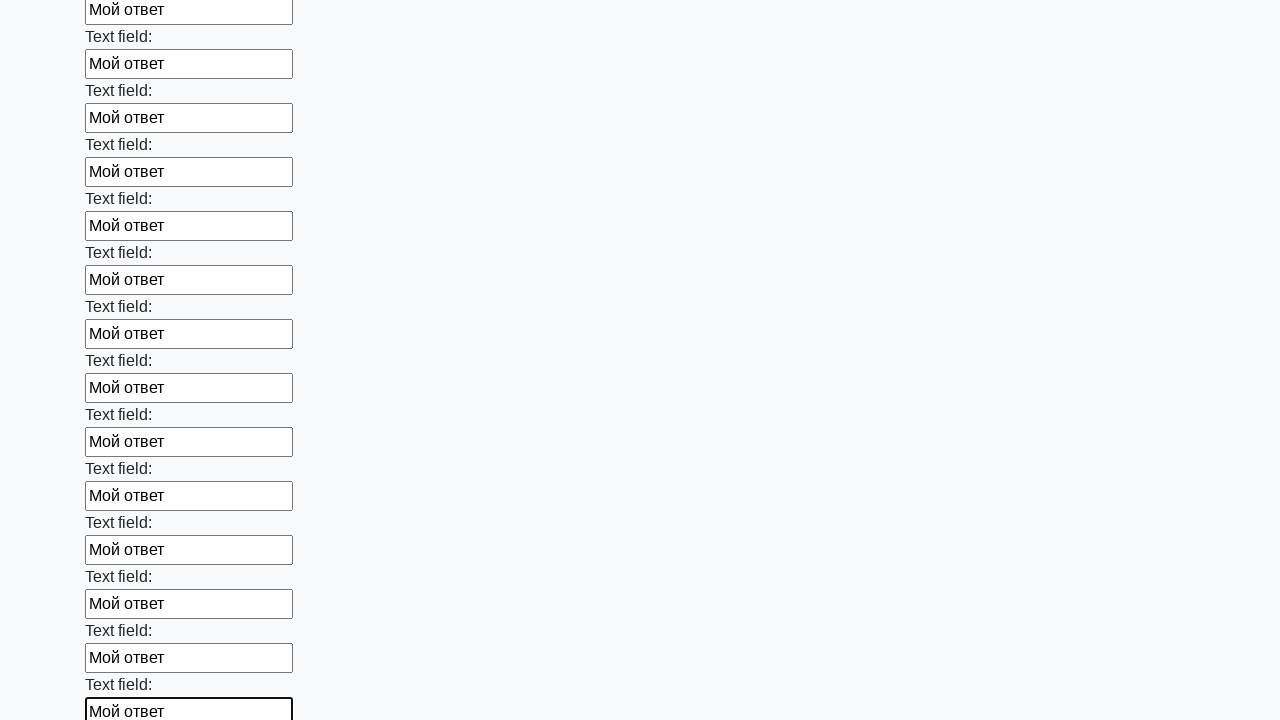

Filled an input field with text 'Мой ответ' on input >> nth=79
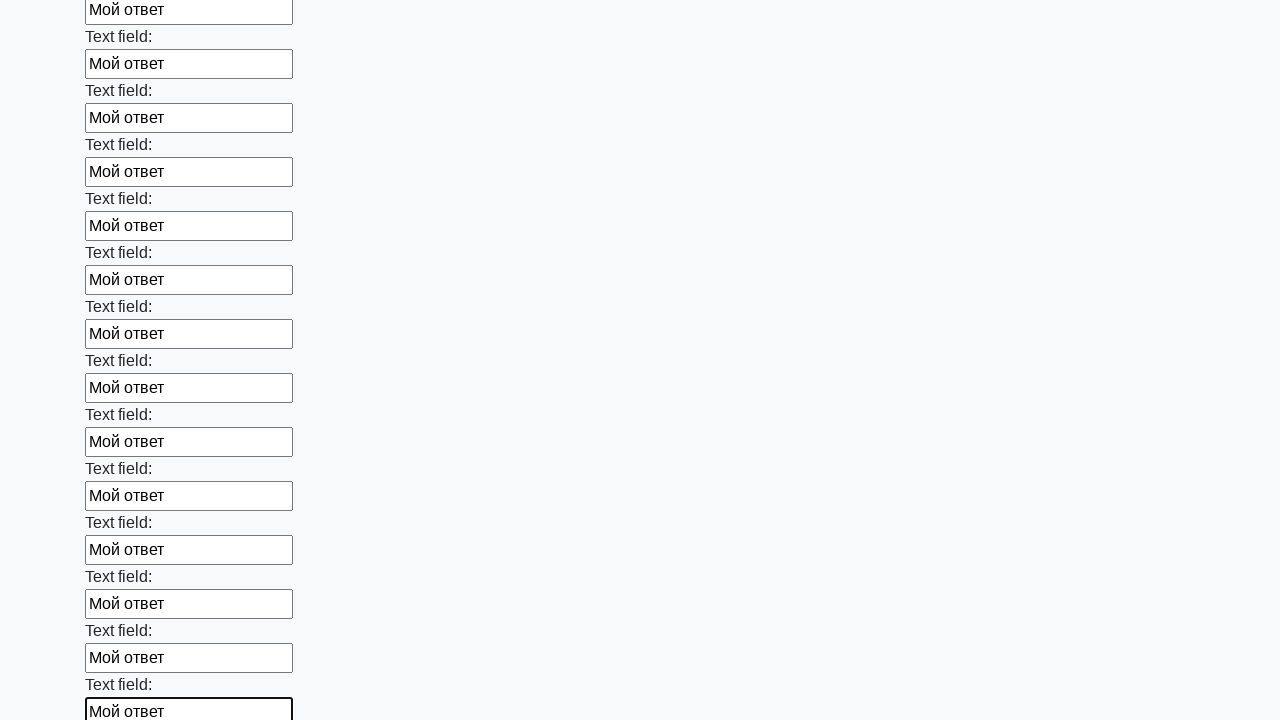

Filled an input field with text 'Мой ответ' on input >> nth=80
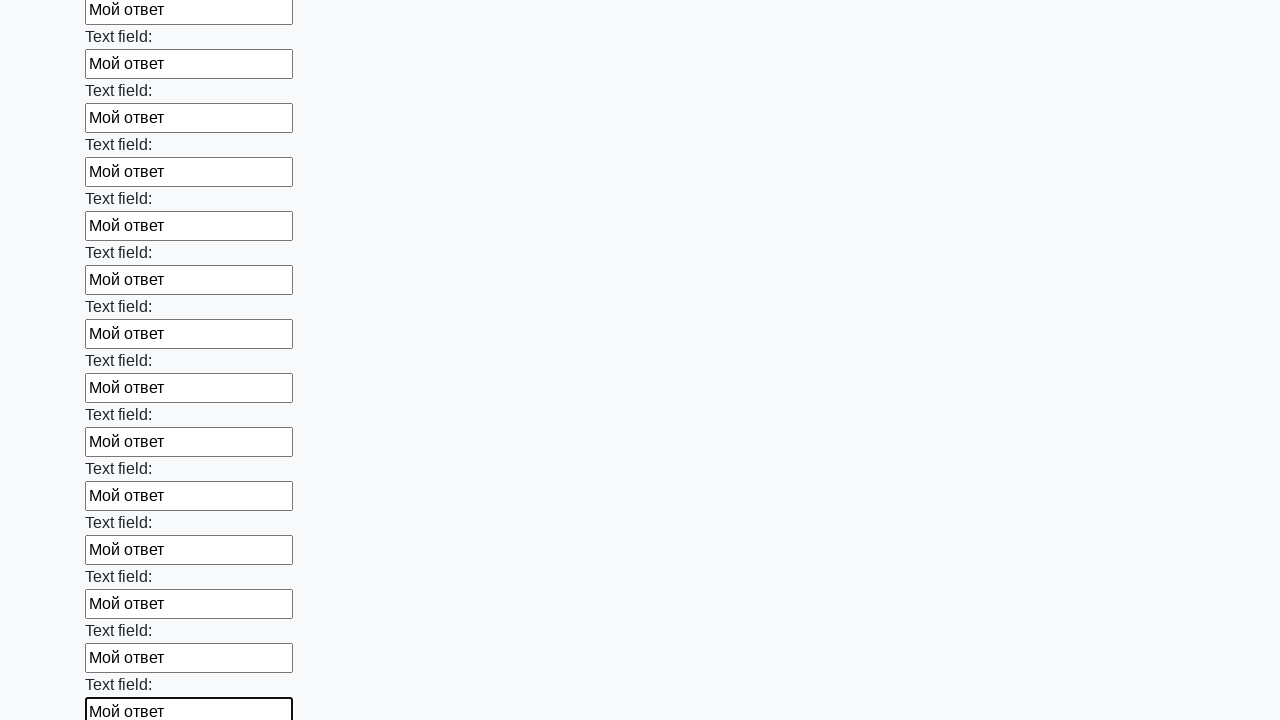

Filled an input field with text 'Мой ответ' on input >> nth=81
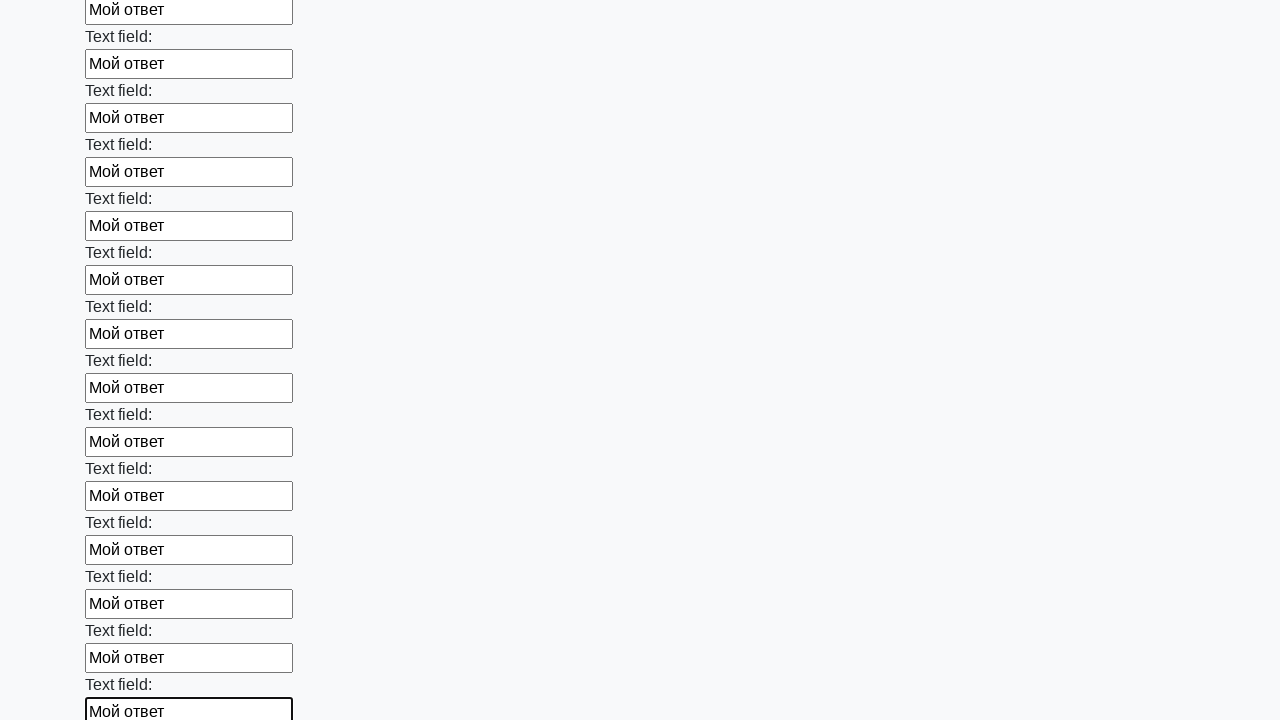

Filled an input field with text 'Мой ответ' on input >> nth=82
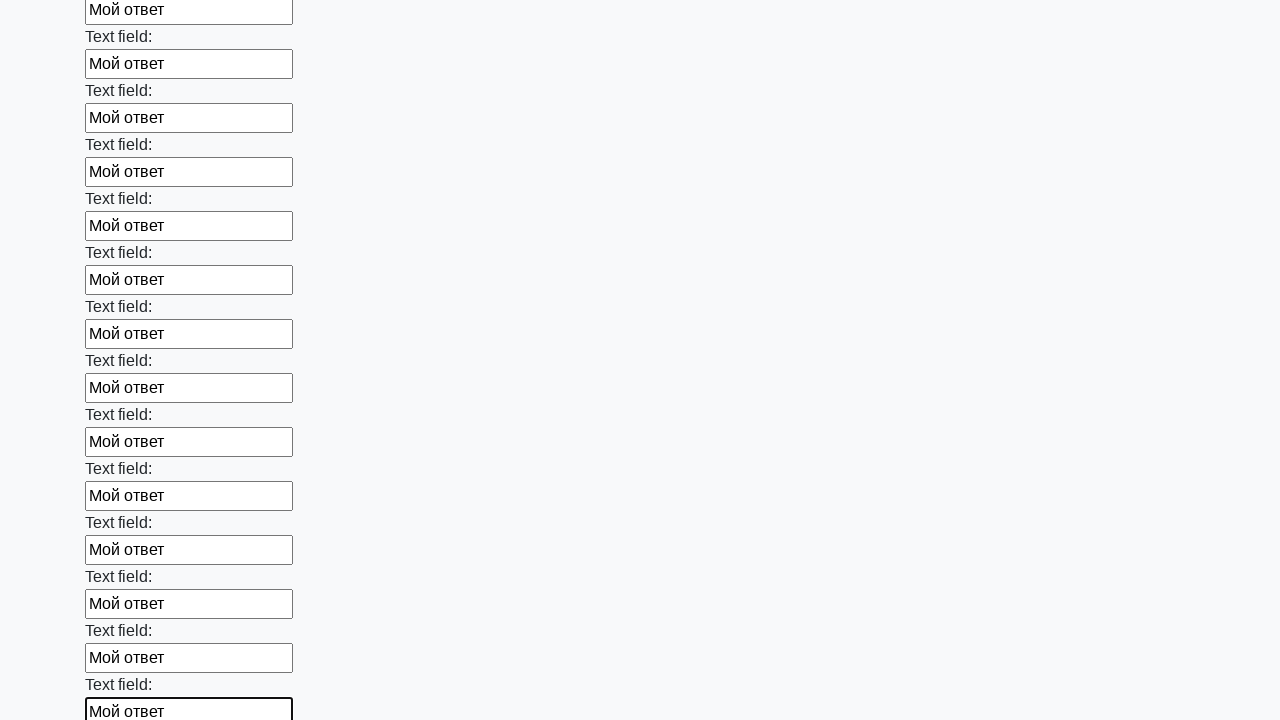

Filled an input field with text 'Мой ответ' on input >> nth=83
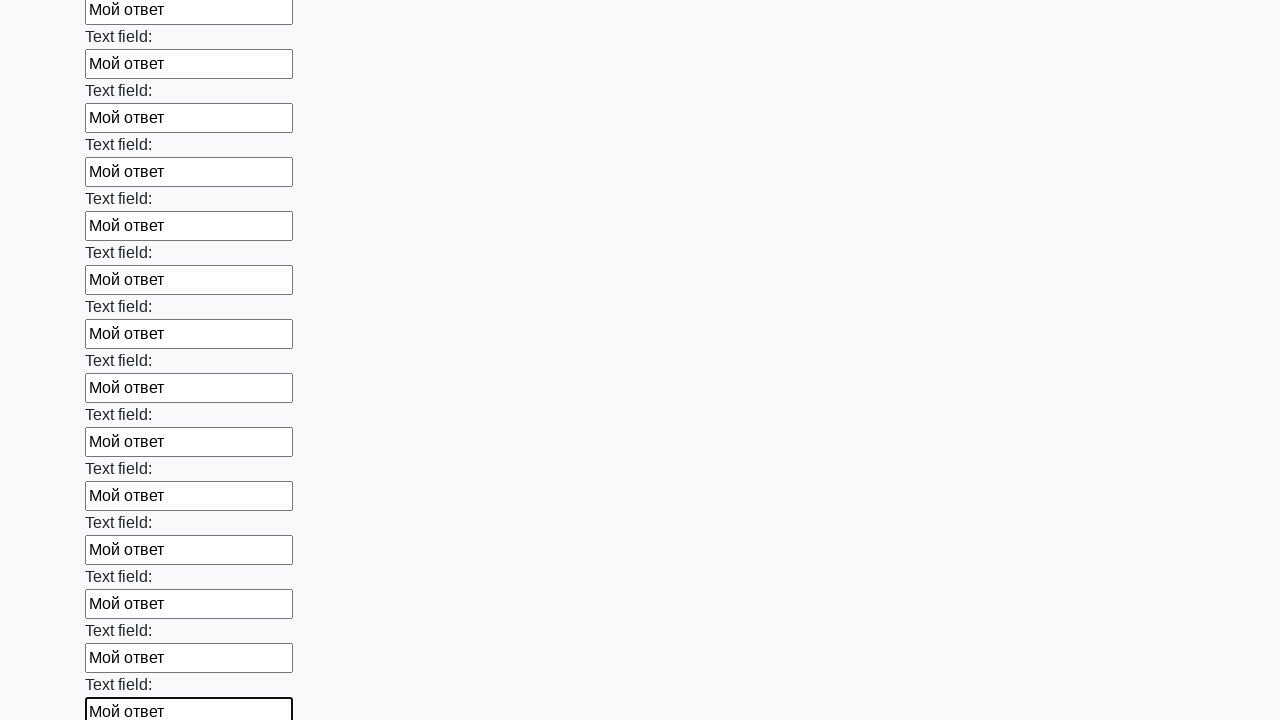

Filled an input field with text 'Мой ответ' on input >> nth=84
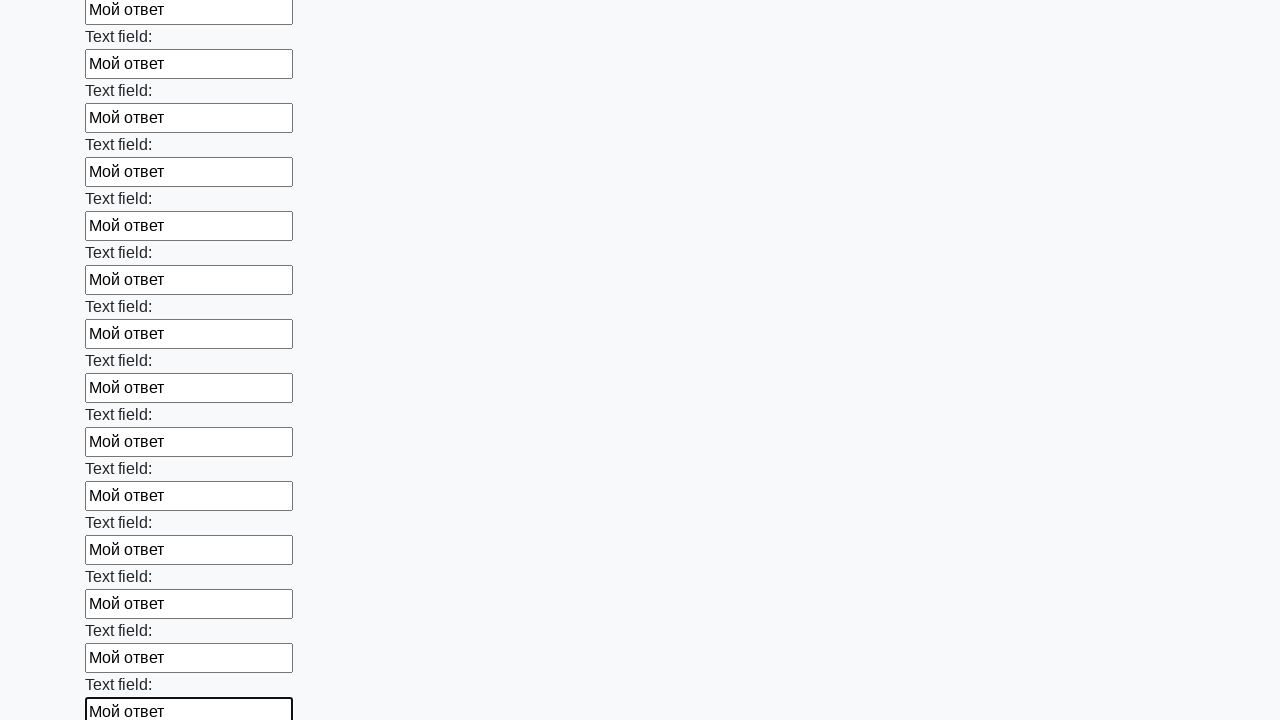

Filled an input field with text 'Мой ответ' on input >> nth=85
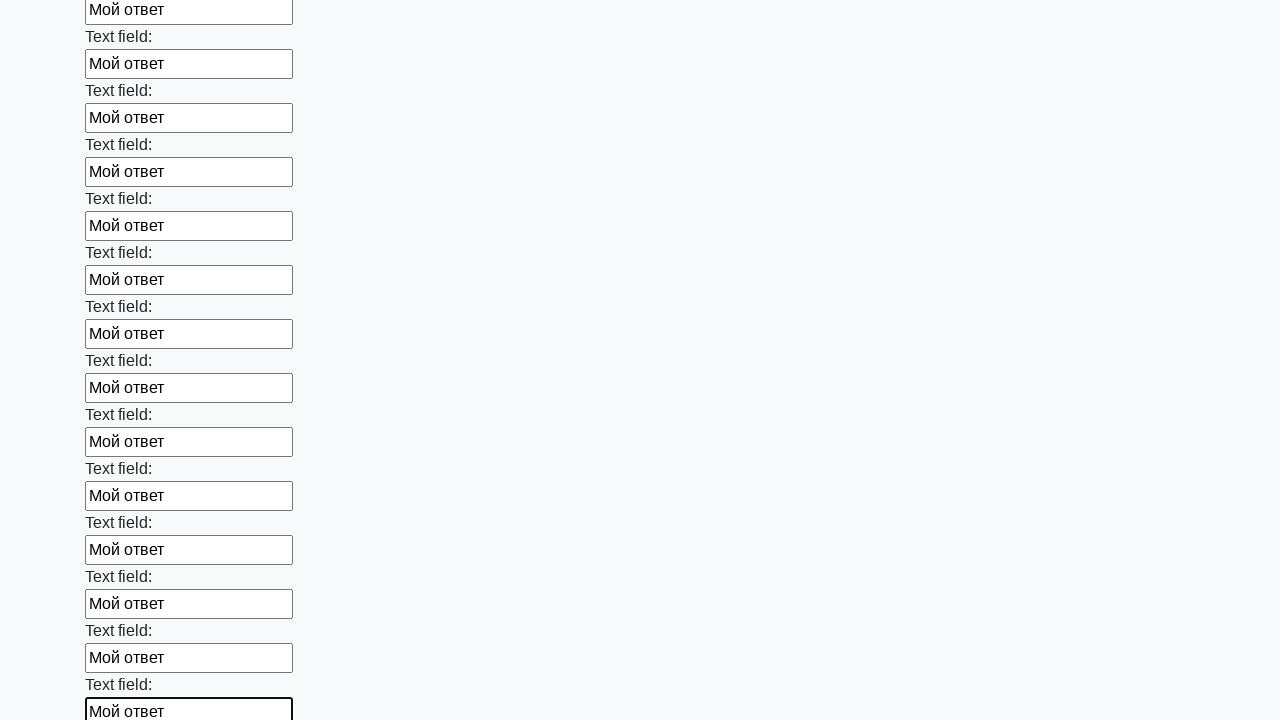

Filled an input field with text 'Мой ответ' on input >> nth=86
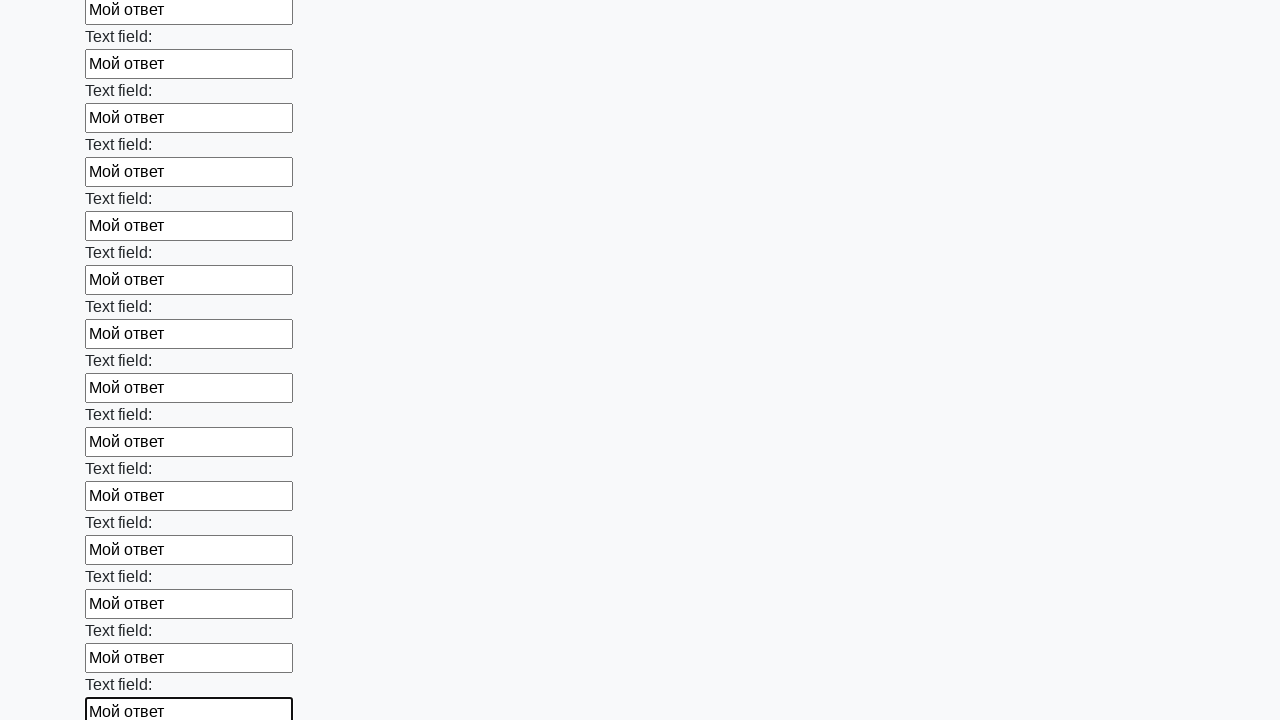

Filled an input field with text 'Мой ответ' on input >> nth=87
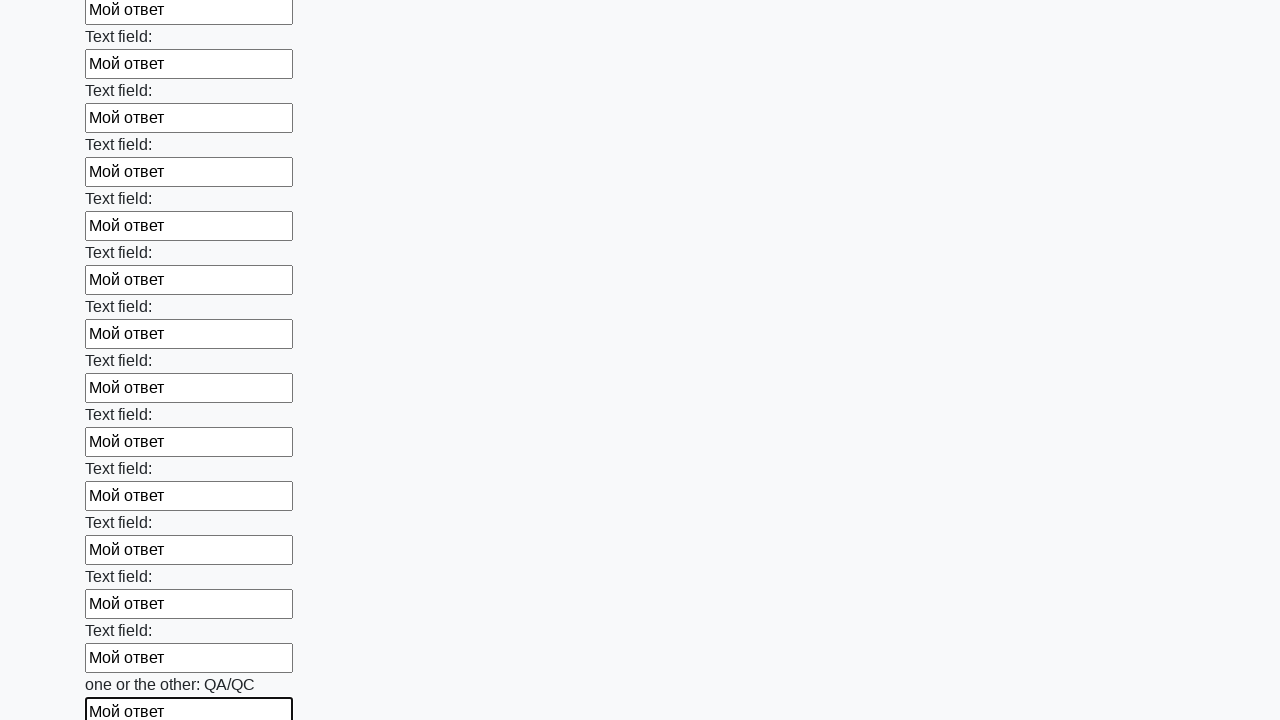

Filled an input field with text 'Мой ответ' on input >> nth=88
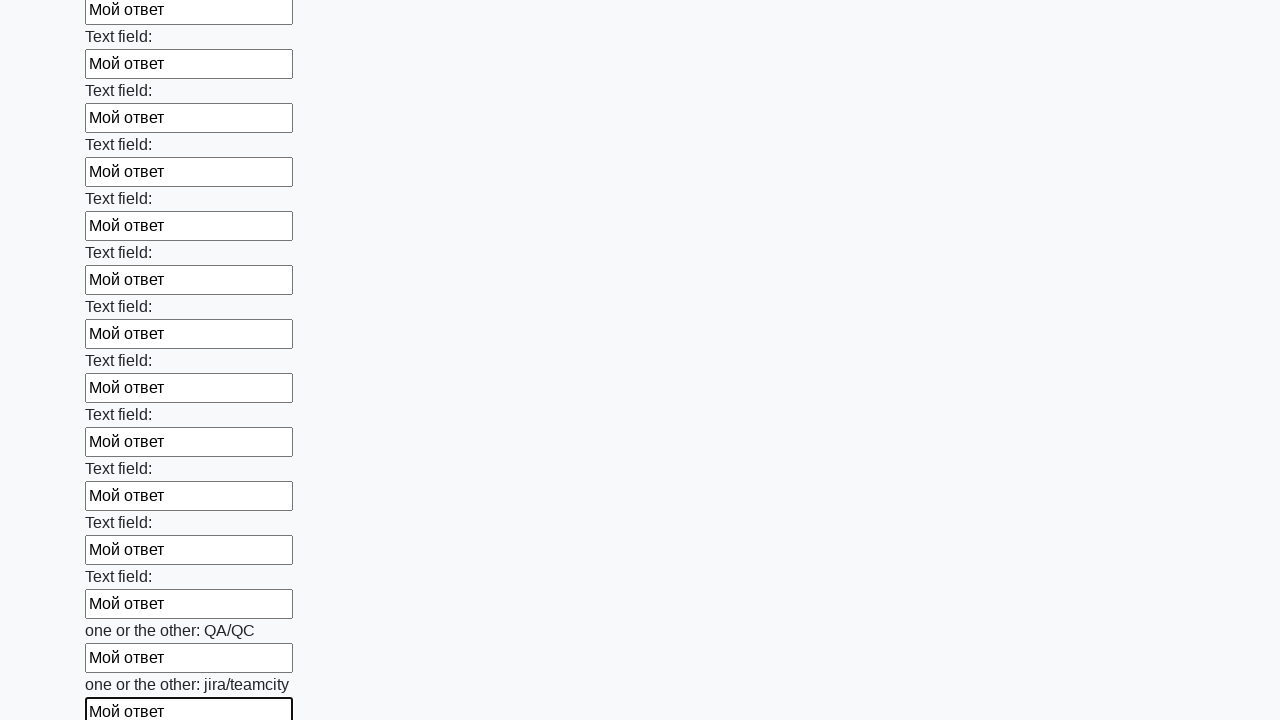

Filled an input field with text 'Мой ответ' on input >> nth=89
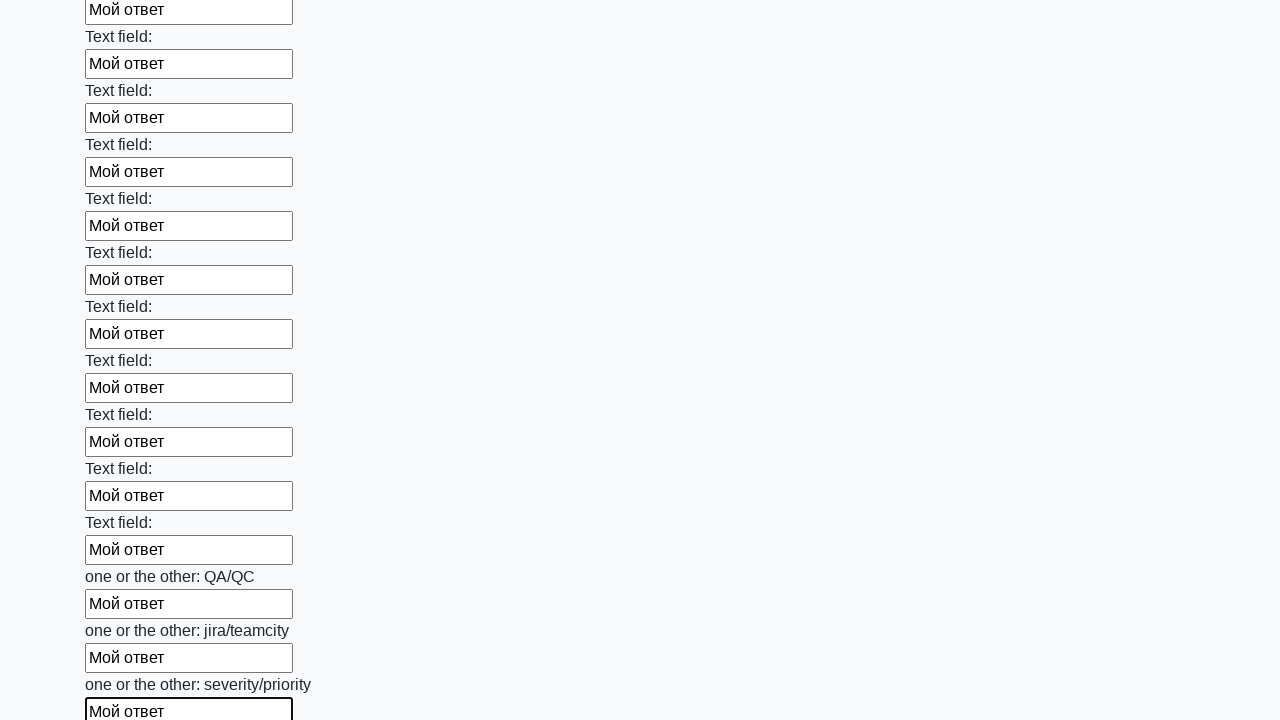

Filled an input field with text 'Мой ответ' on input >> nth=90
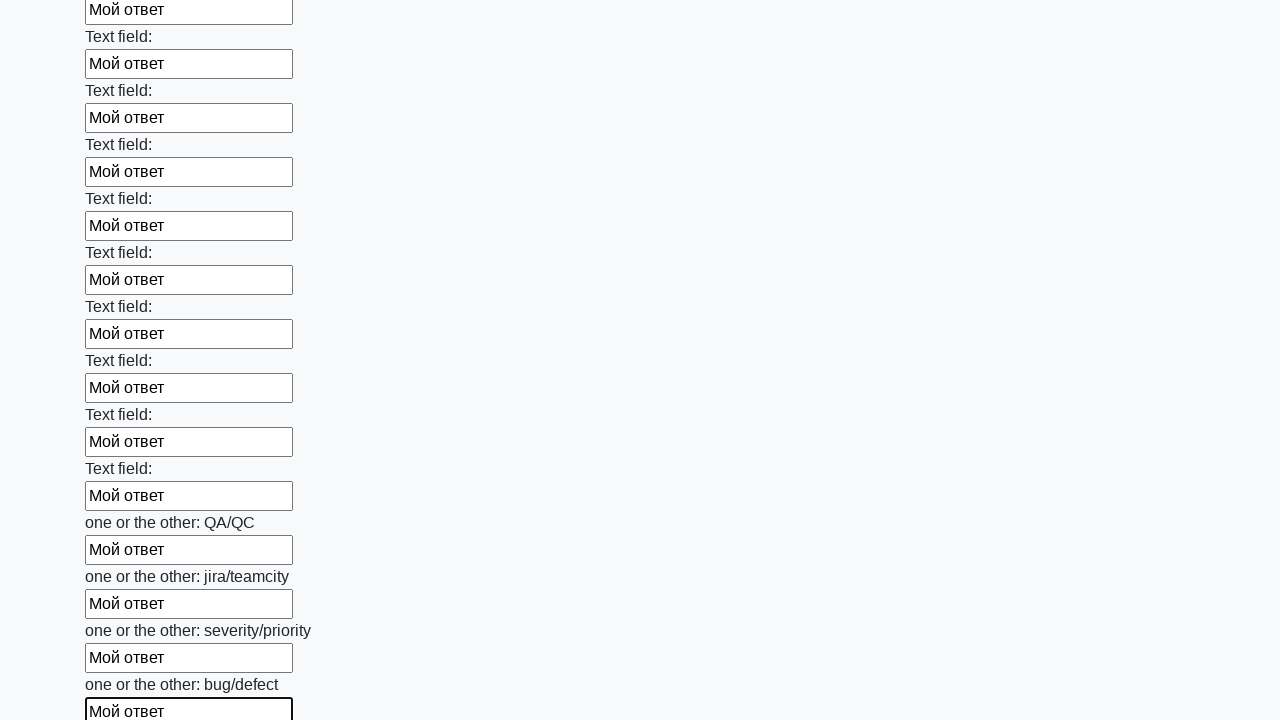

Filled an input field with text 'Мой ответ' on input >> nth=91
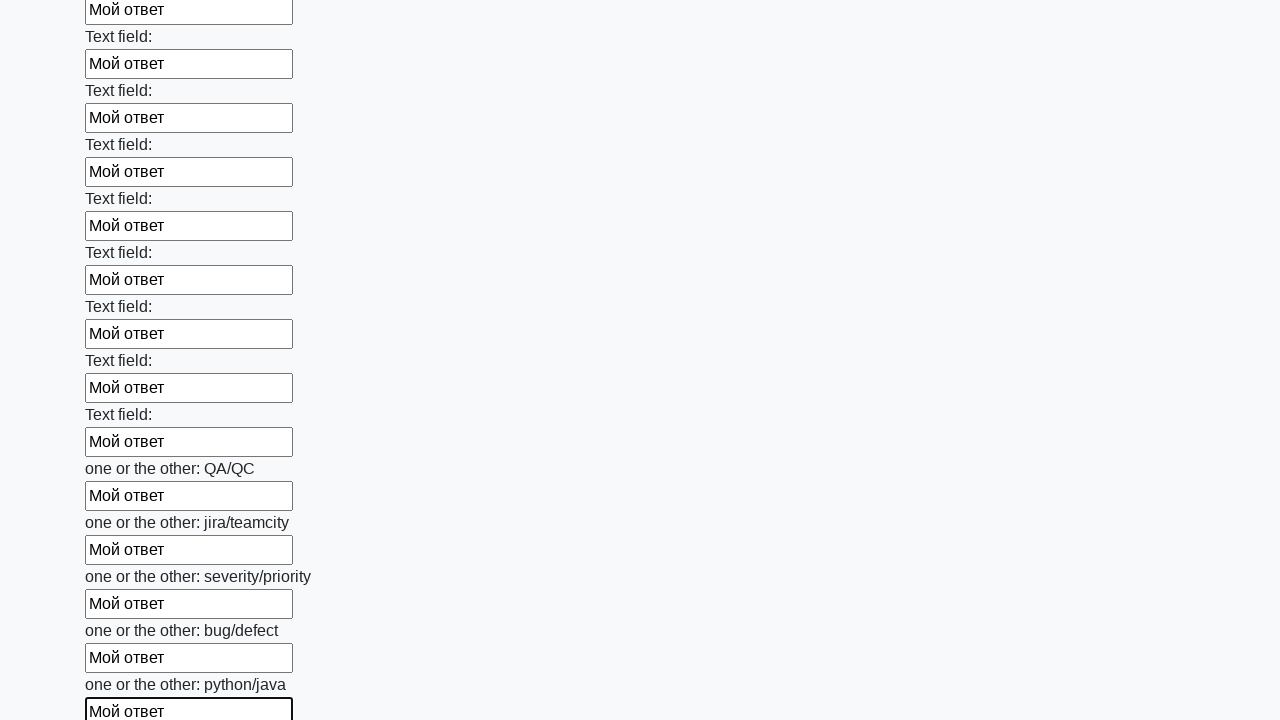

Filled an input field with text 'Мой ответ' on input >> nth=92
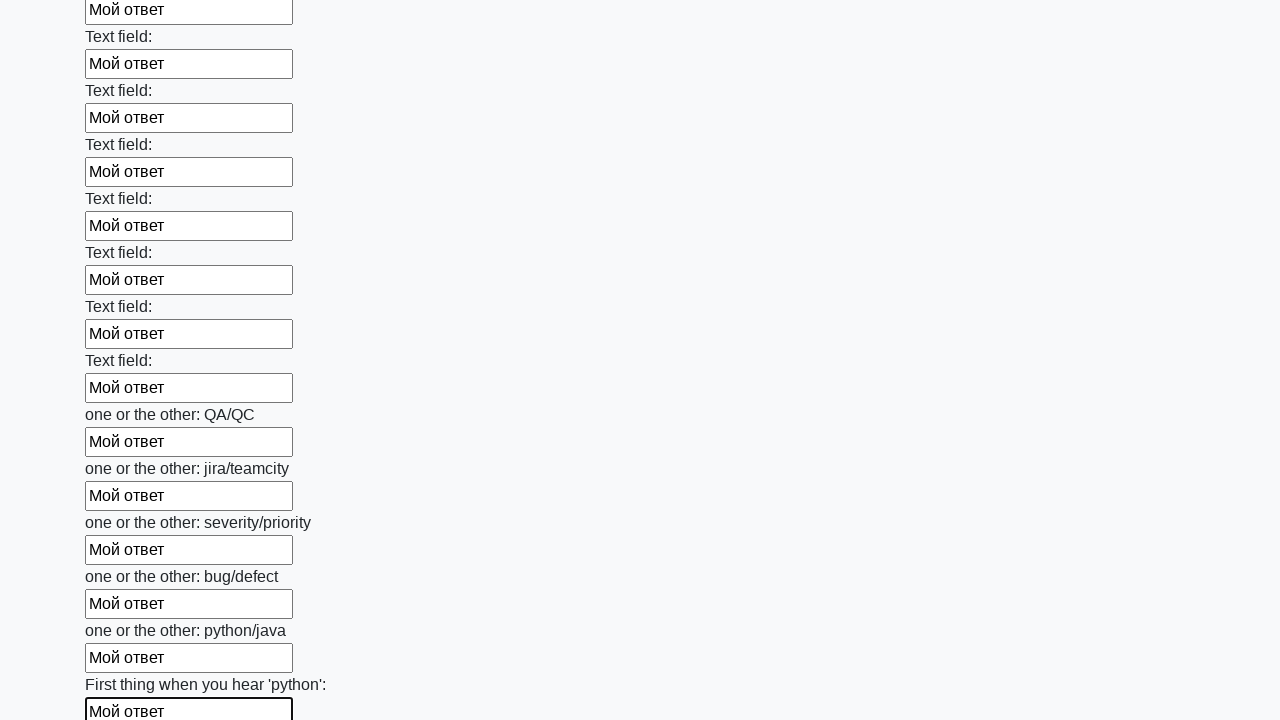

Filled an input field with text 'Мой ответ' on input >> nth=93
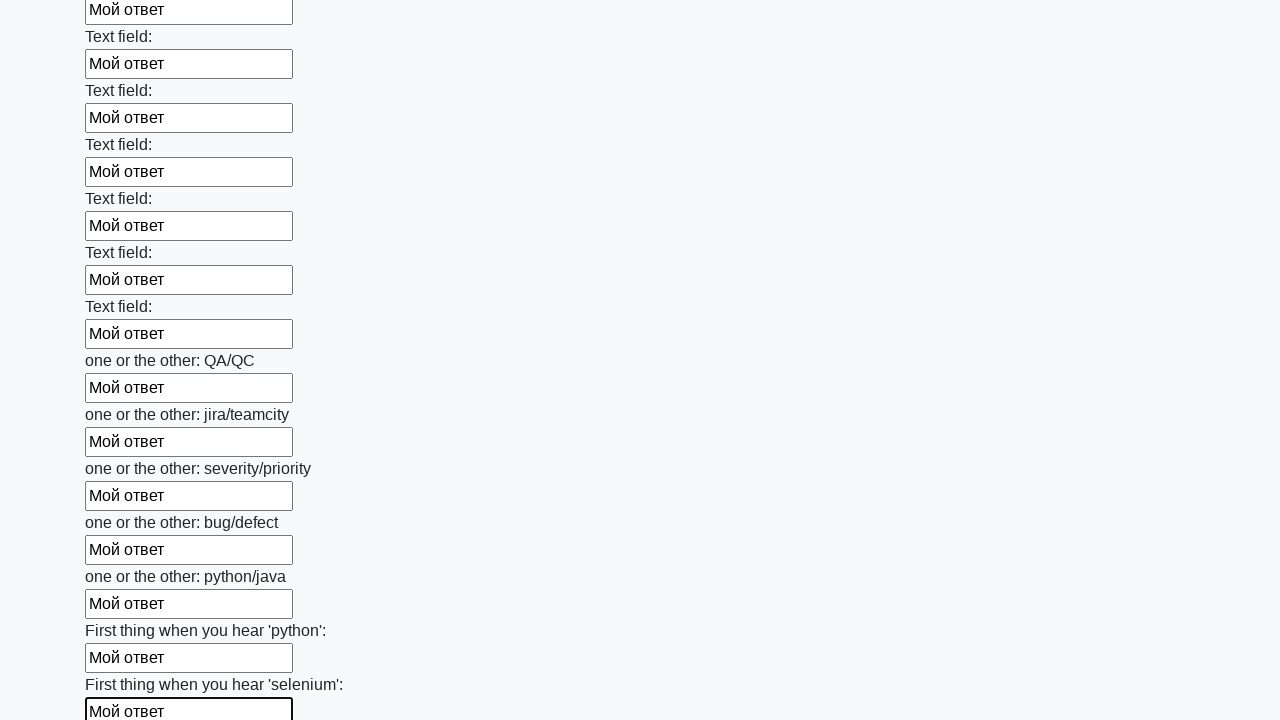

Filled an input field with text 'Мой ответ' on input >> nth=94
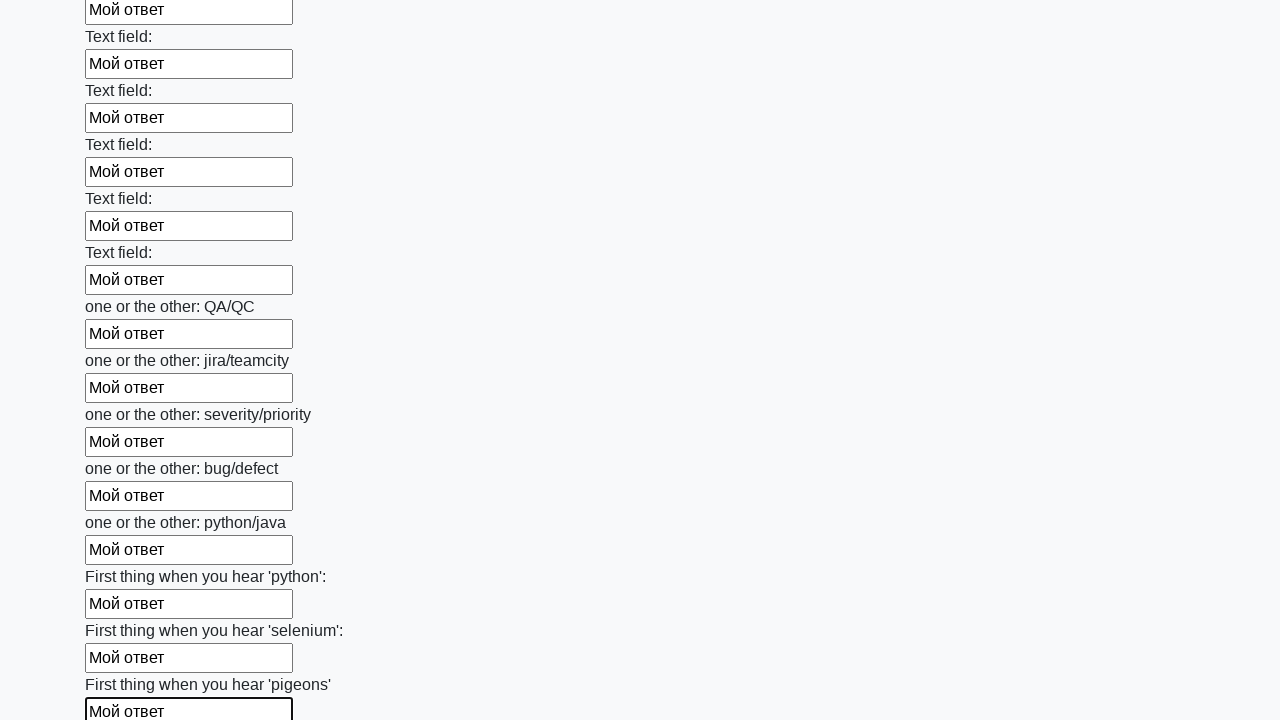

Filled an input field with text 'Мой ответ' on input >> nth=95
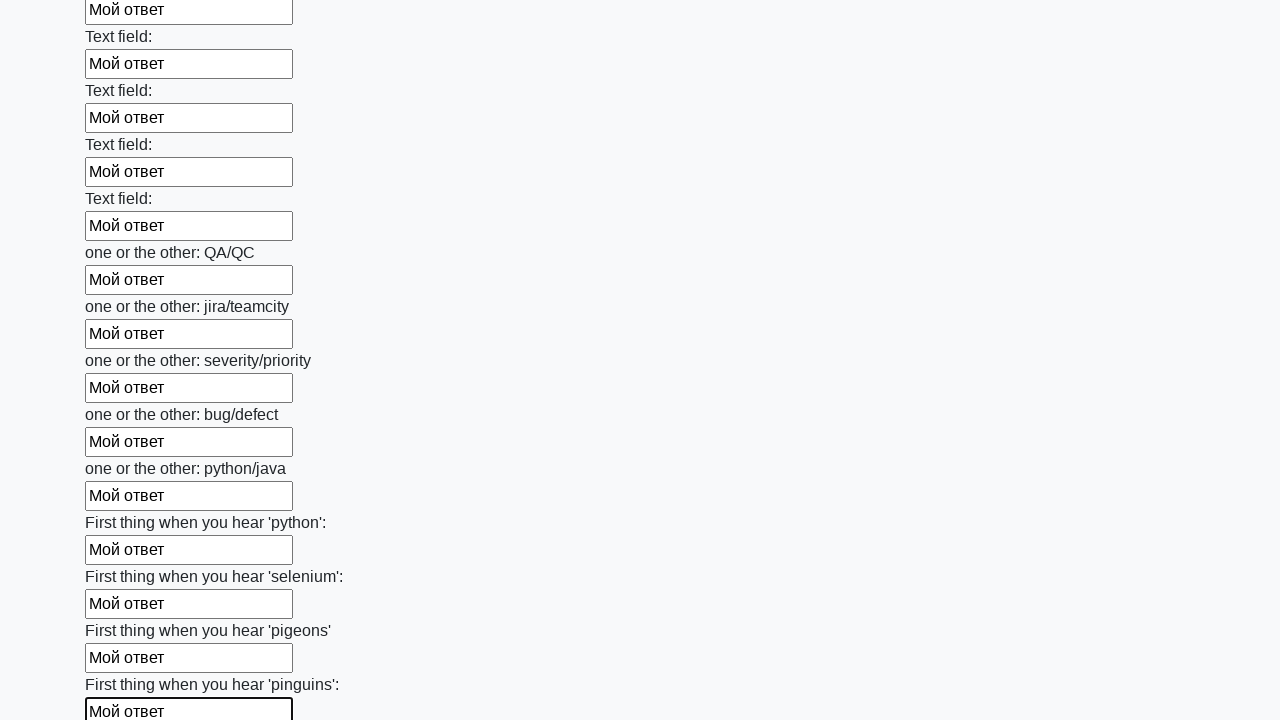

Filled an input field with text 'Мой ответ' on input >> nth=96
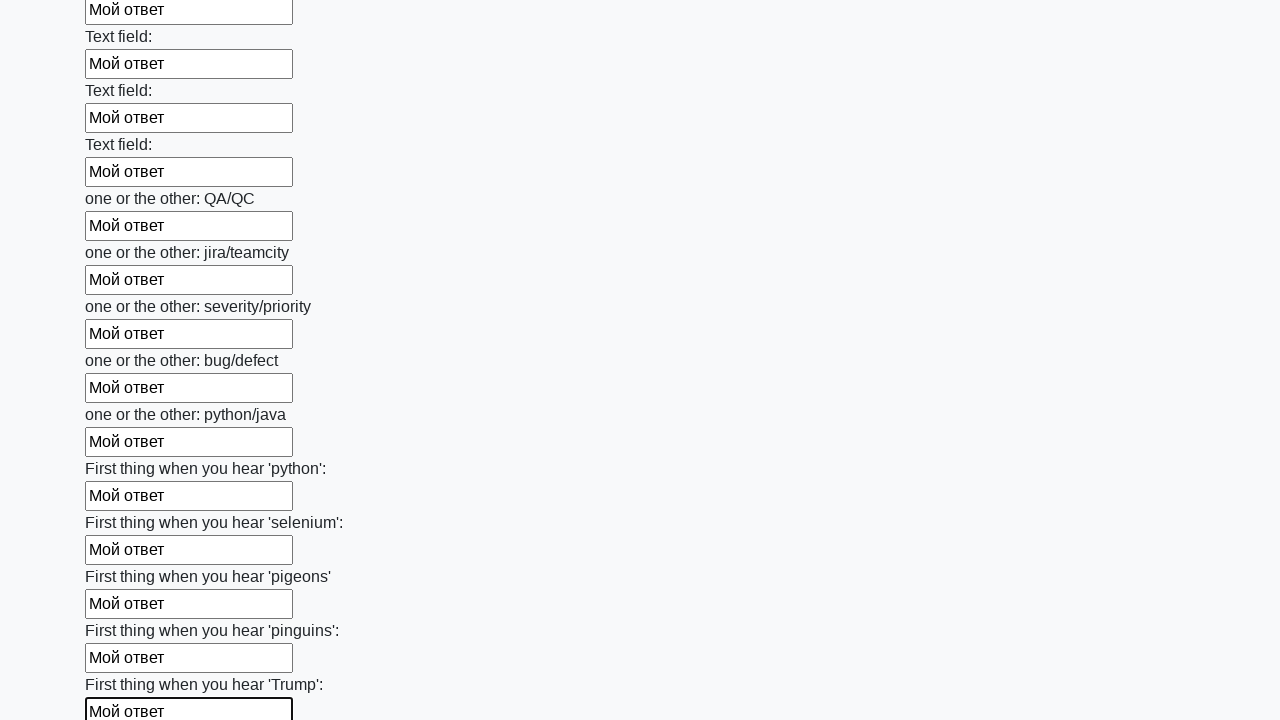

Filled an input field with text 'Мой ответ' on input >> nth=97
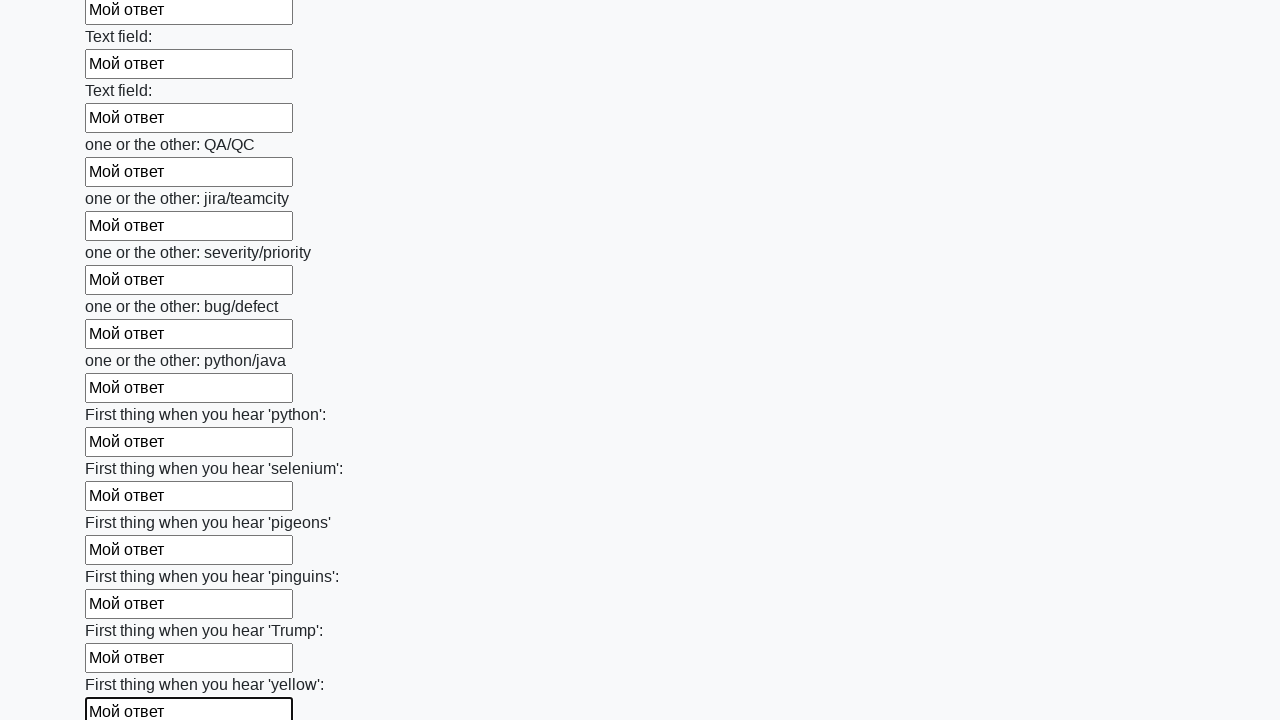

Filled an input field with text 'Мой ответ' on input >> nth=98
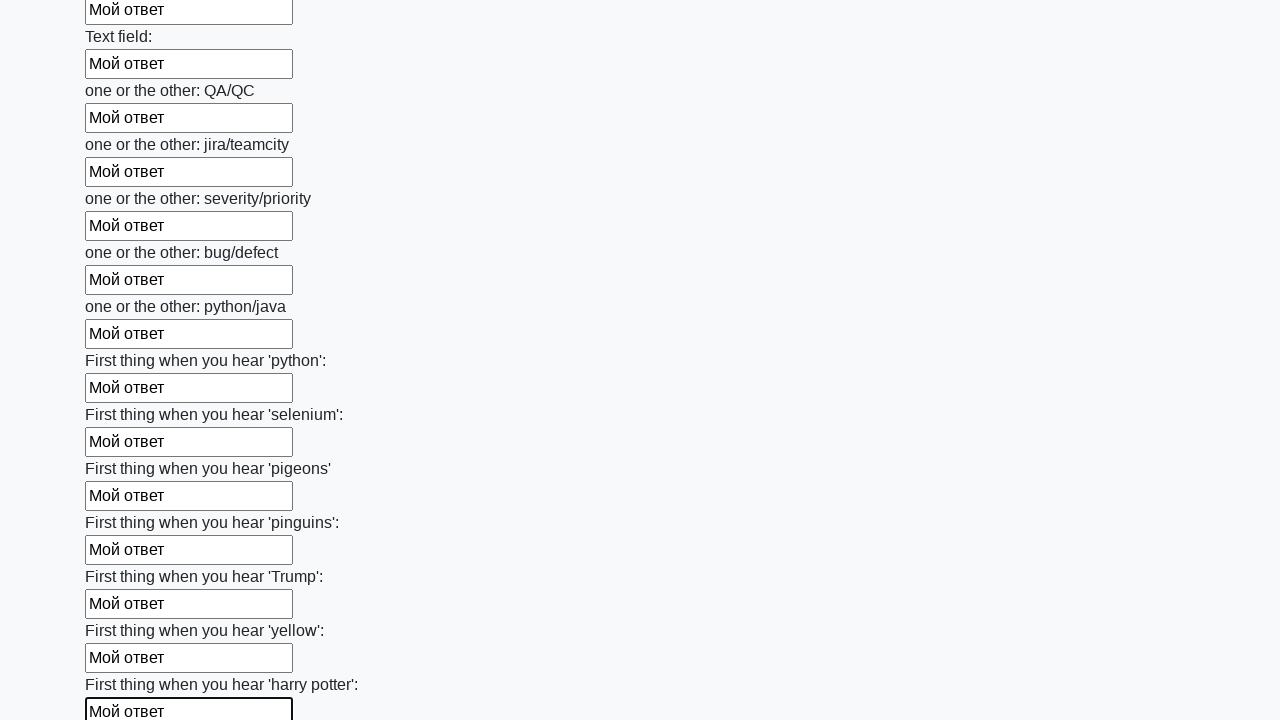

Filled an input field with text 'Мой ответ' on input >> nth=99
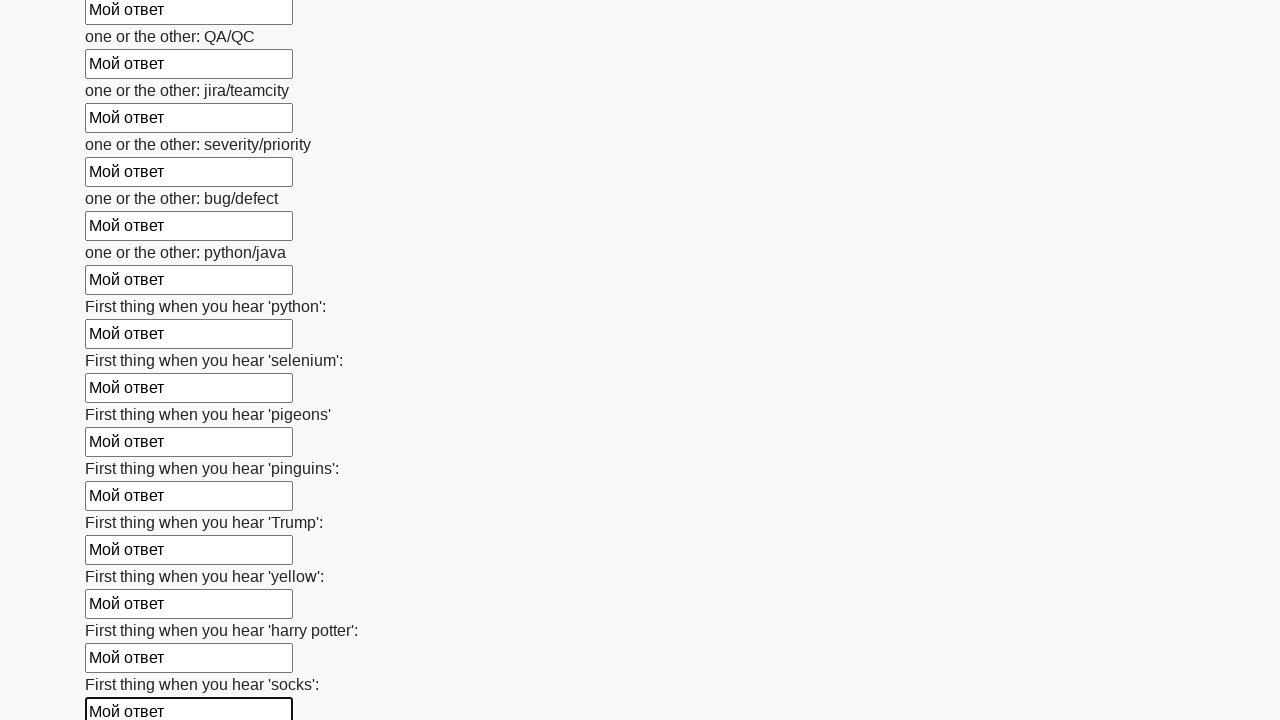

Clicked the form submit button at (123, 611) on button.btn
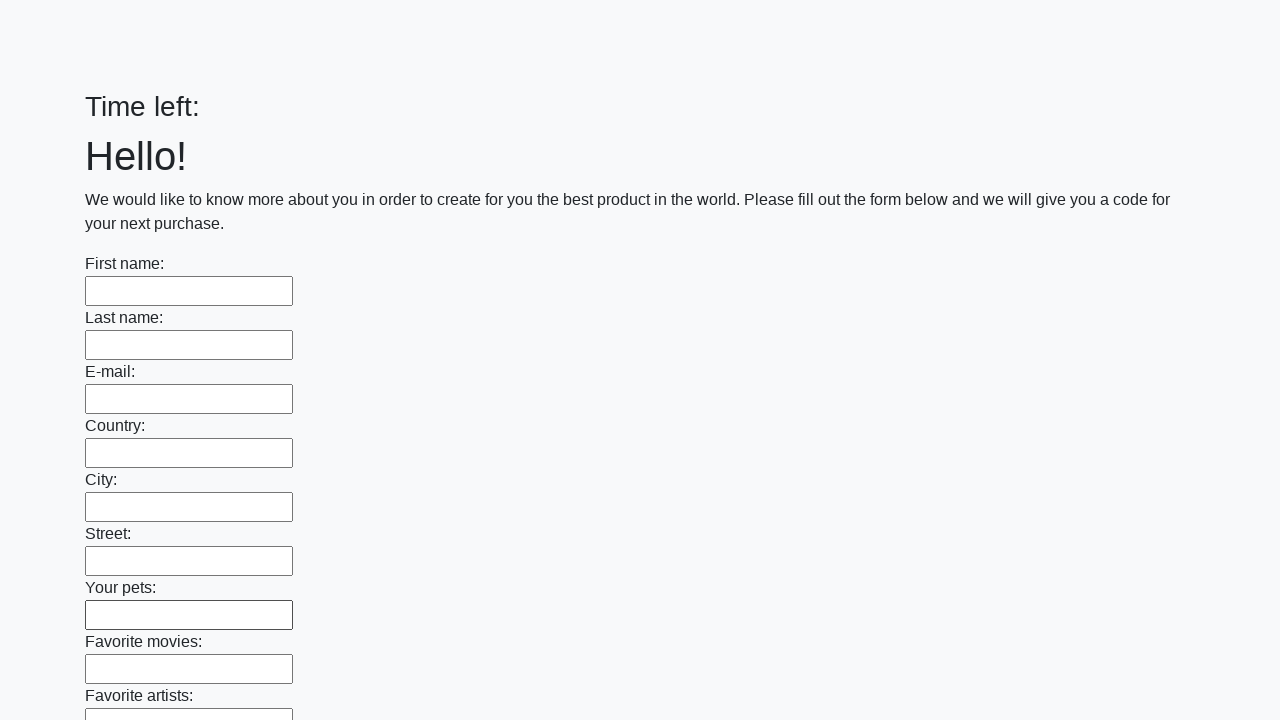

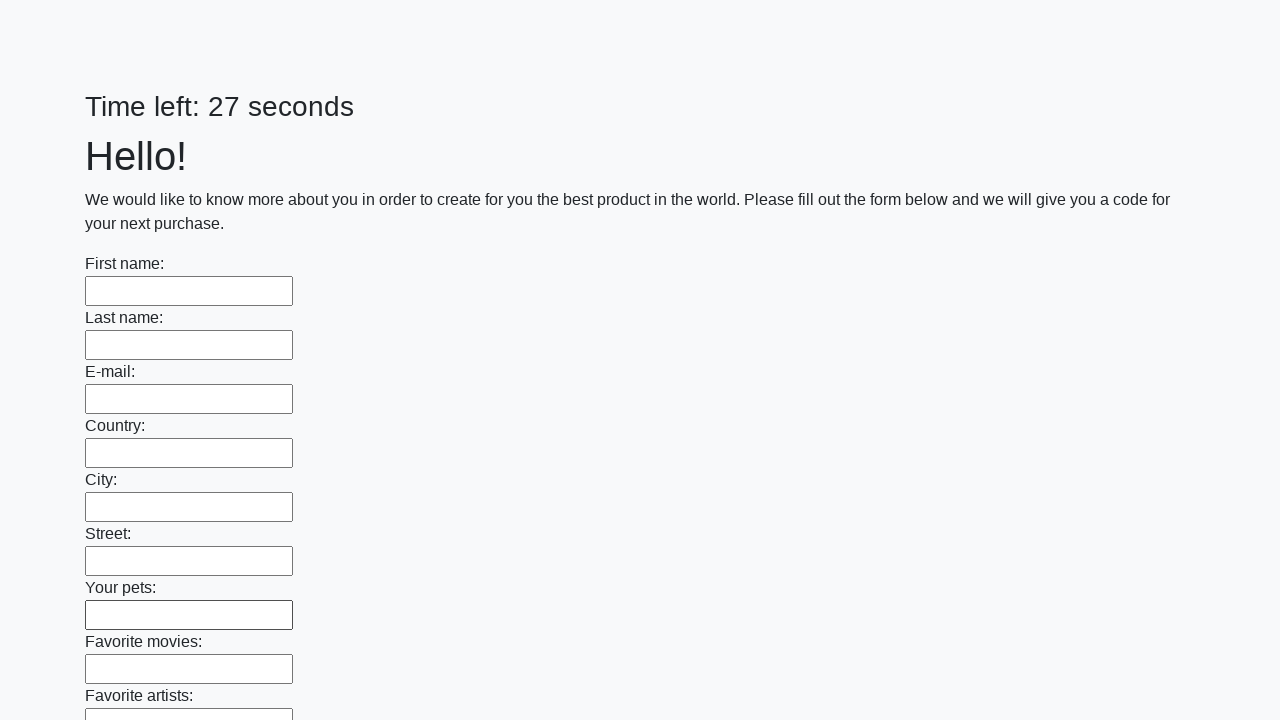